Tests the NASA API signup form's email validation by entering various invalid email formats and verifying that appropriate error messages are displayed for each invalid input.

Starting URL: https://api.nasa.gov/

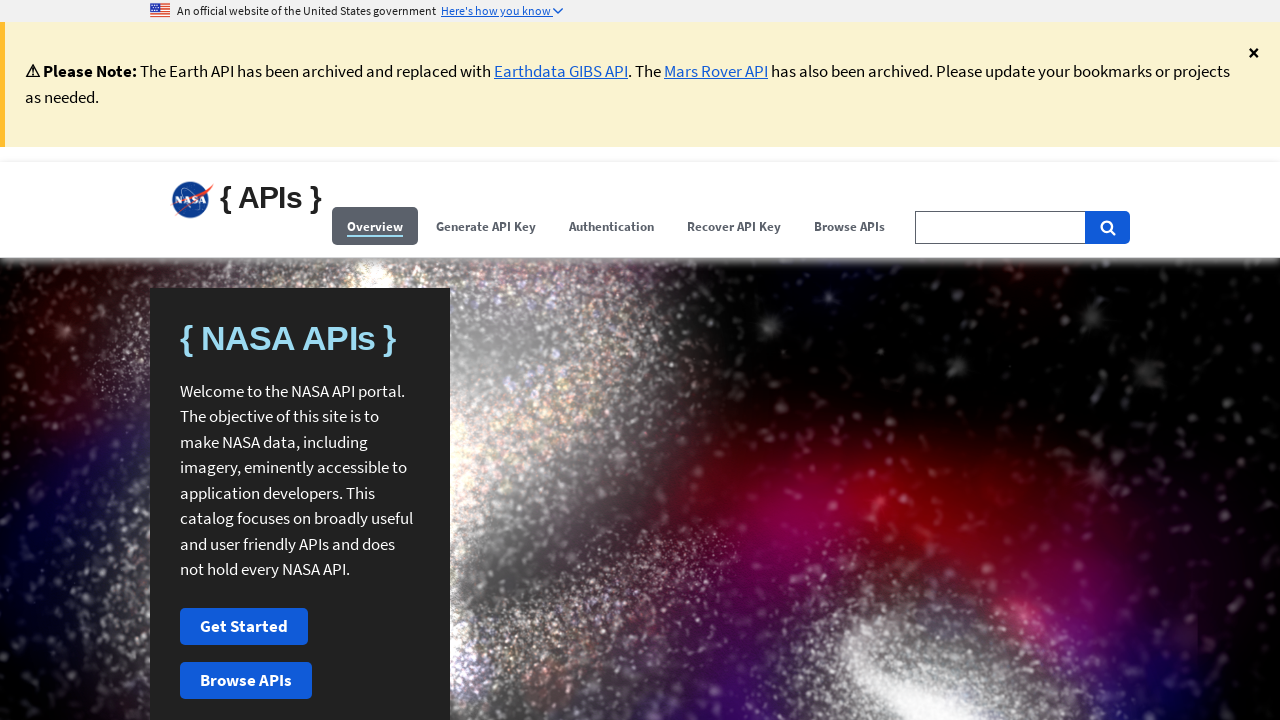

Waited for signup form to be visible (iteration 1)
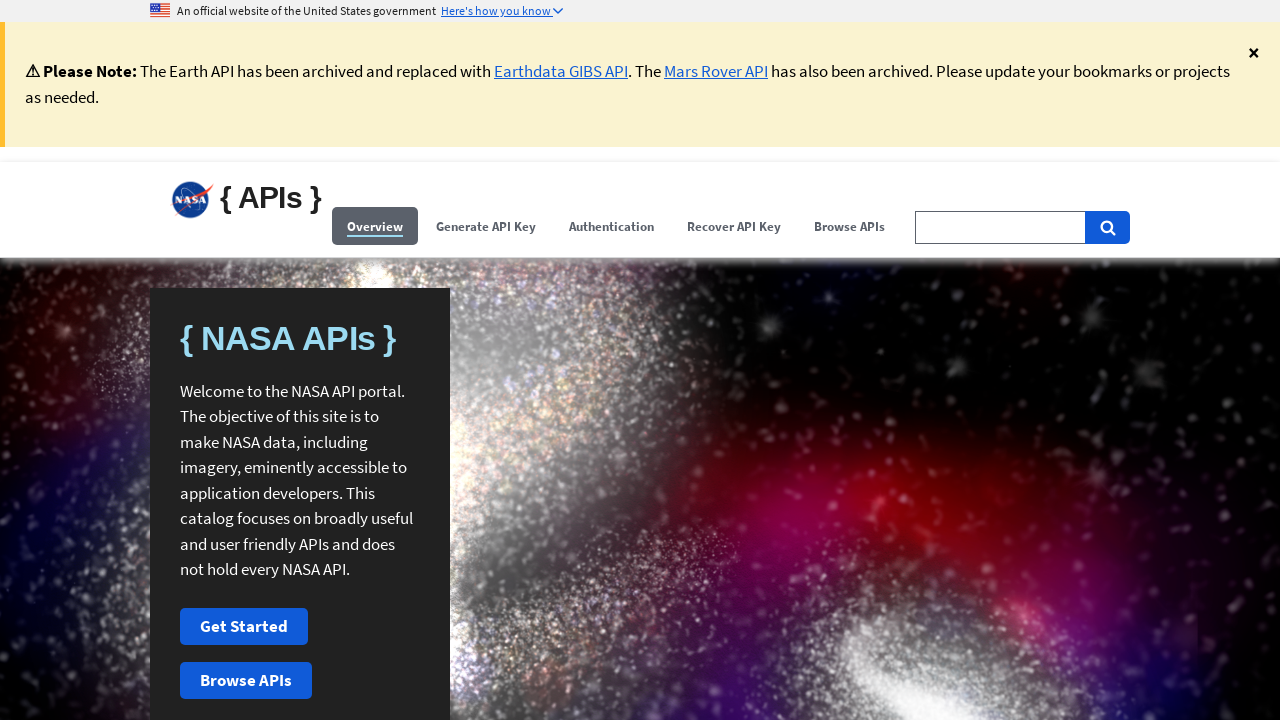

Filled first name field with 'Michael'
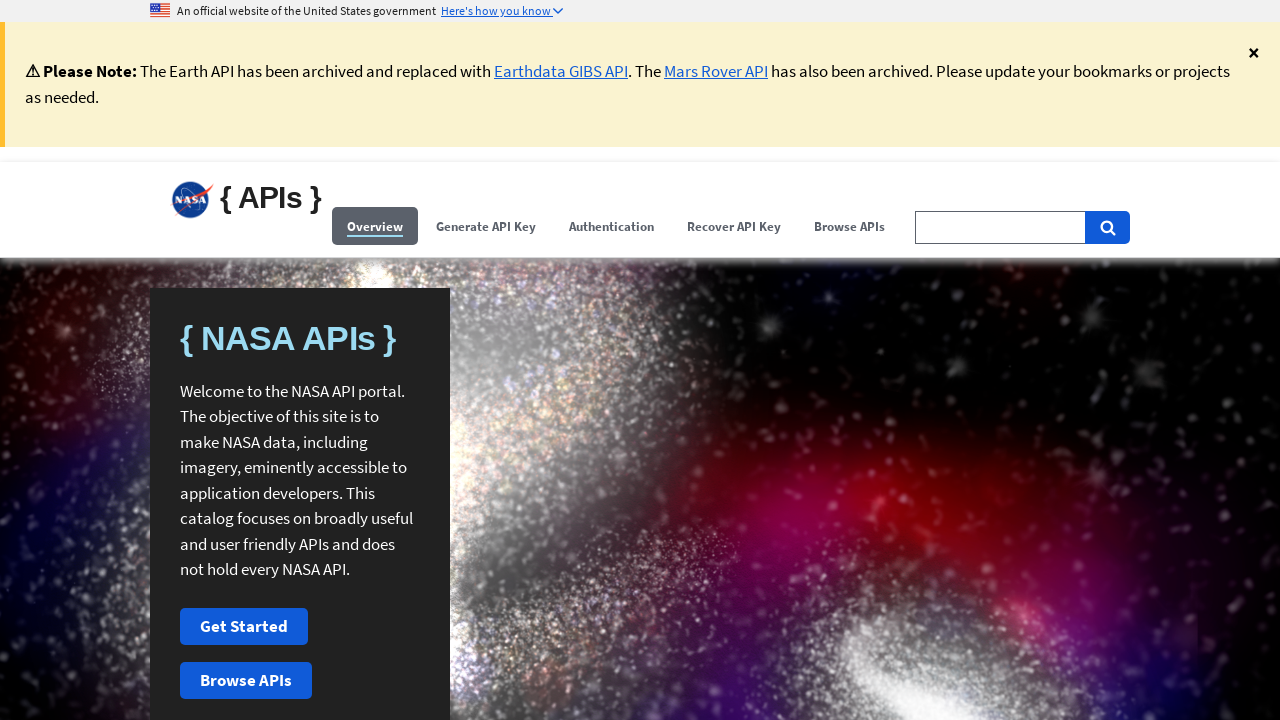

Filled last name field with 'Johnson'
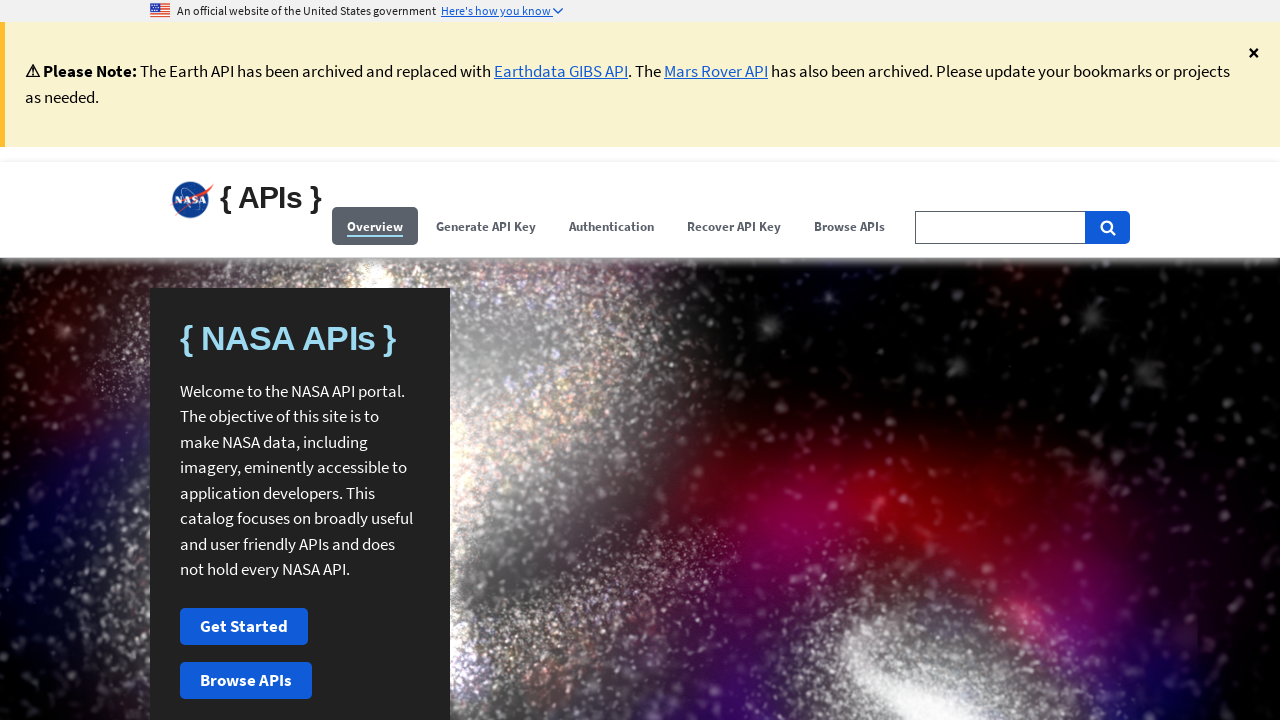

Filled email field with invalid email 'john.doe.example.com'
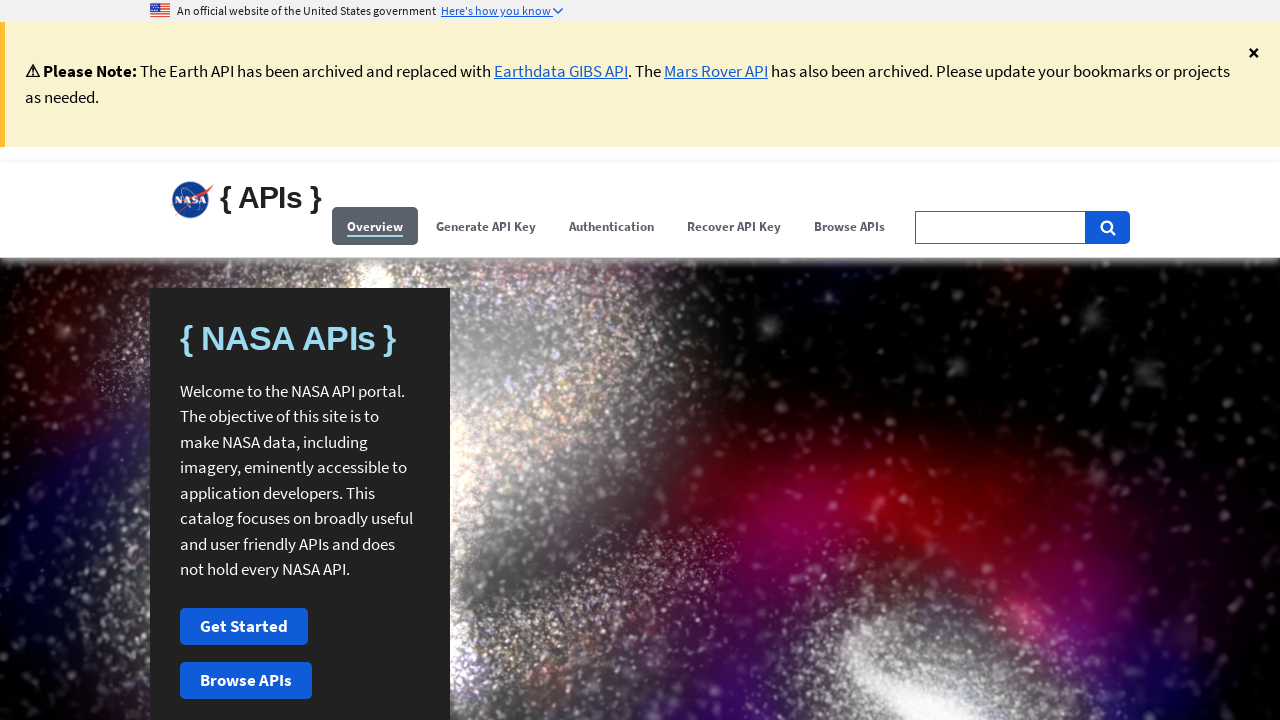

Clicked signup button to trigger email validation for 'john.doe.example.com'
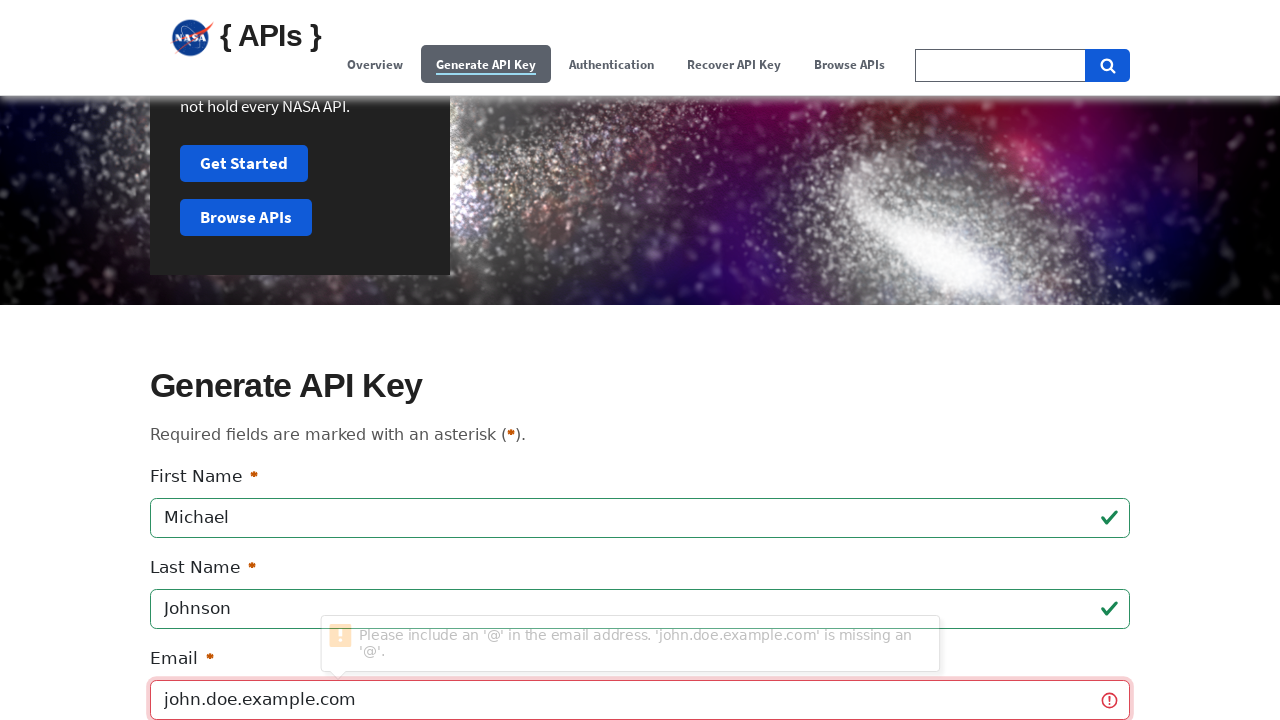

Waited 500ms for email validation error message to appear
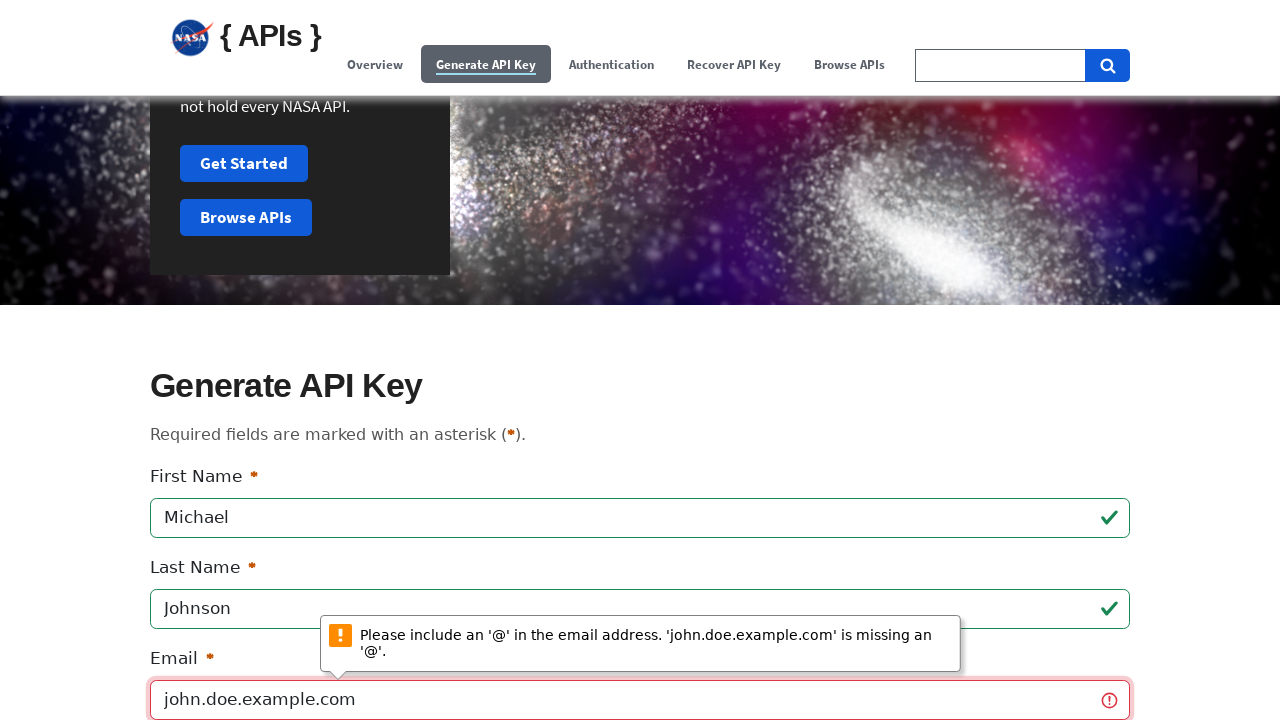

Navigated back to reset form for next test case
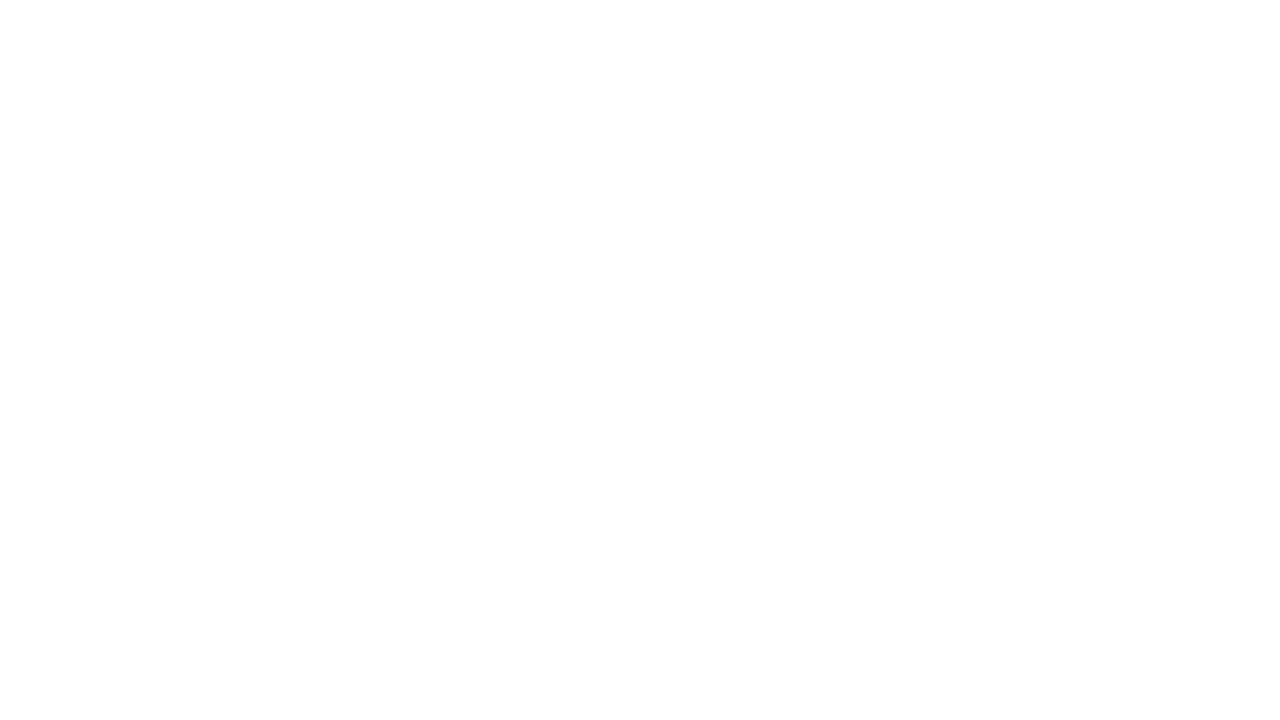

Navigated forward to return to signup form
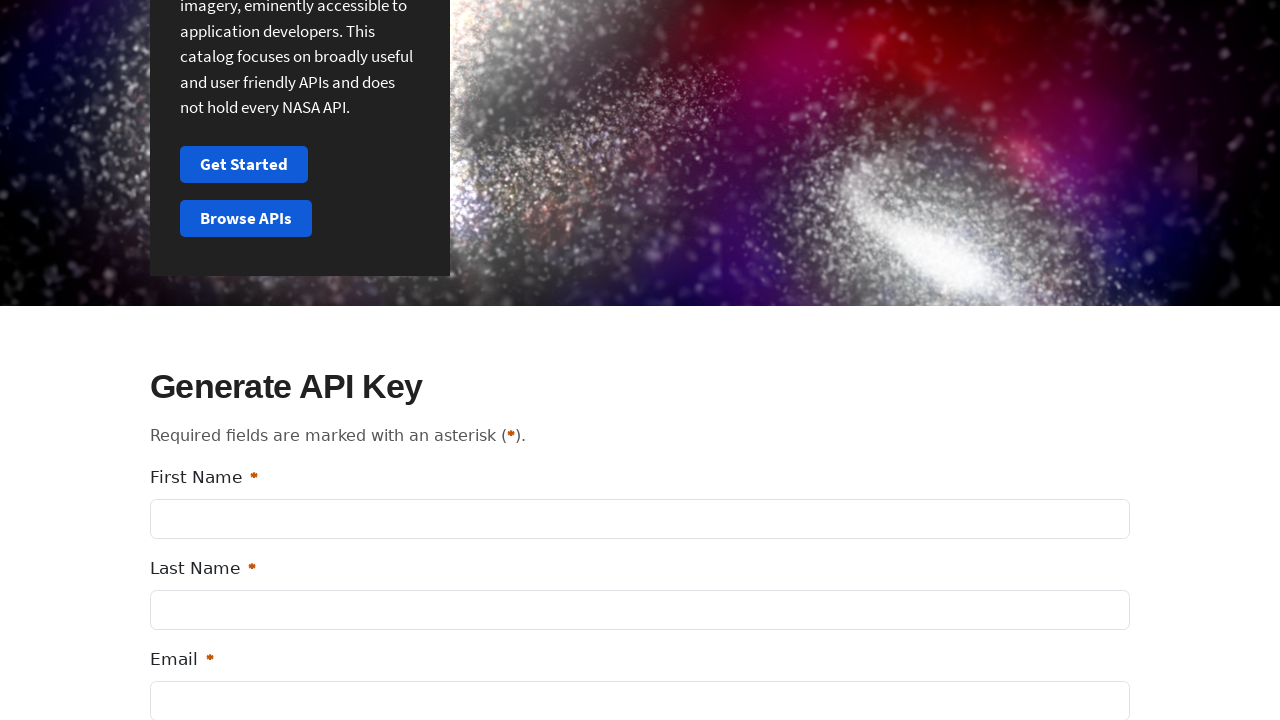

Waited for signup form to reload after navigation
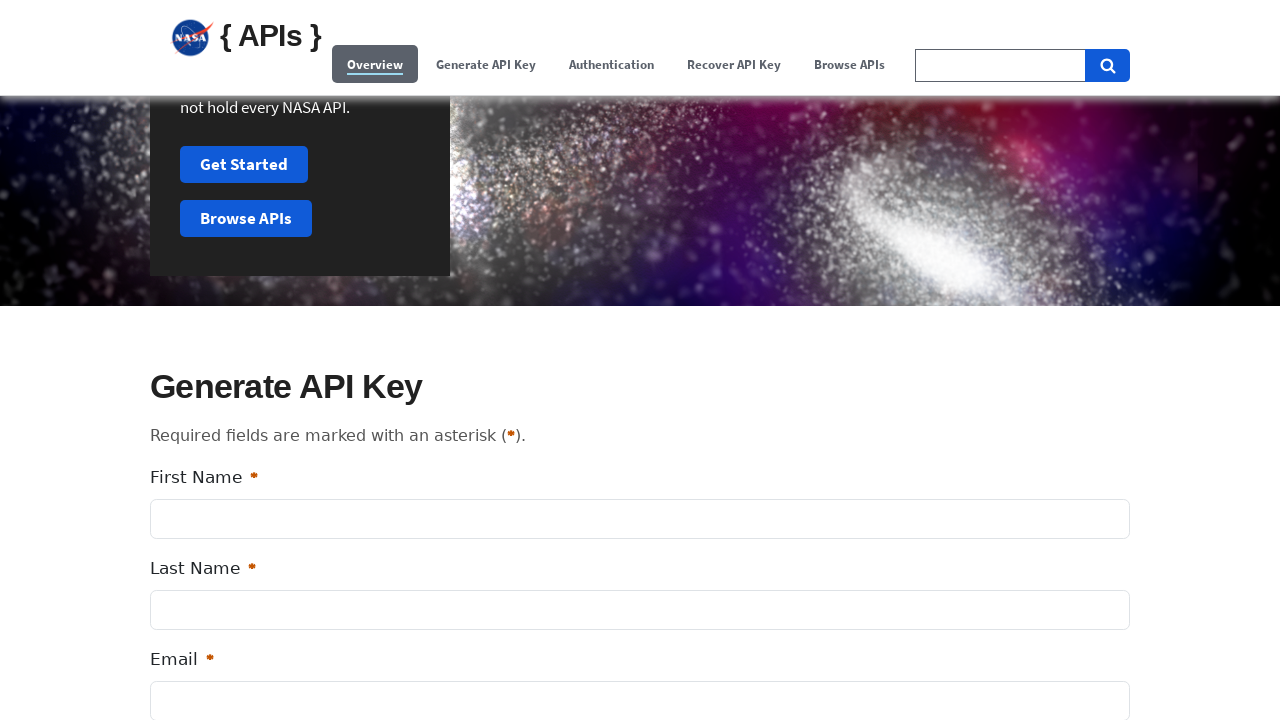

Waited for signup form to be visible (iteration 2)
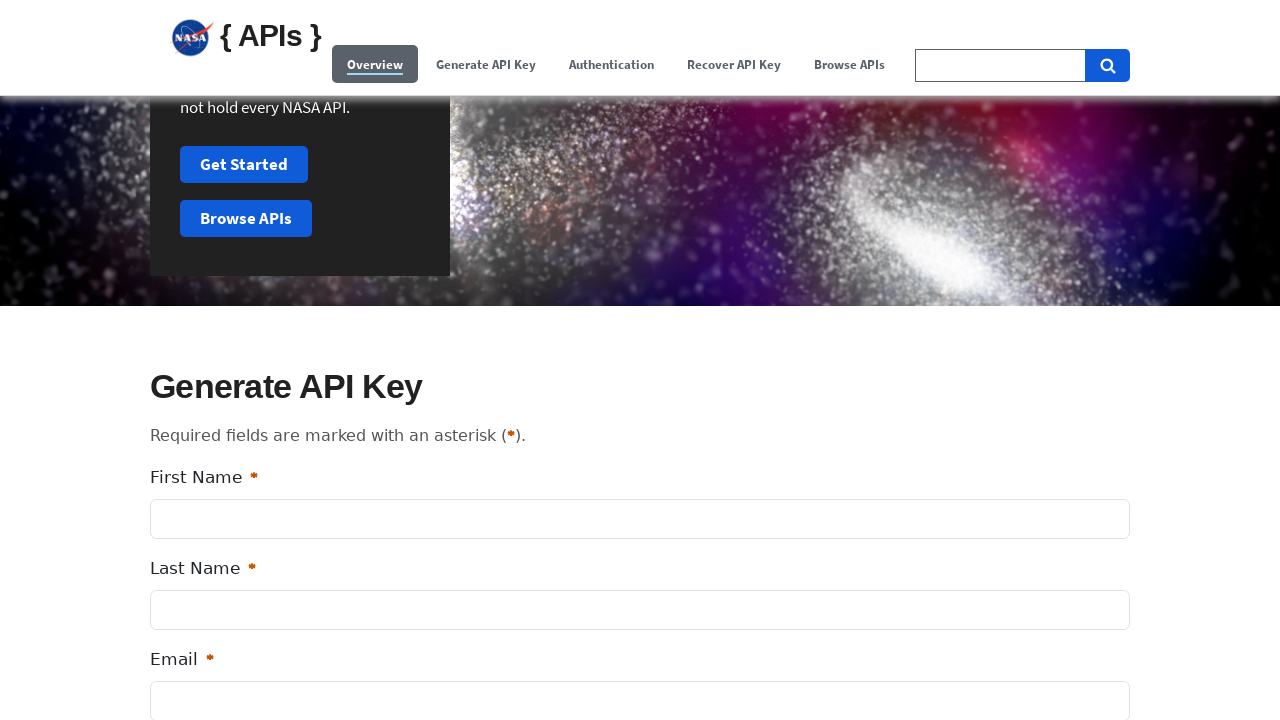

Filled first name field with 'Sarah'
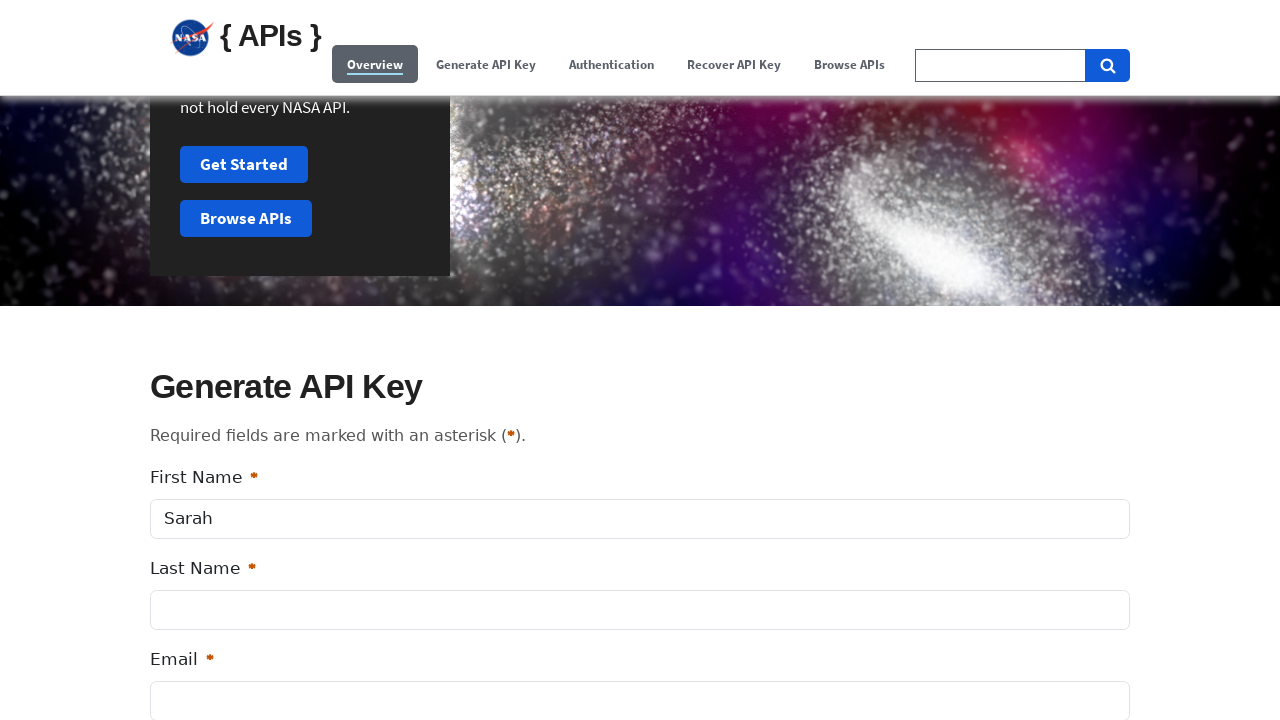

Filled last name field with 'Williams'
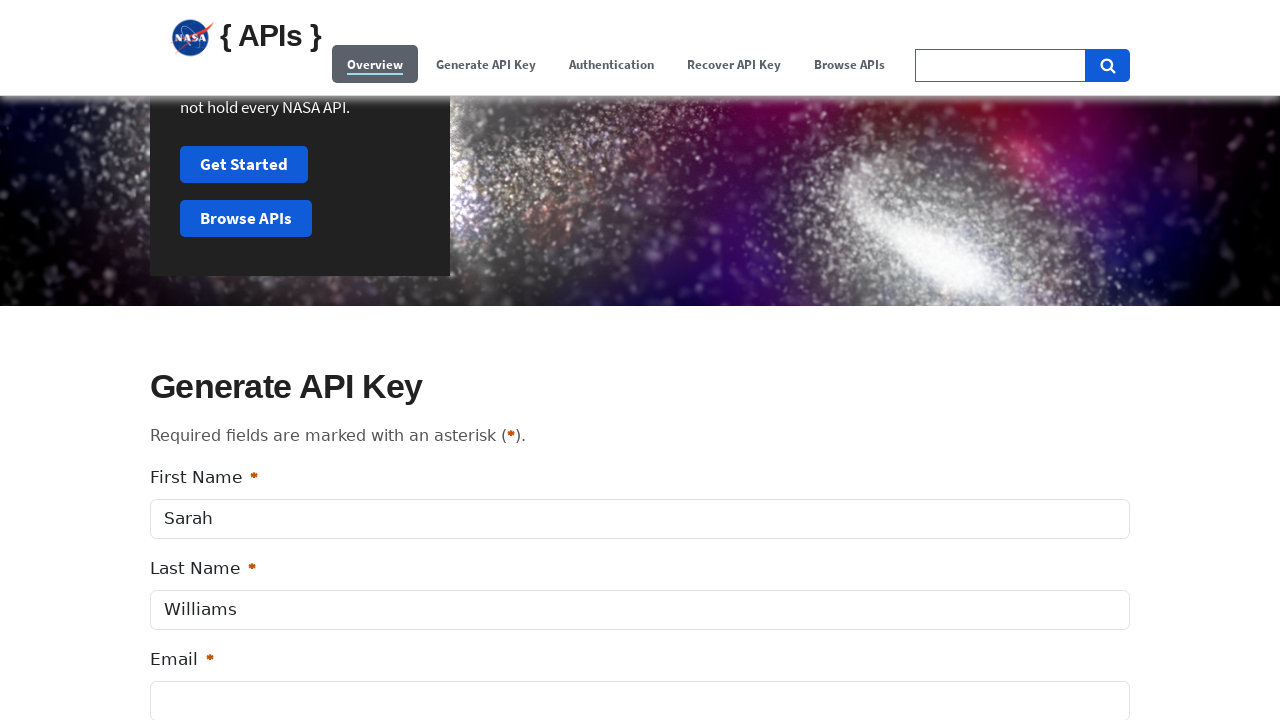

Filled email field with invalid email 'jane_smith123@'
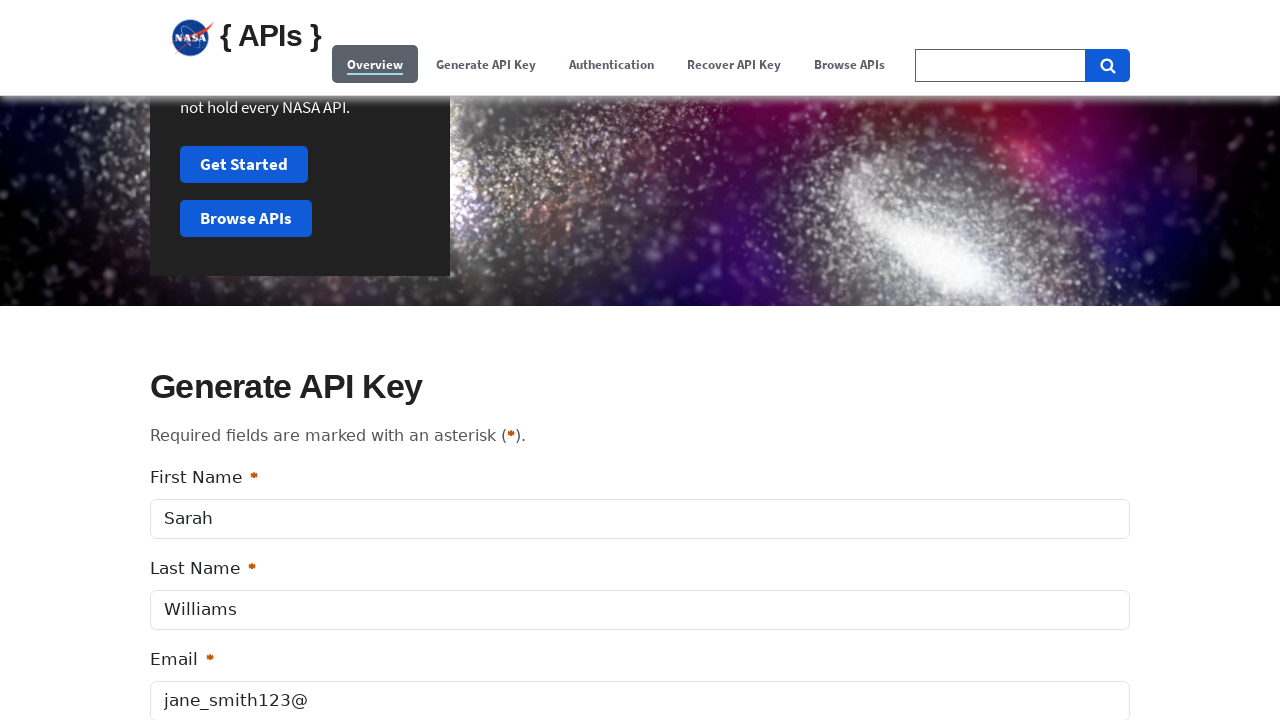

Clicked signup button to trigger email validation for 'jane_smith123@'
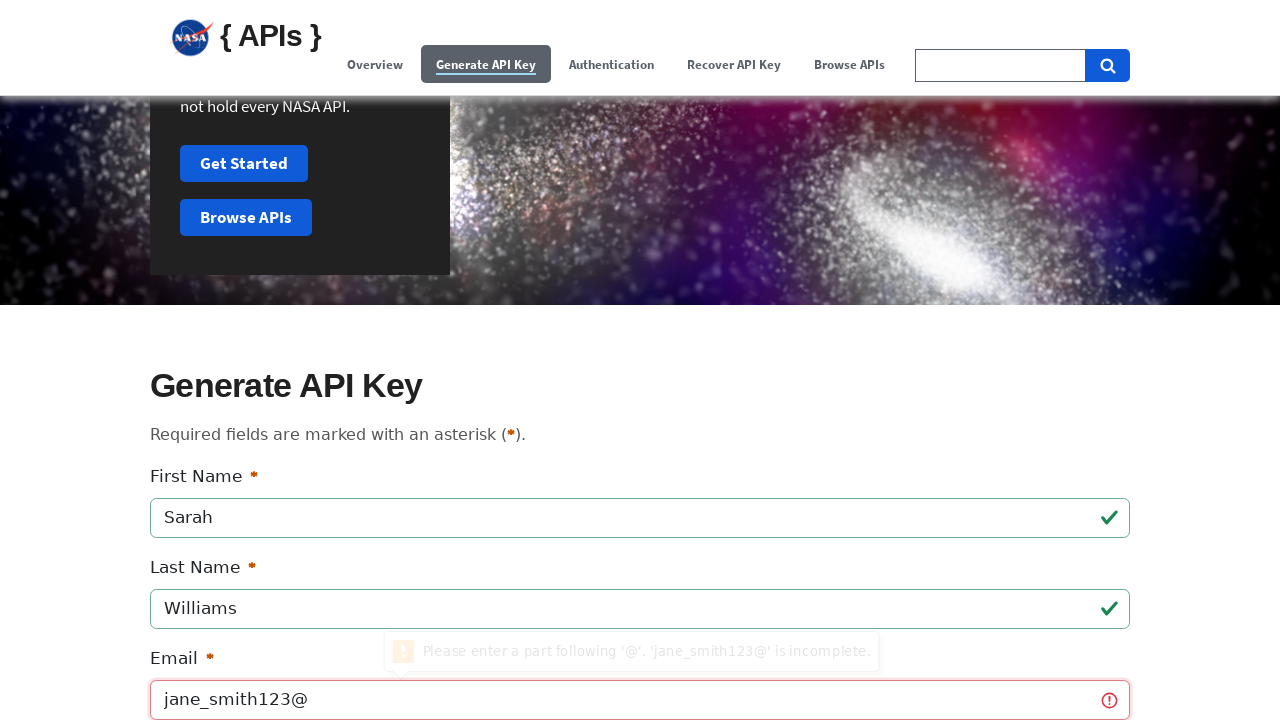

Waited 500ms for email validation error message to appear
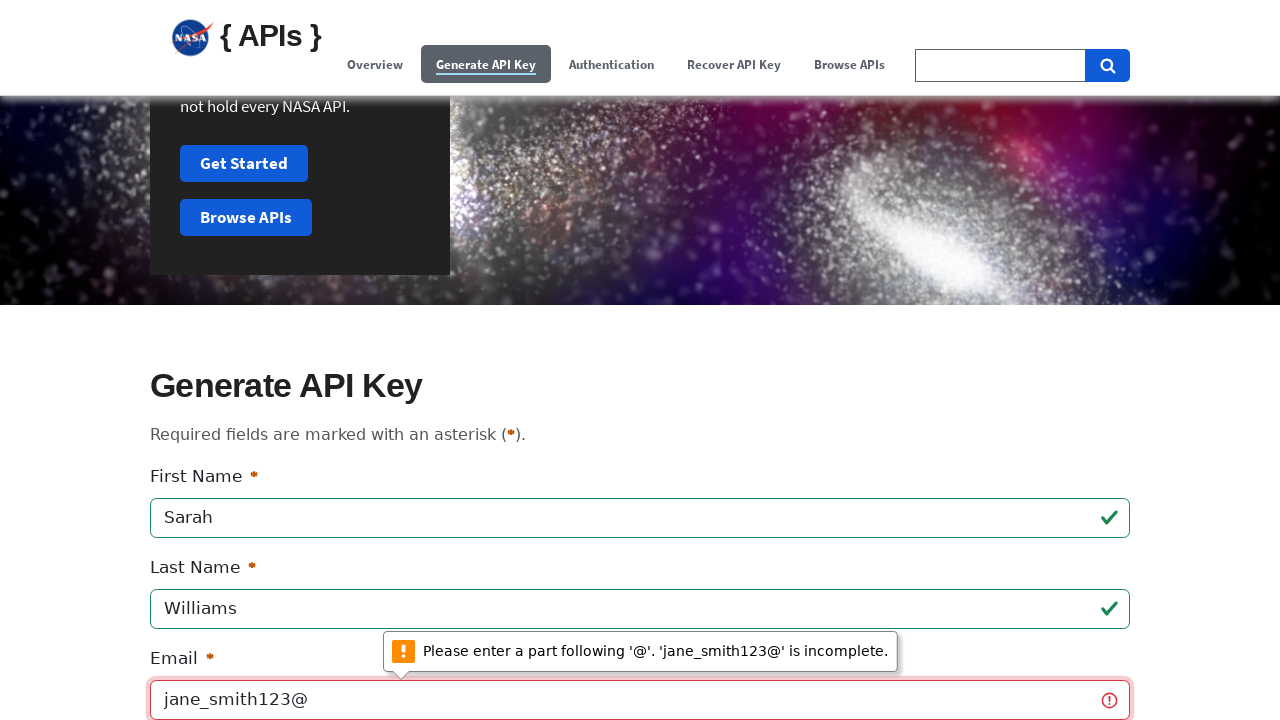

Navigated back to reset form for next test case
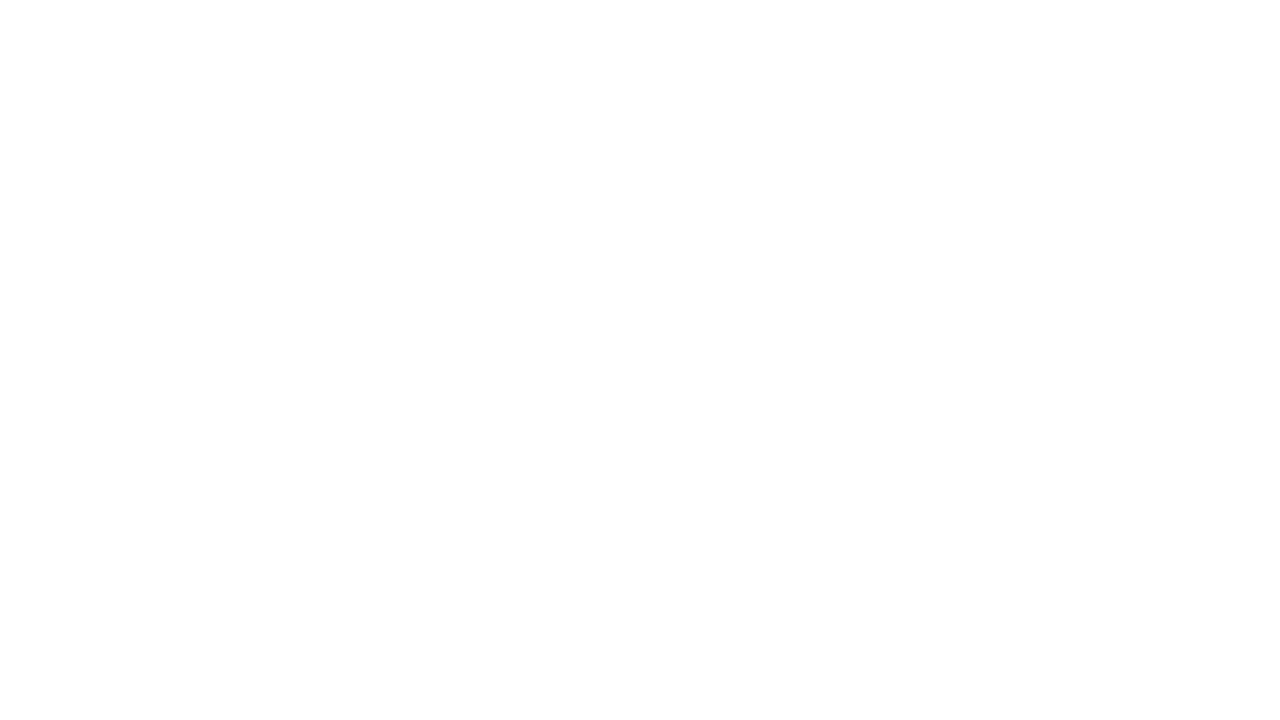

Navigated forward to return to signup form
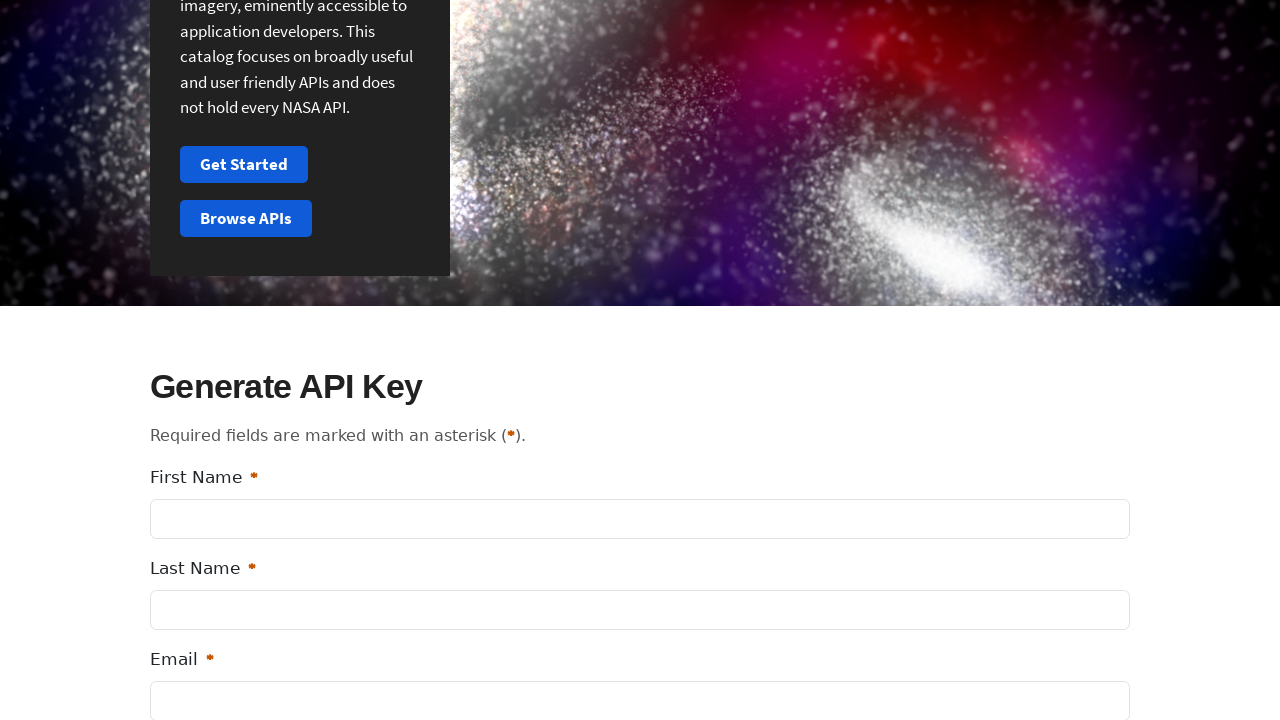

Waited for signup form to reload after navigation
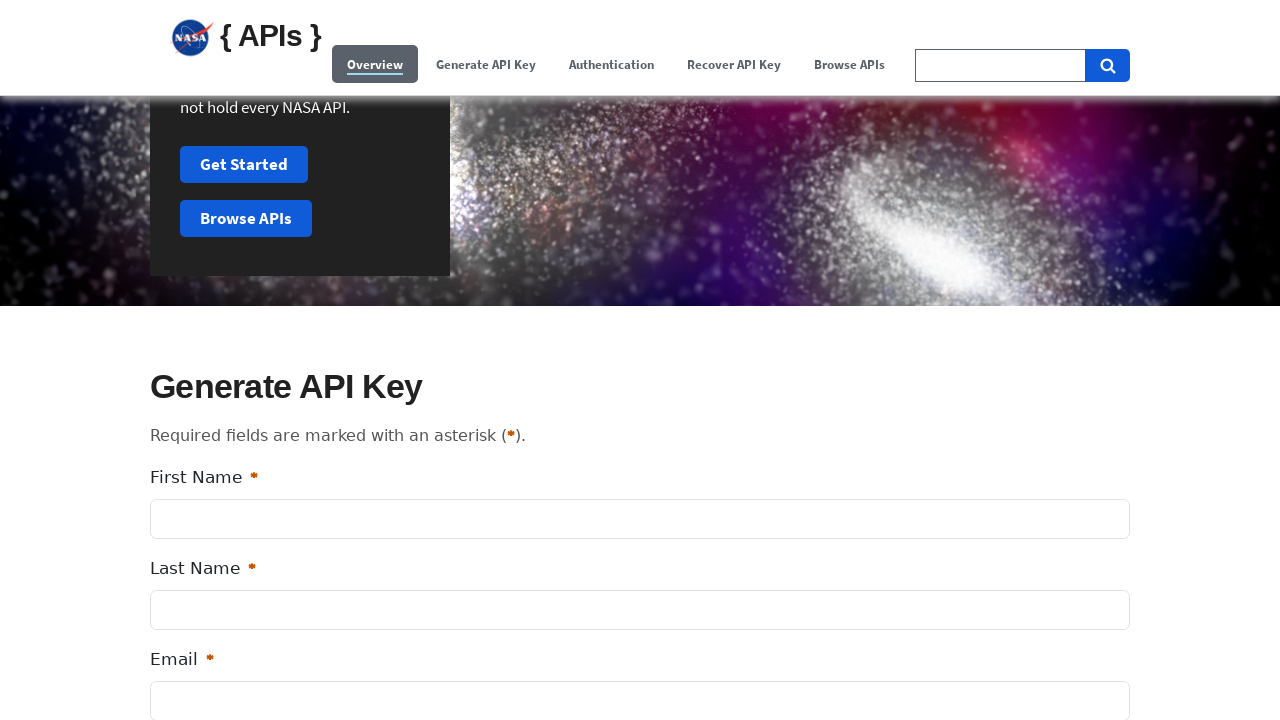

Waited for signup form to be visible (iteration 3)
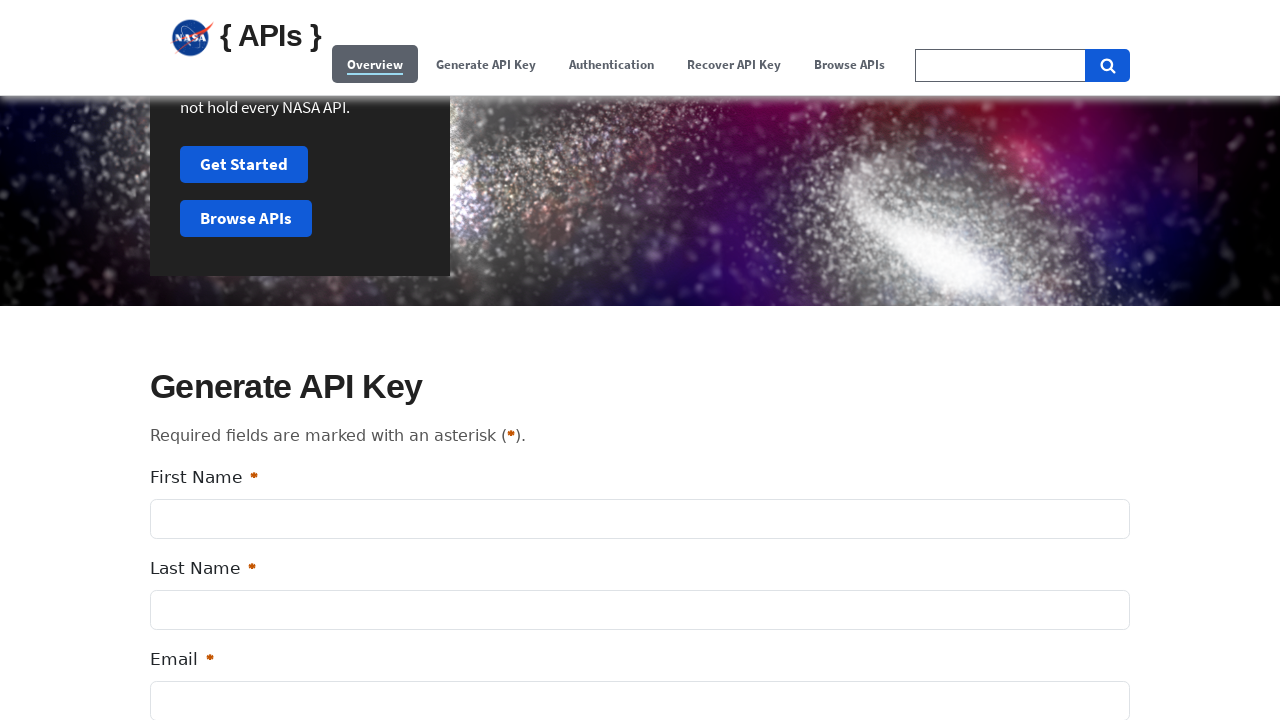

Filled first name field with 'David'
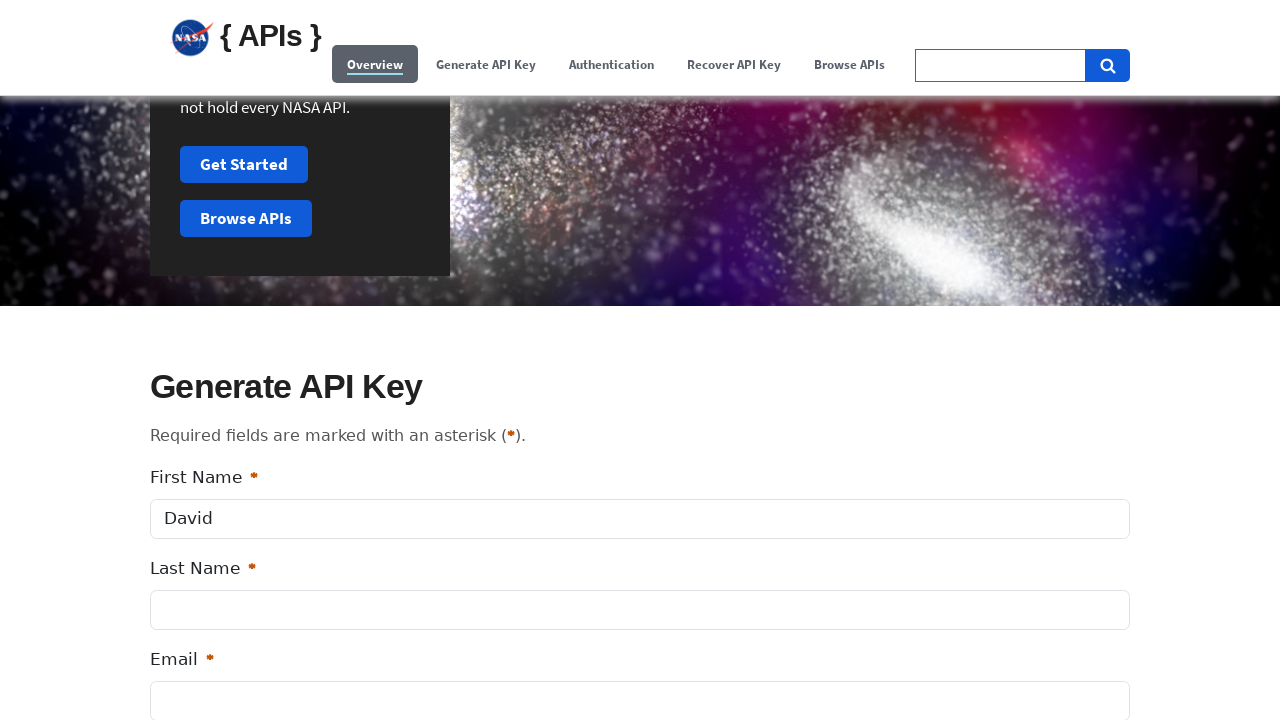

Filled last name field with 'Brown'
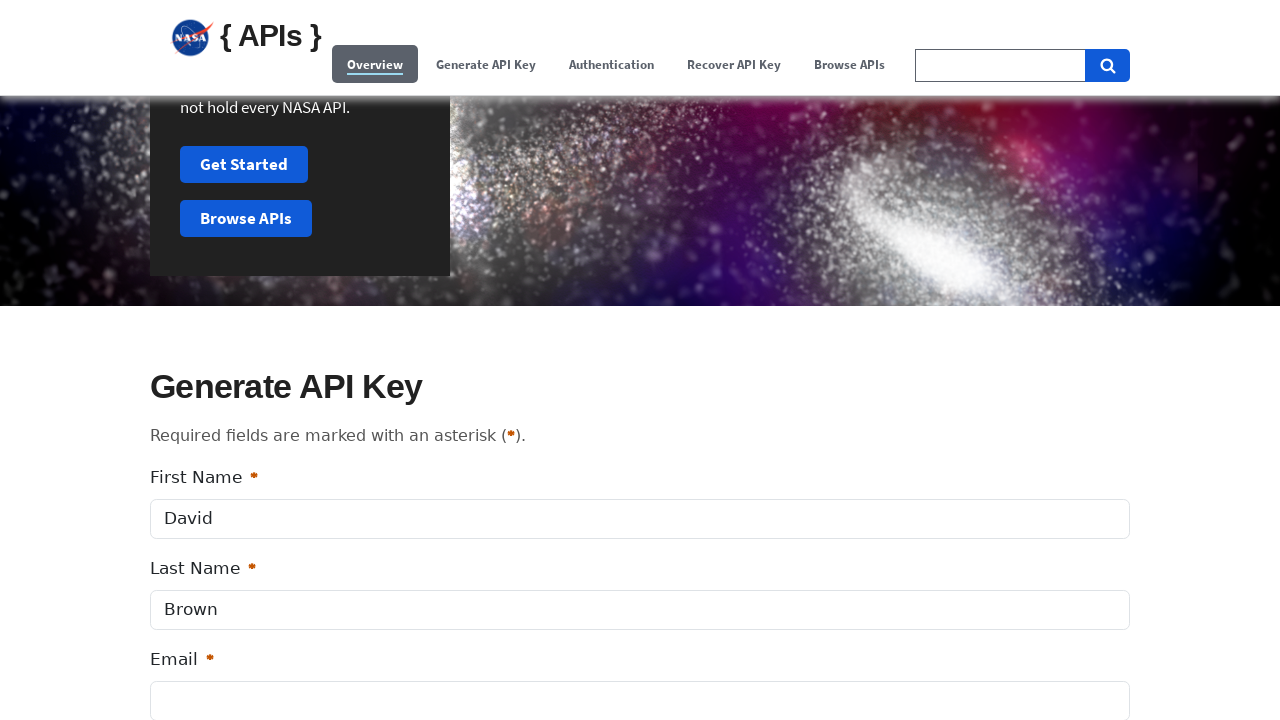

Filled email field with invalid email '@company.com'
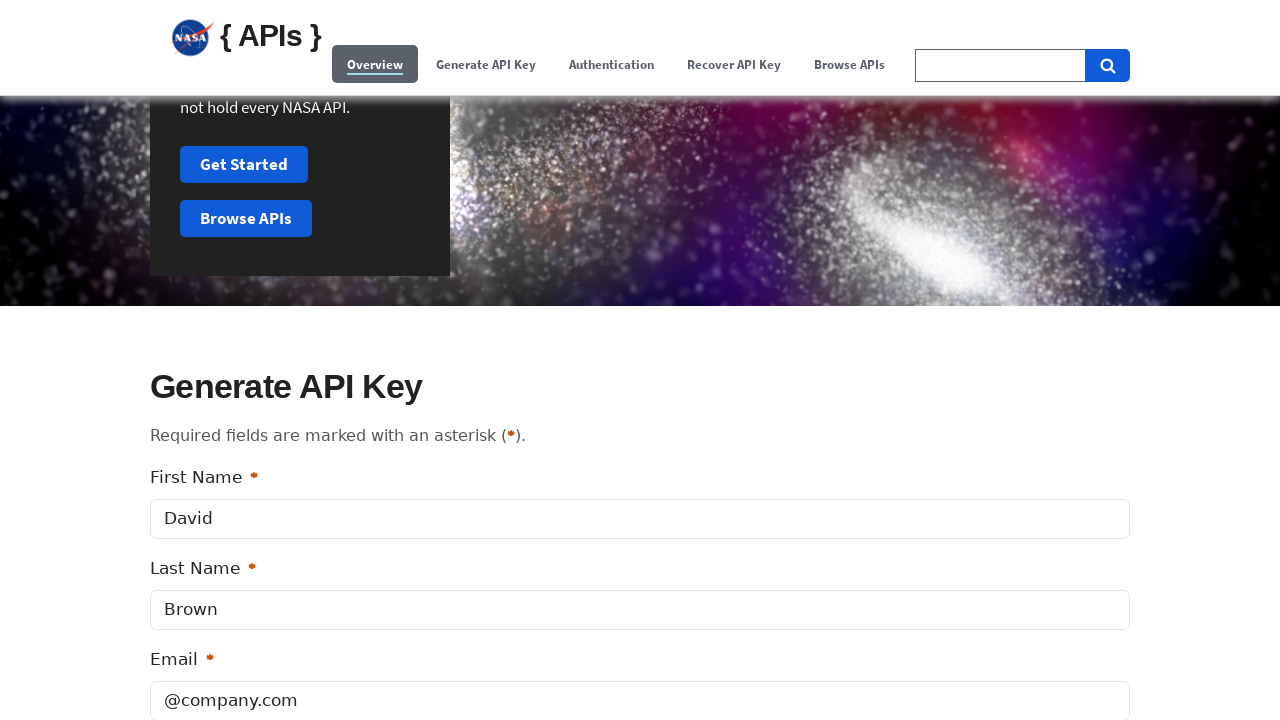

Clicked signup button to trigger email validation for '@company.com'
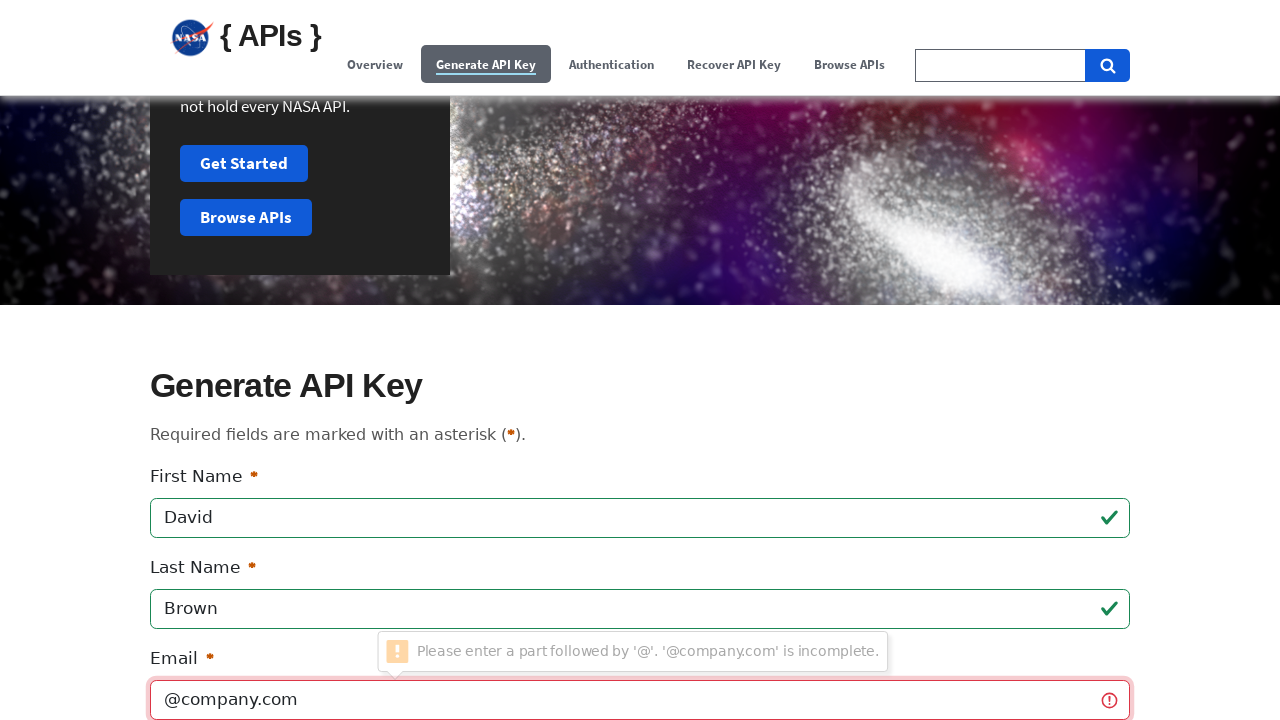

Waited 500ms for email validation error message to appear
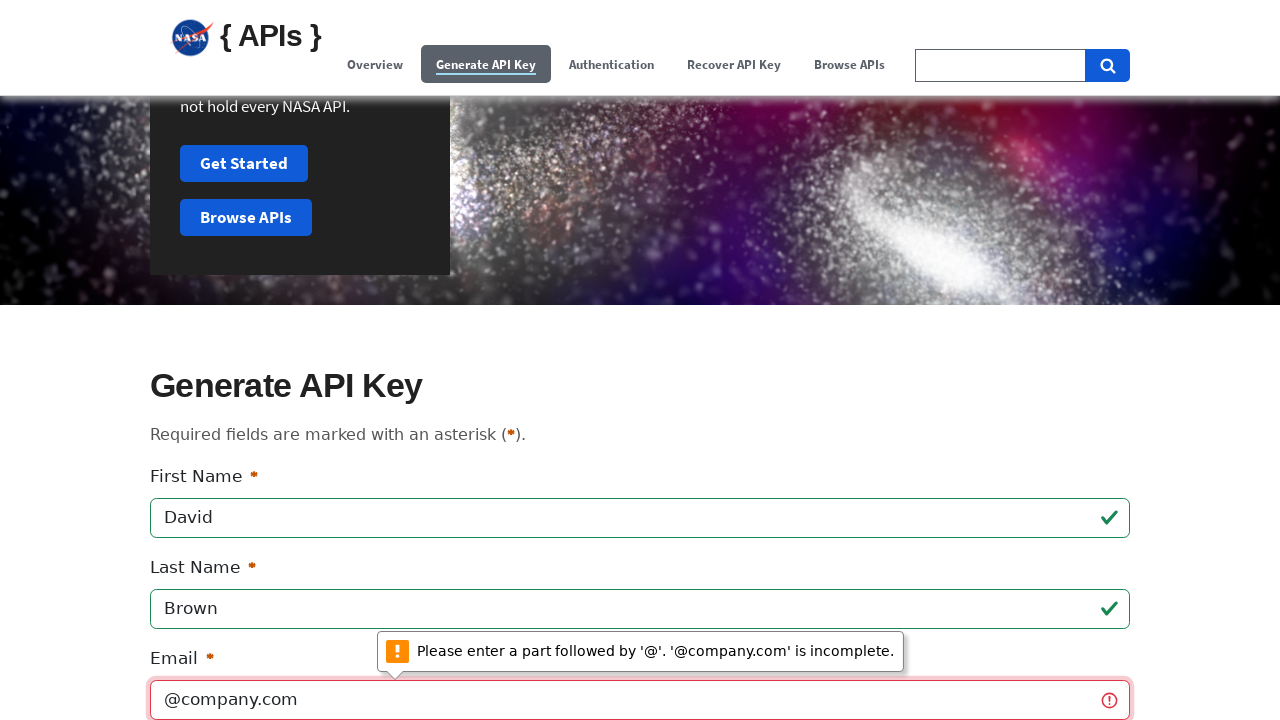

Navigated back to reset form for next test case
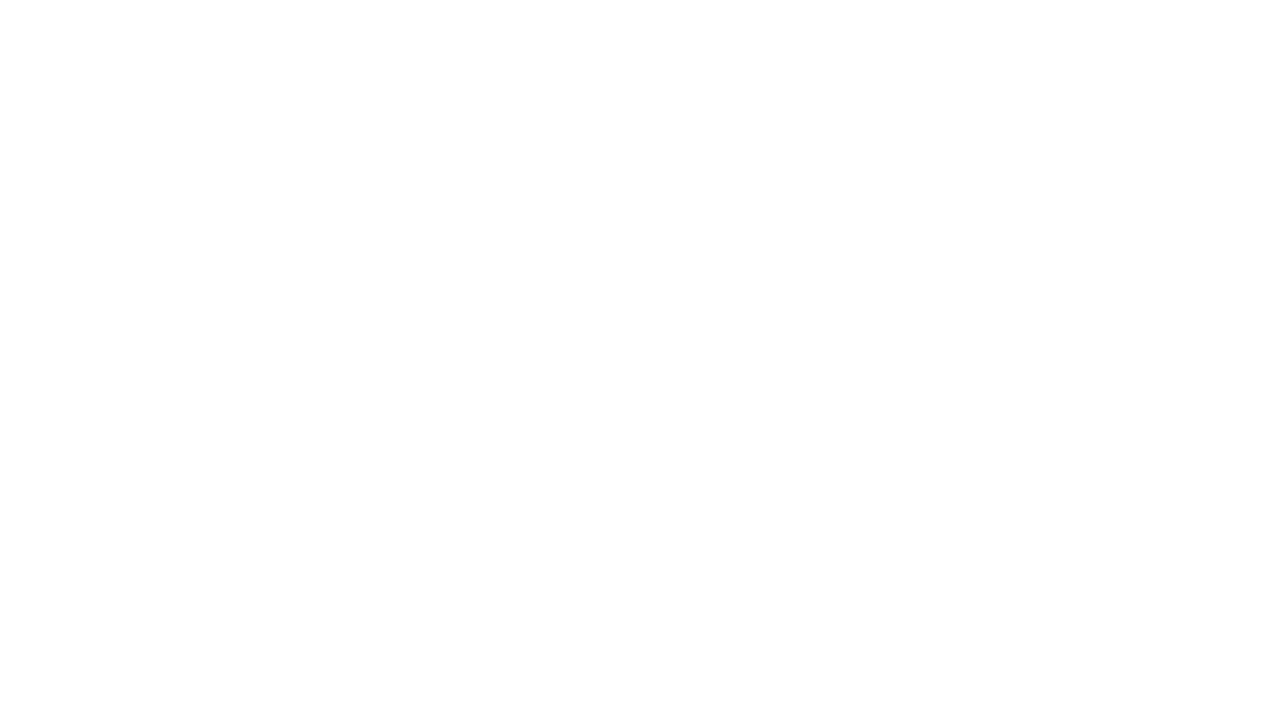

Navigated forward to return to signup form
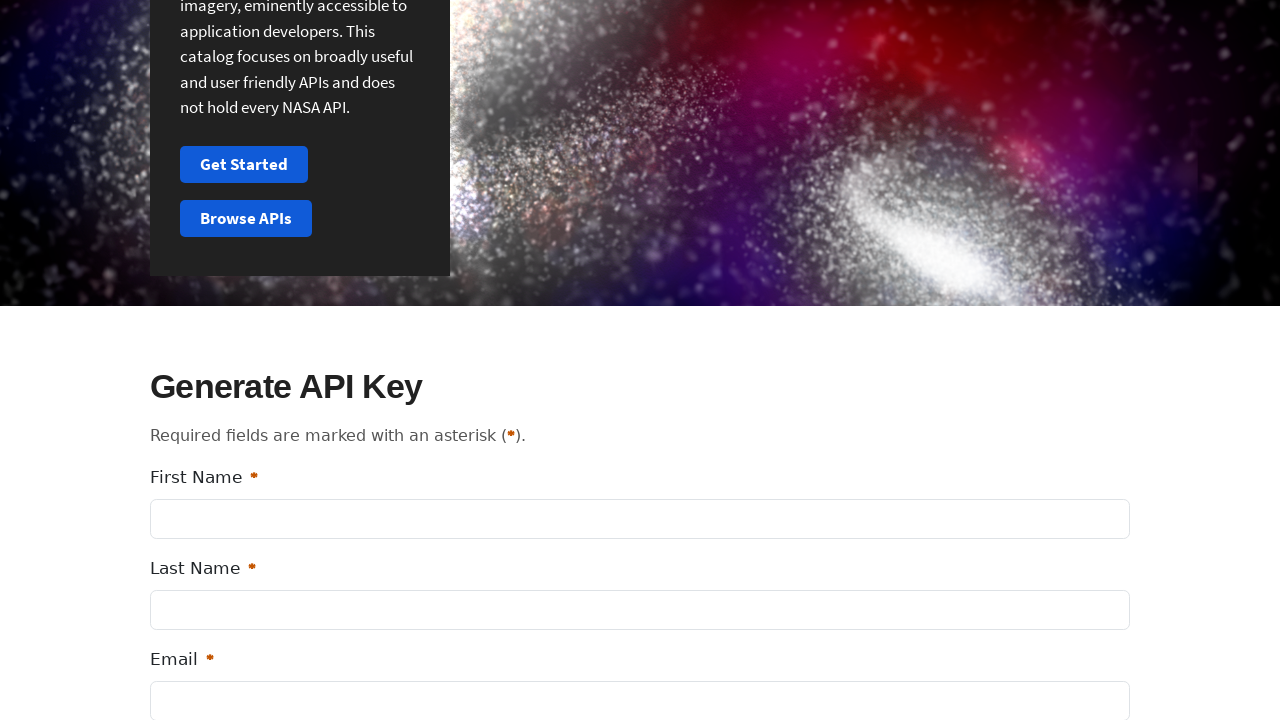

Waited for signup form to reload after navigation
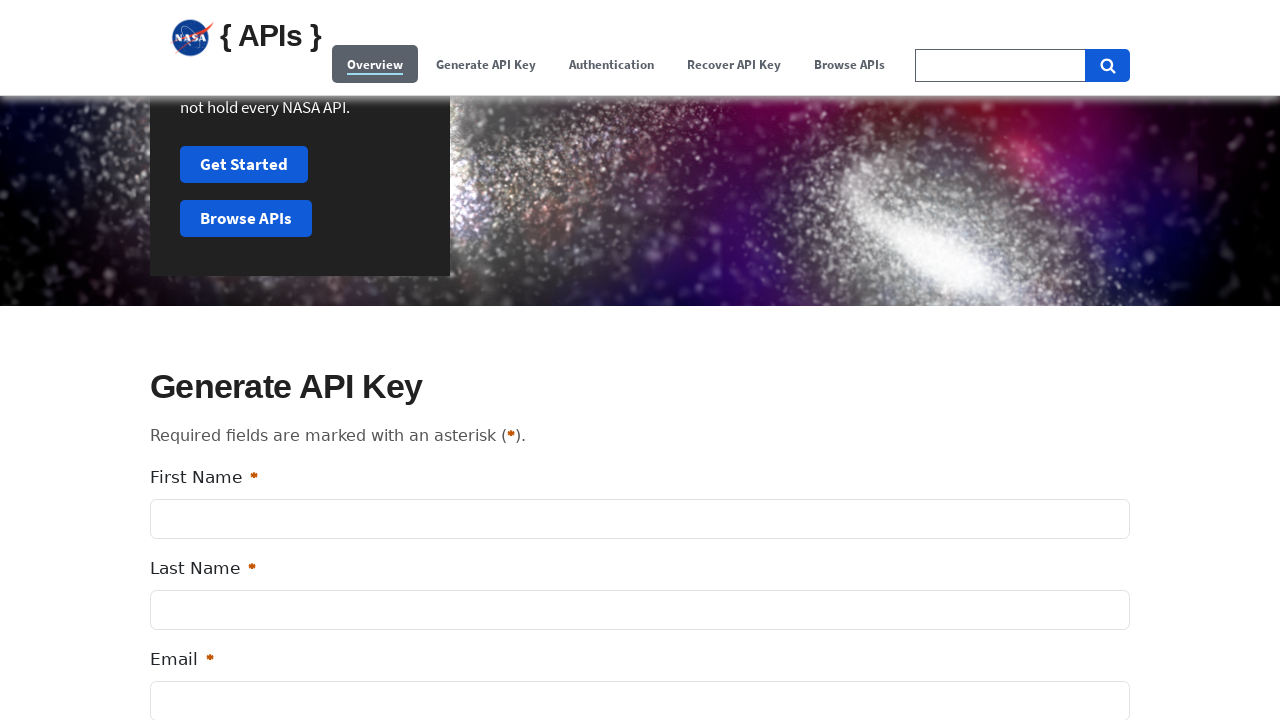

Waited for signup form to be visible (iteration 4)
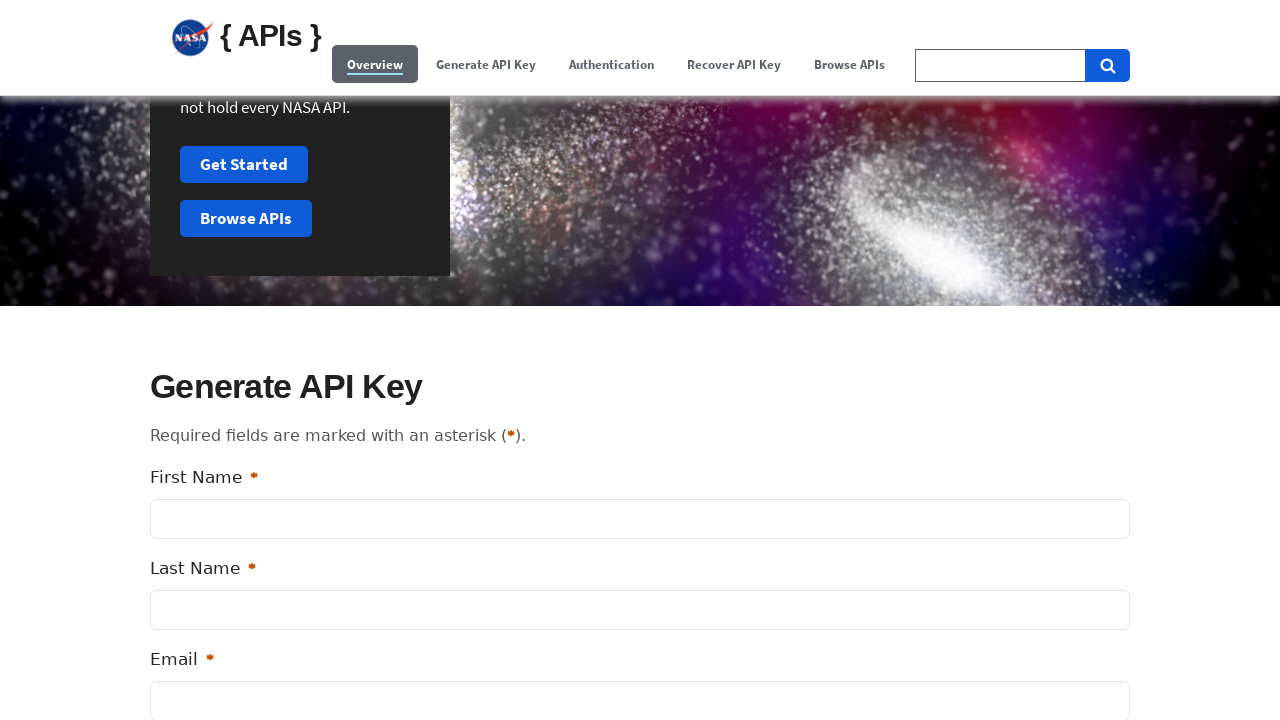

Filled first name field with 'Emily'
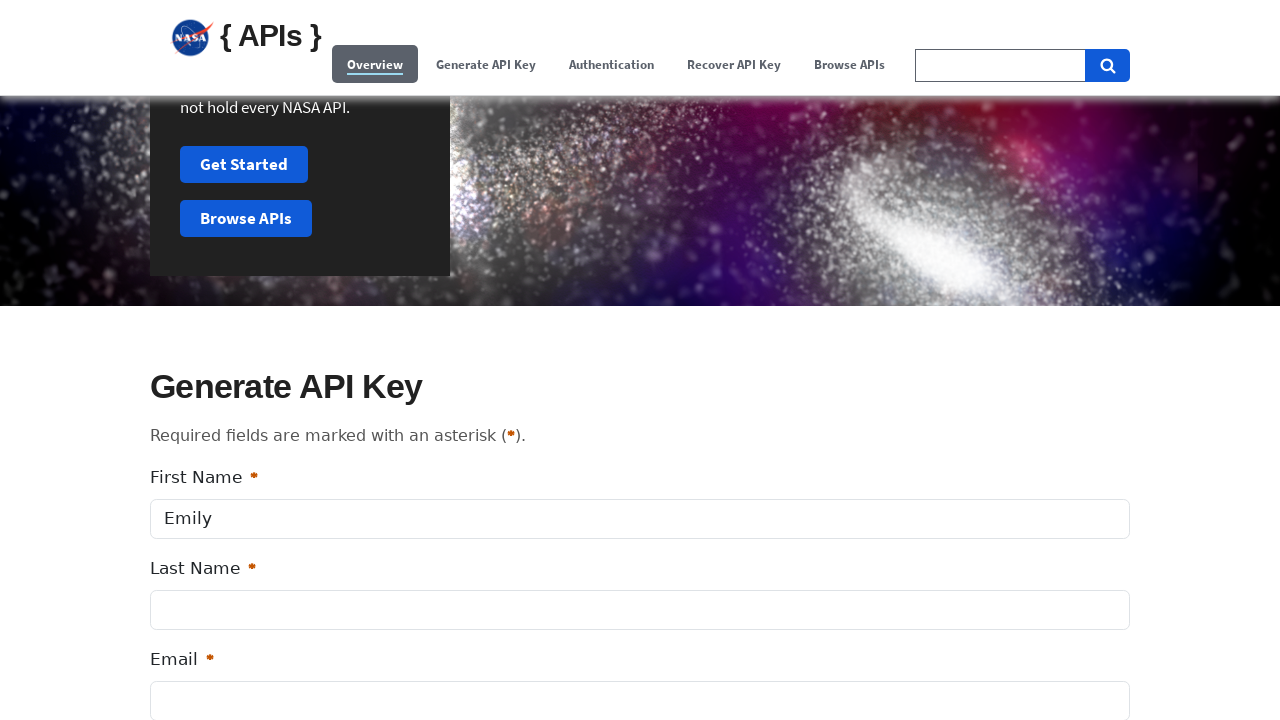

Filled last name field with 'Davis'
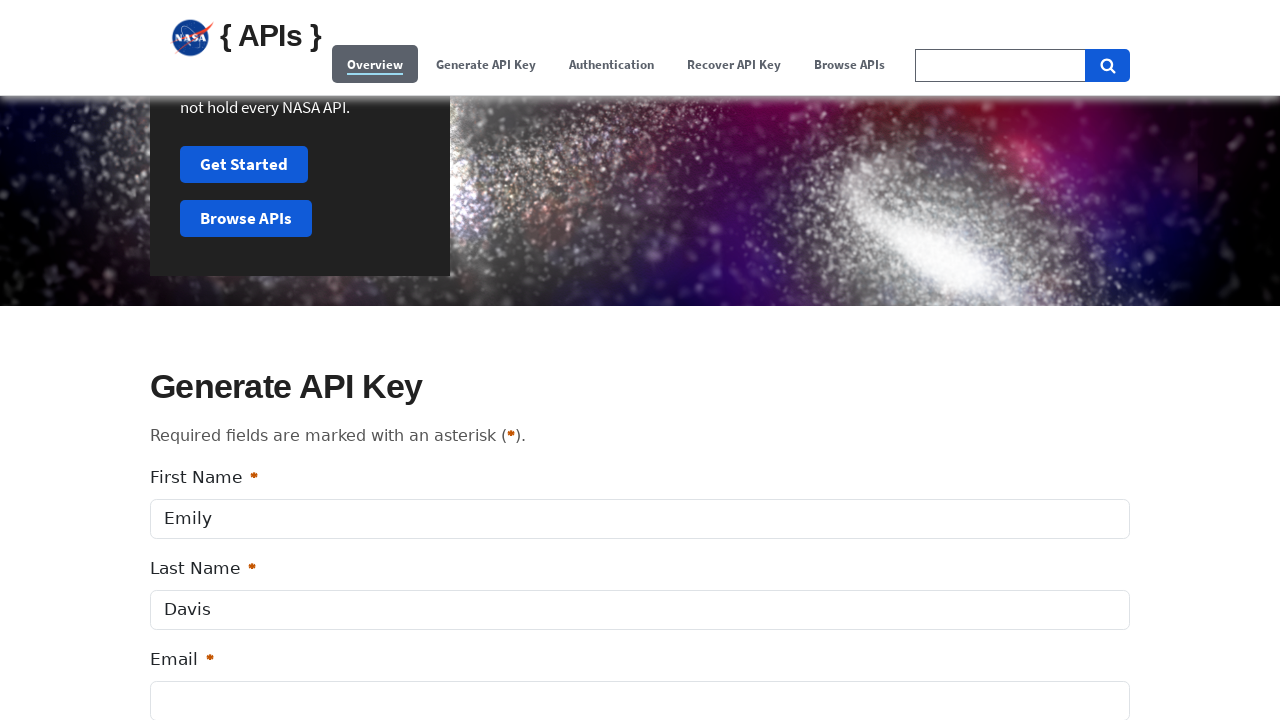

Filled email field with invalid email '.john.doe@example.com'
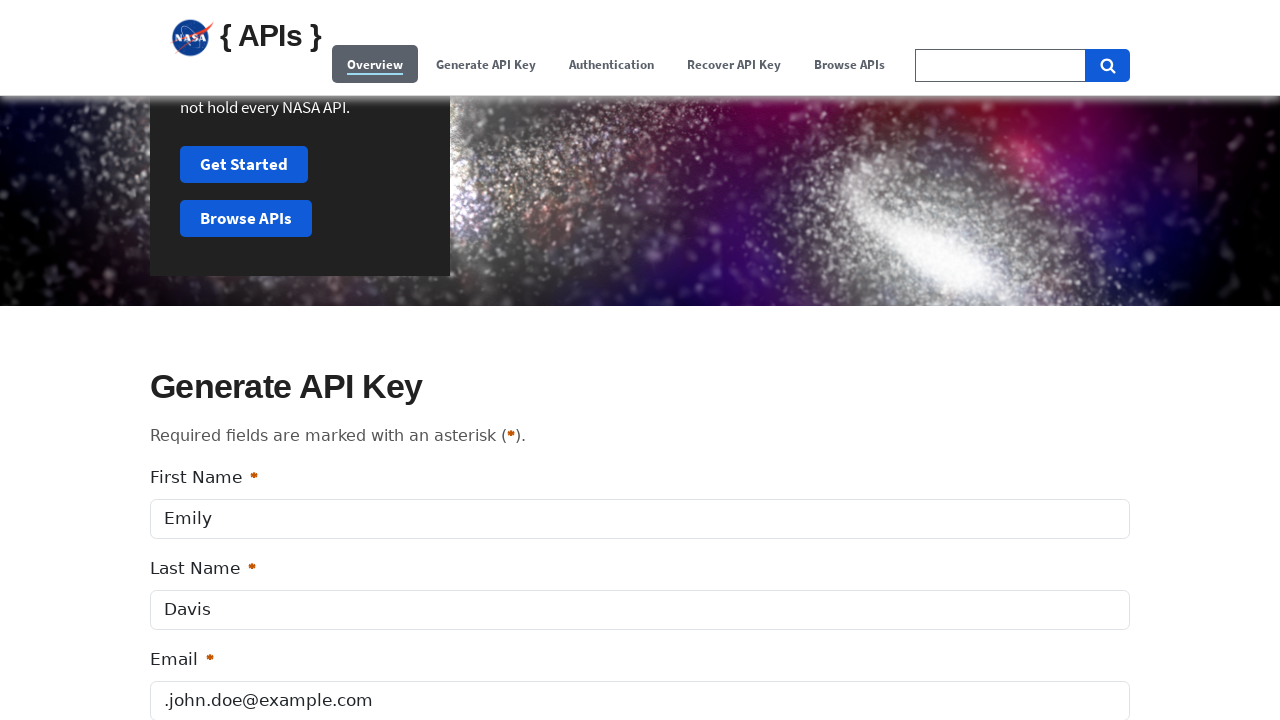

Clicked signup button to trigger email validation for '.john.doe@example.com'
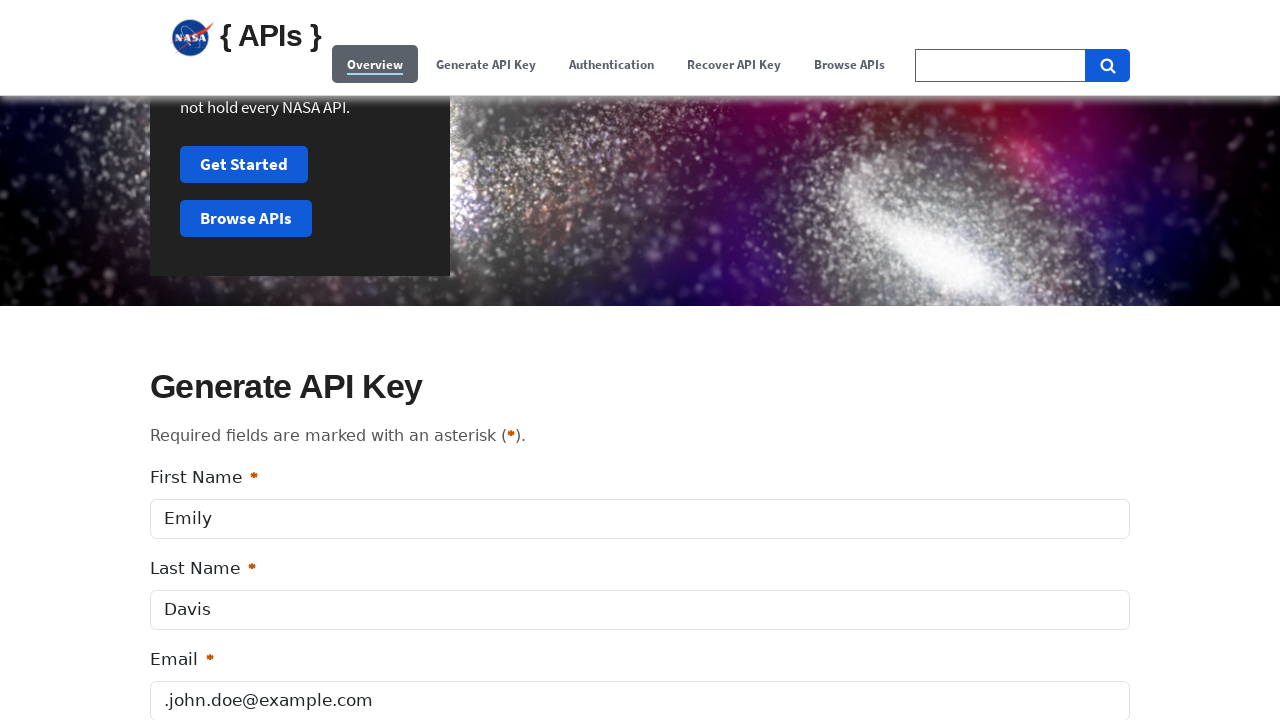

Waited 500ms for email validation error message to appear
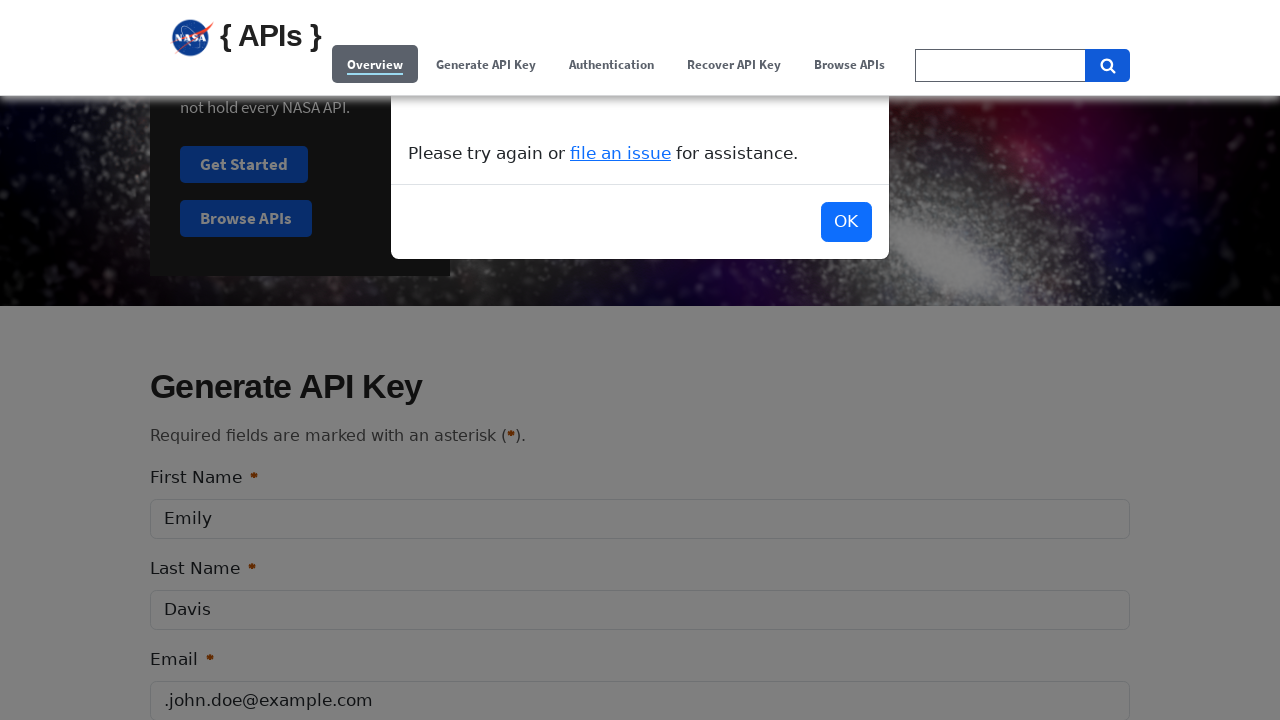

Navigated back to reset form for next test case
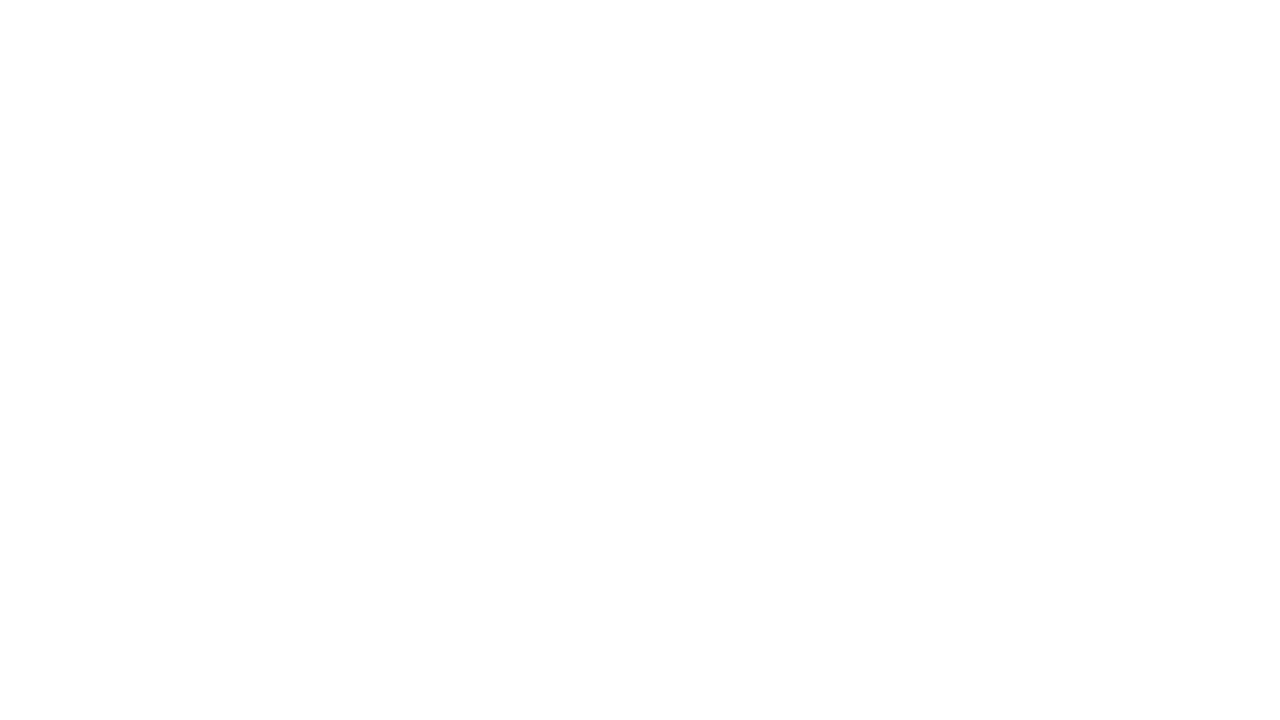

Navigated forward to return to signup form
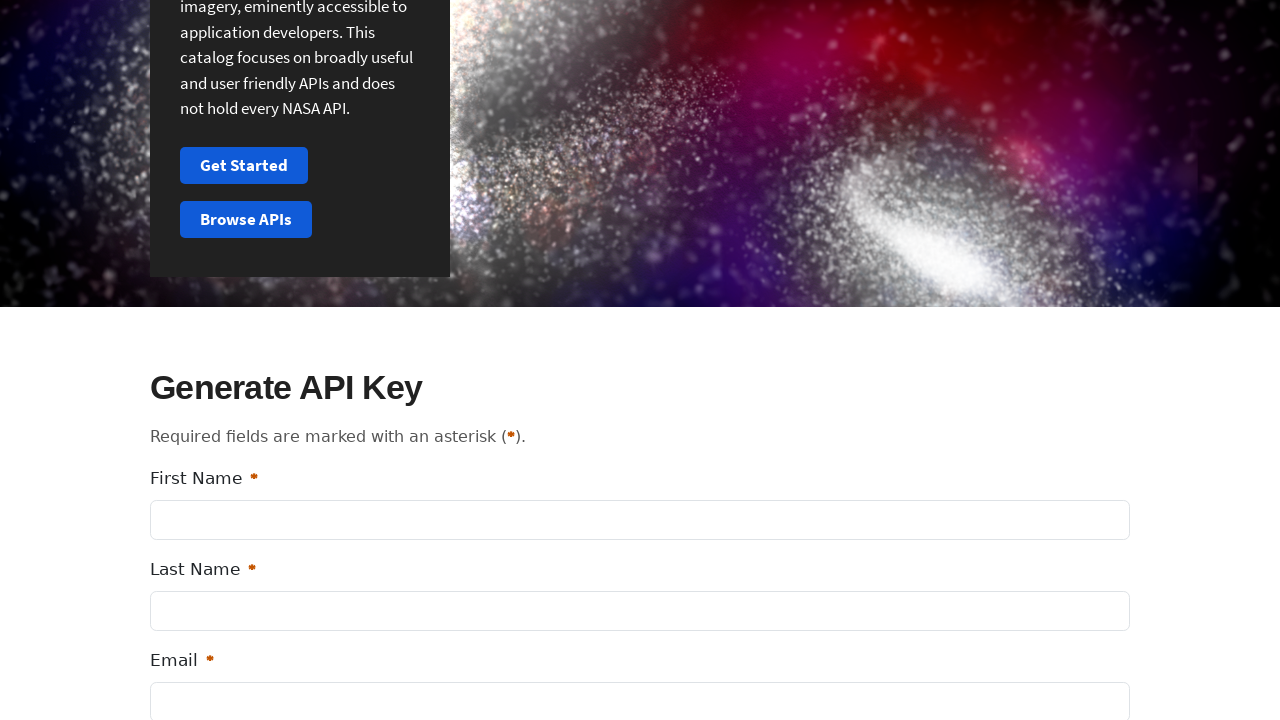

Waited for signup form to reload after navigation
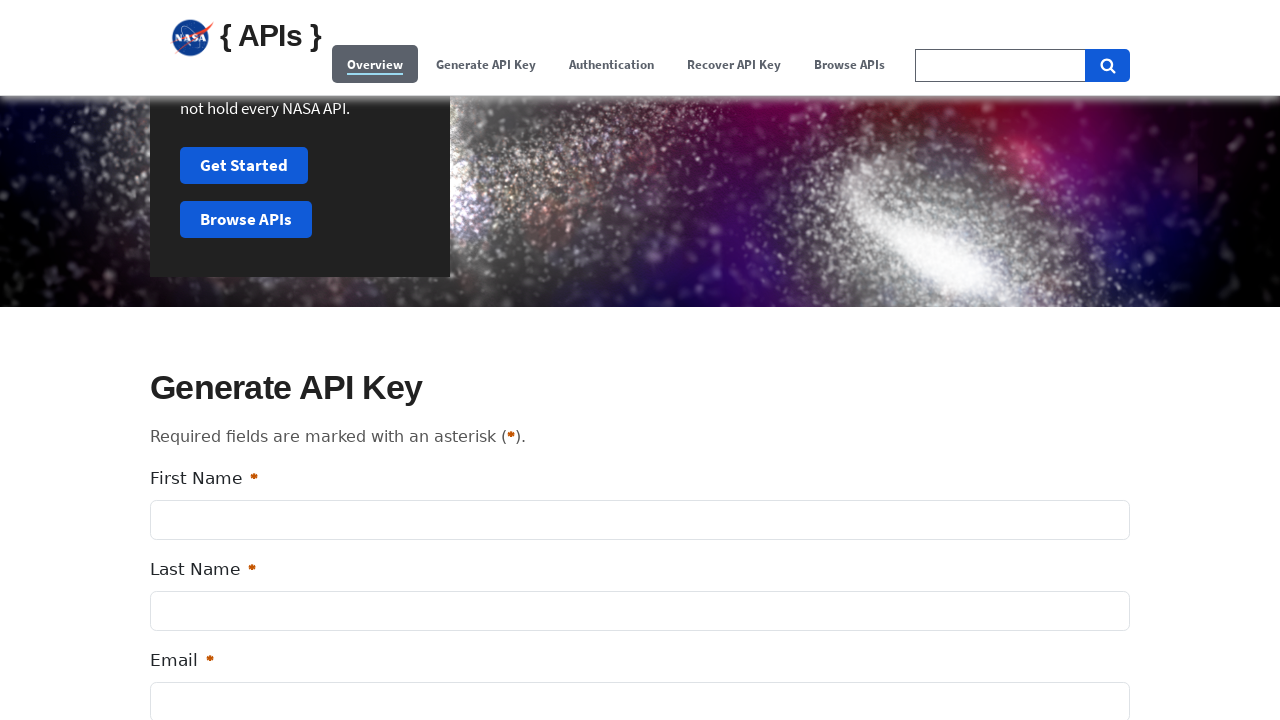

Waited for signup form to be visible (iteration 5)
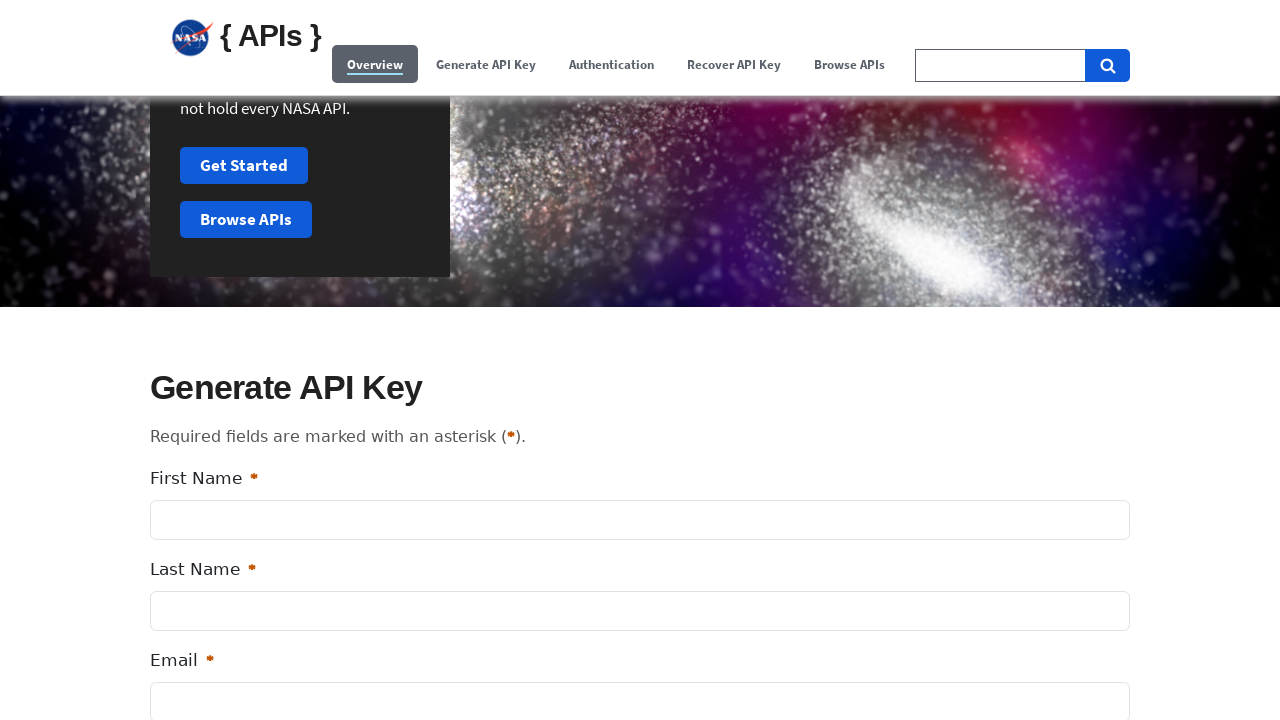

Filled first name field with 'James'
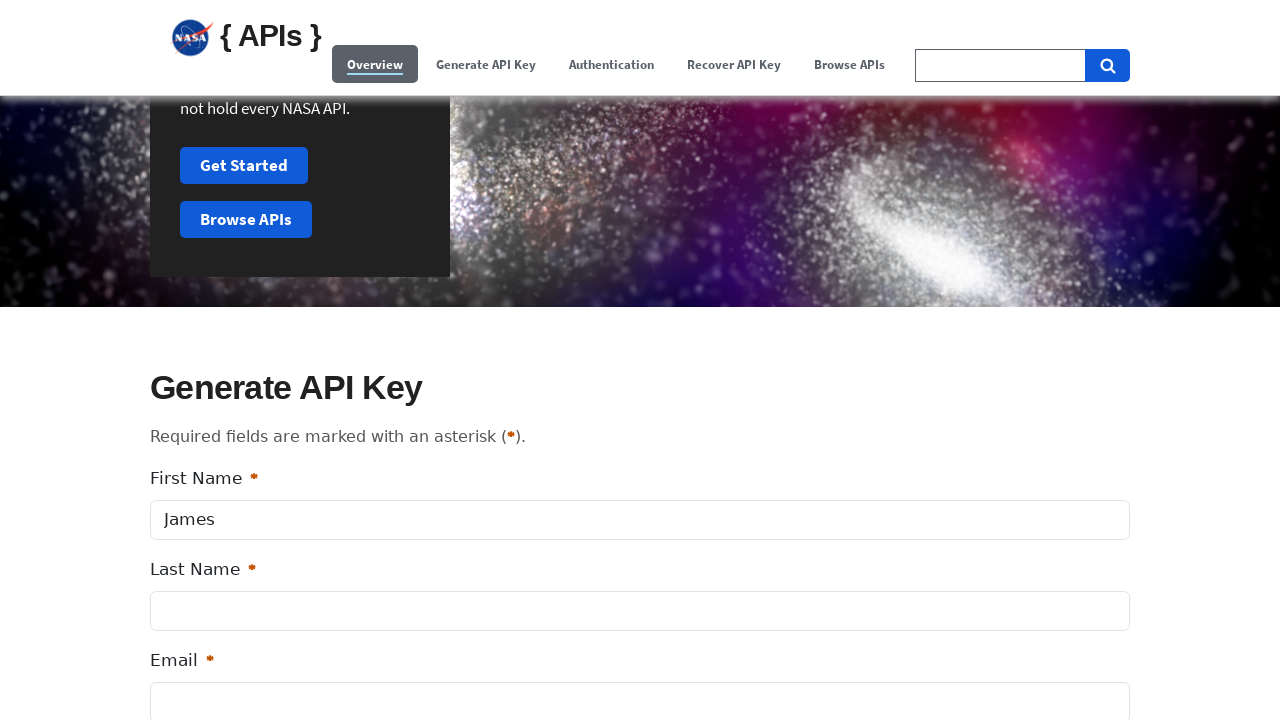

Filled last name field with 'Miller'
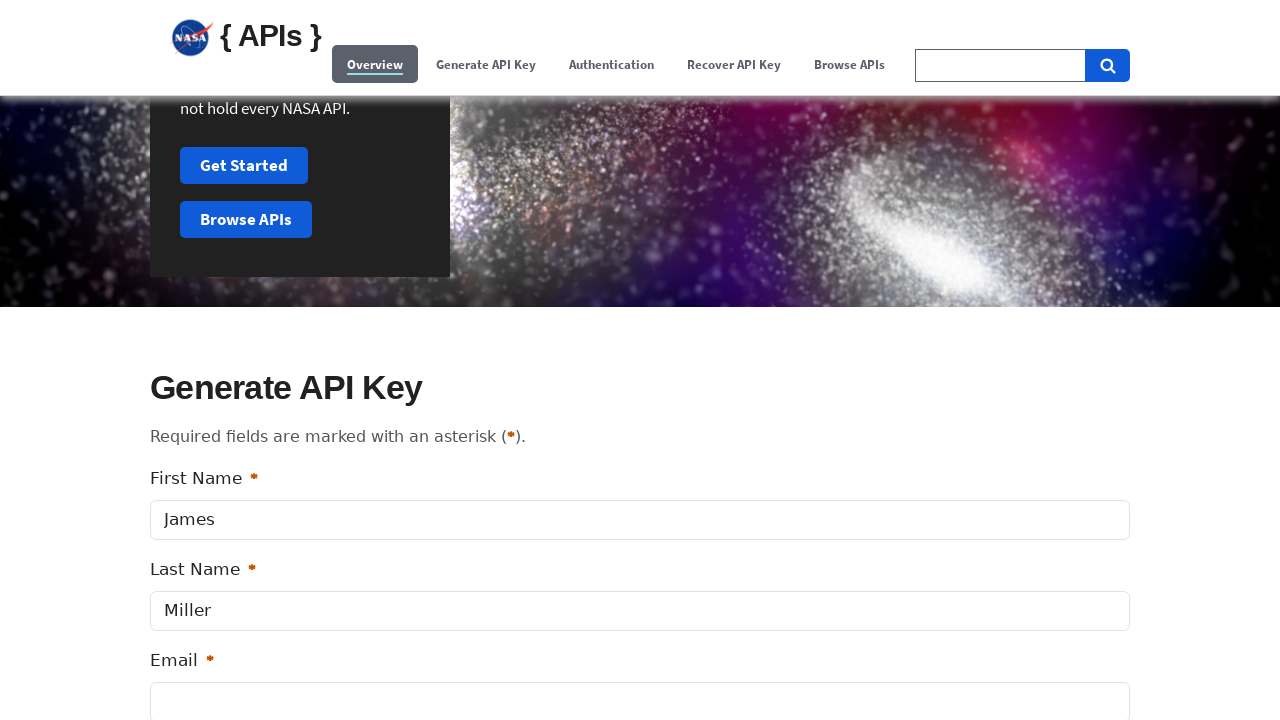

Filled email field with invalid email 'bob@smith@example.com'
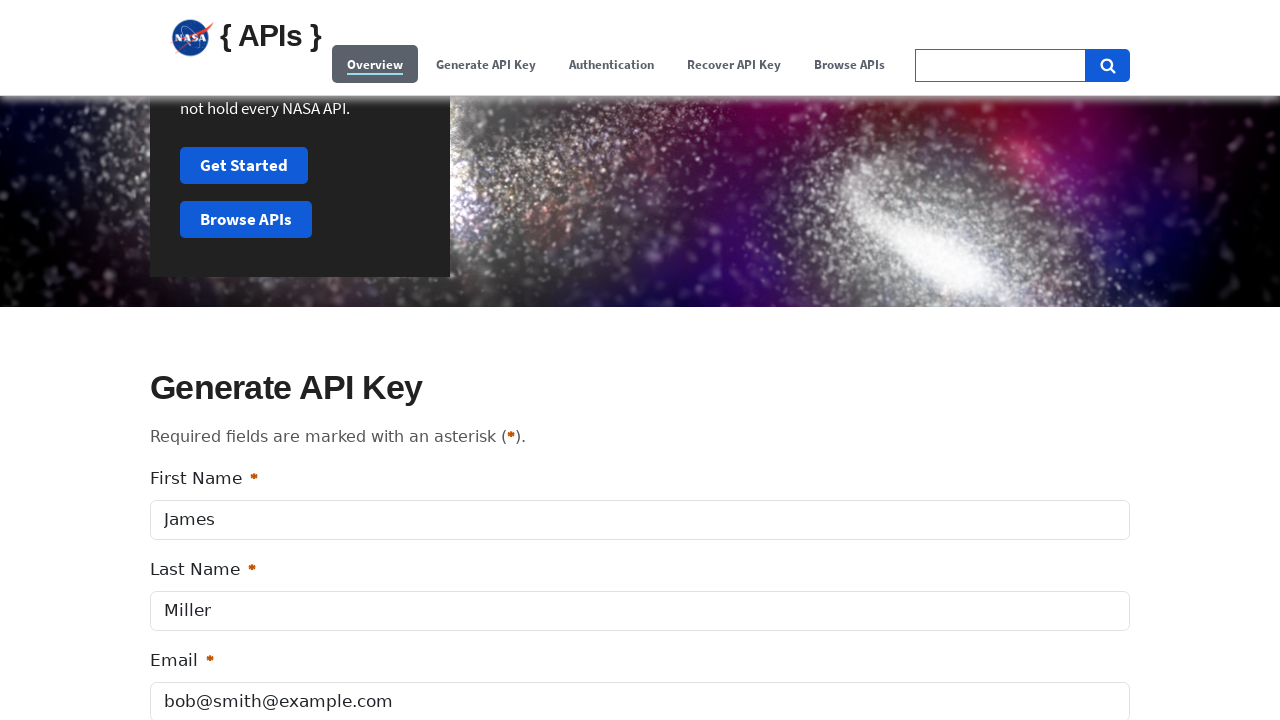

Clicked signup button to trigger email validation for 'bob@smith@example.com'
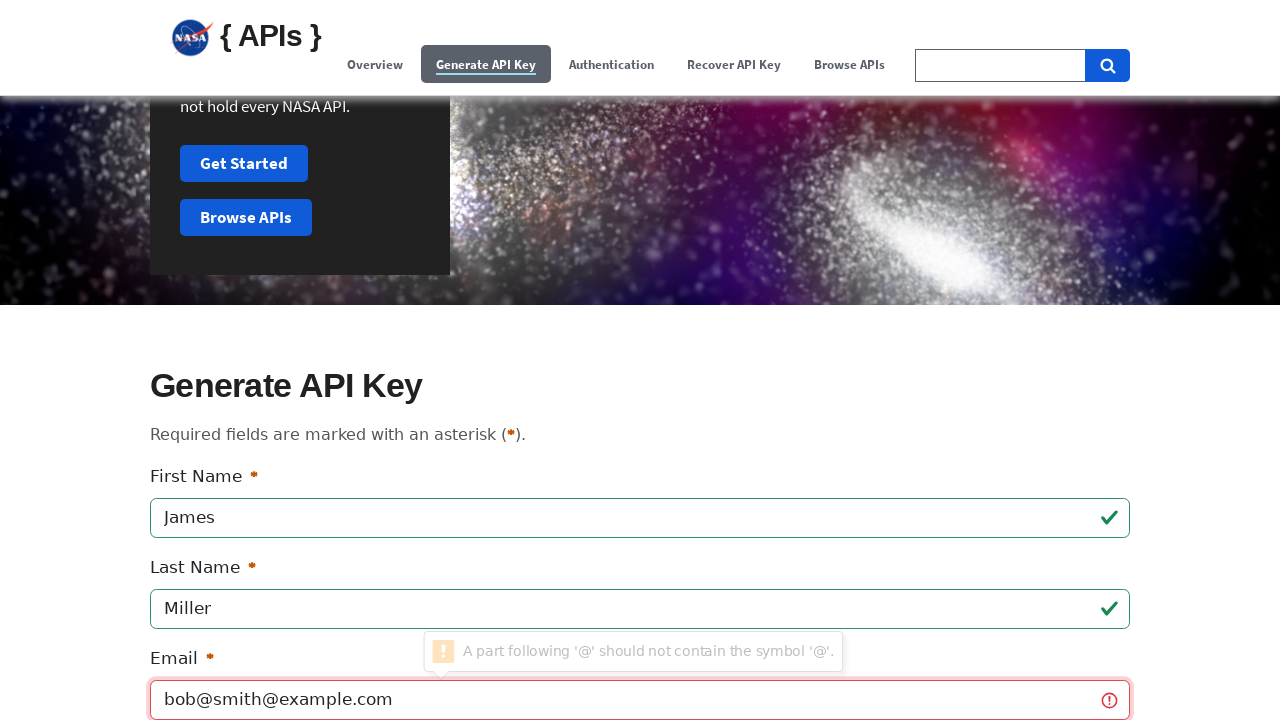

Waited 500ms for email validation error message to appear
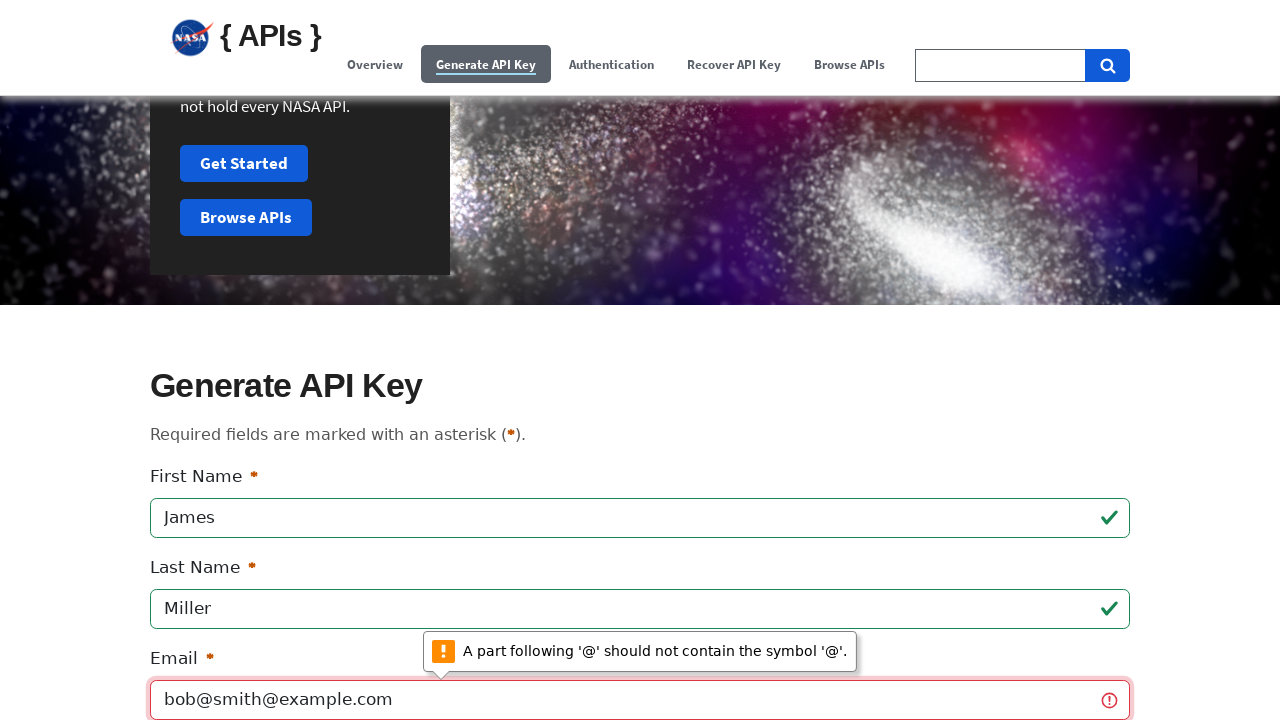

Navigated back to reset form for next test case
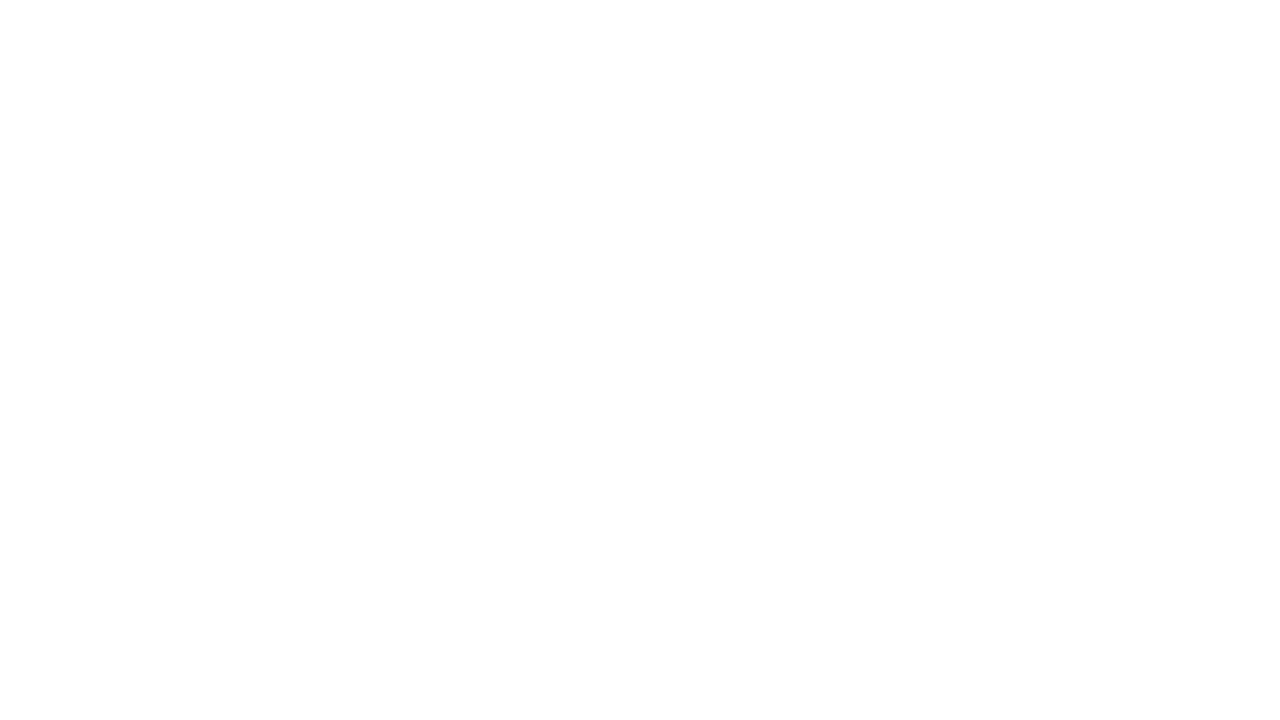

Navigated forward to return to signup form
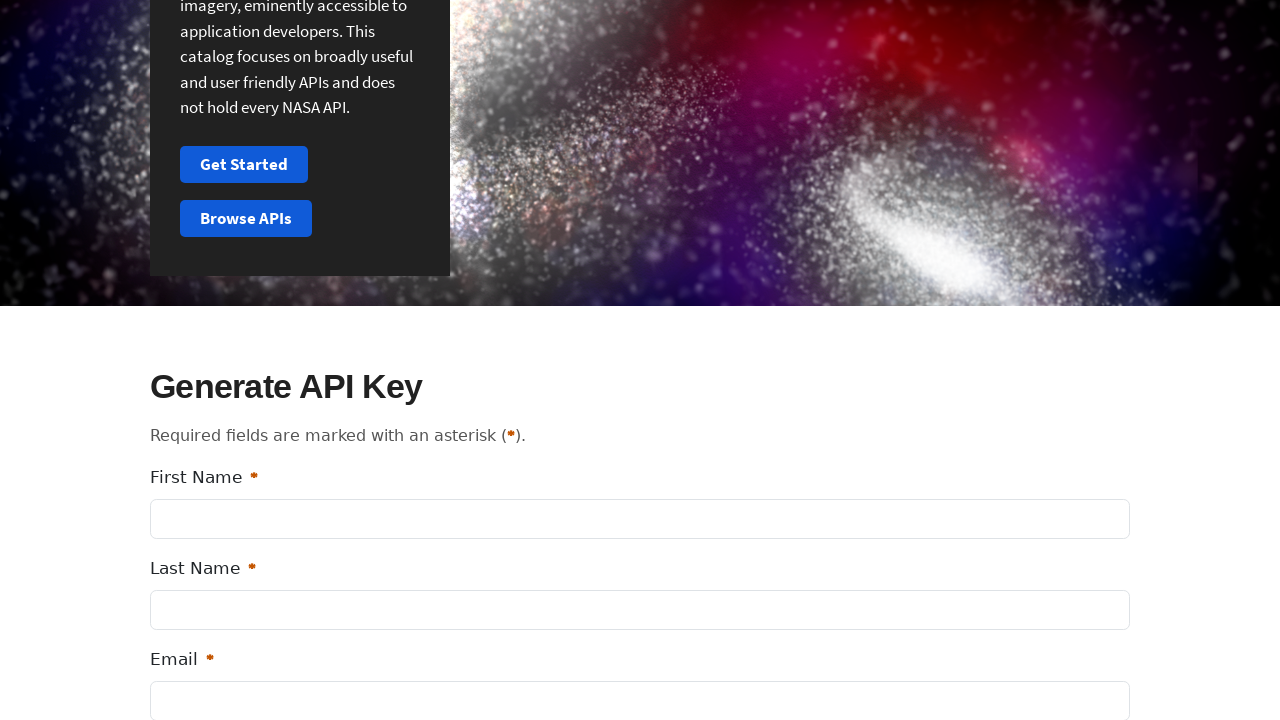

Waited for signup form to reload after navigation
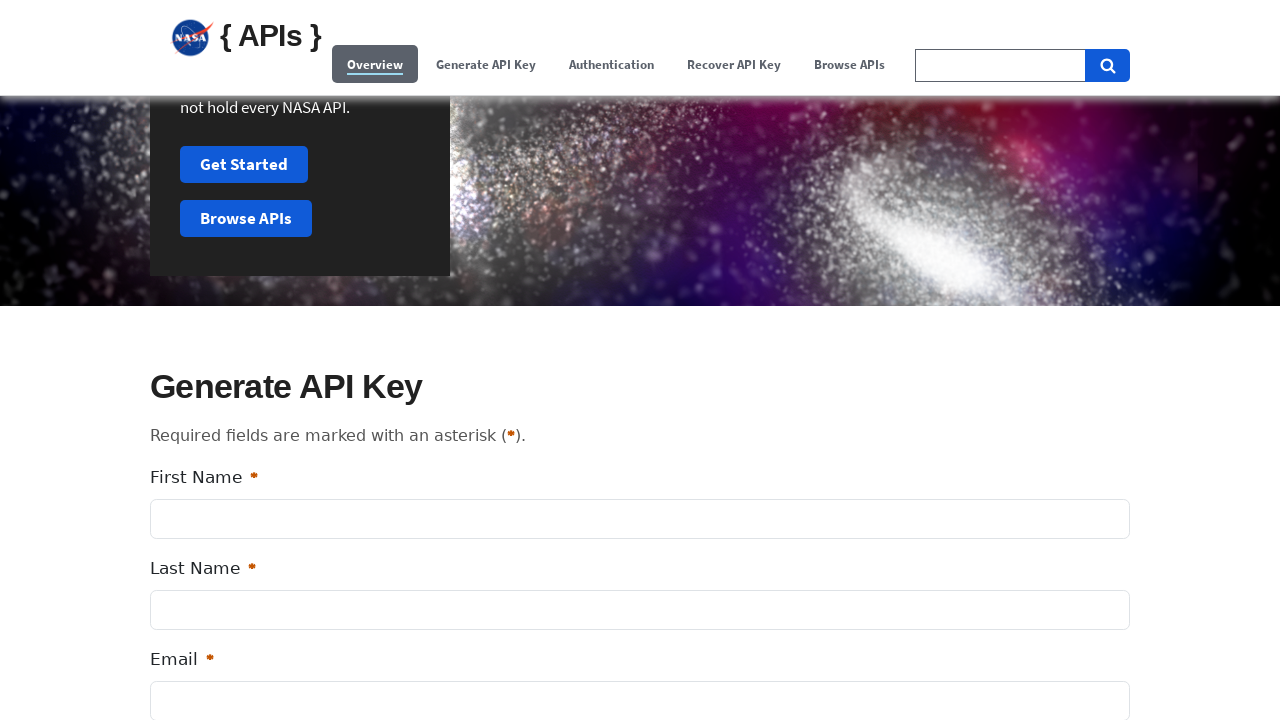

Waited for signup form to be visible (iteration 6)
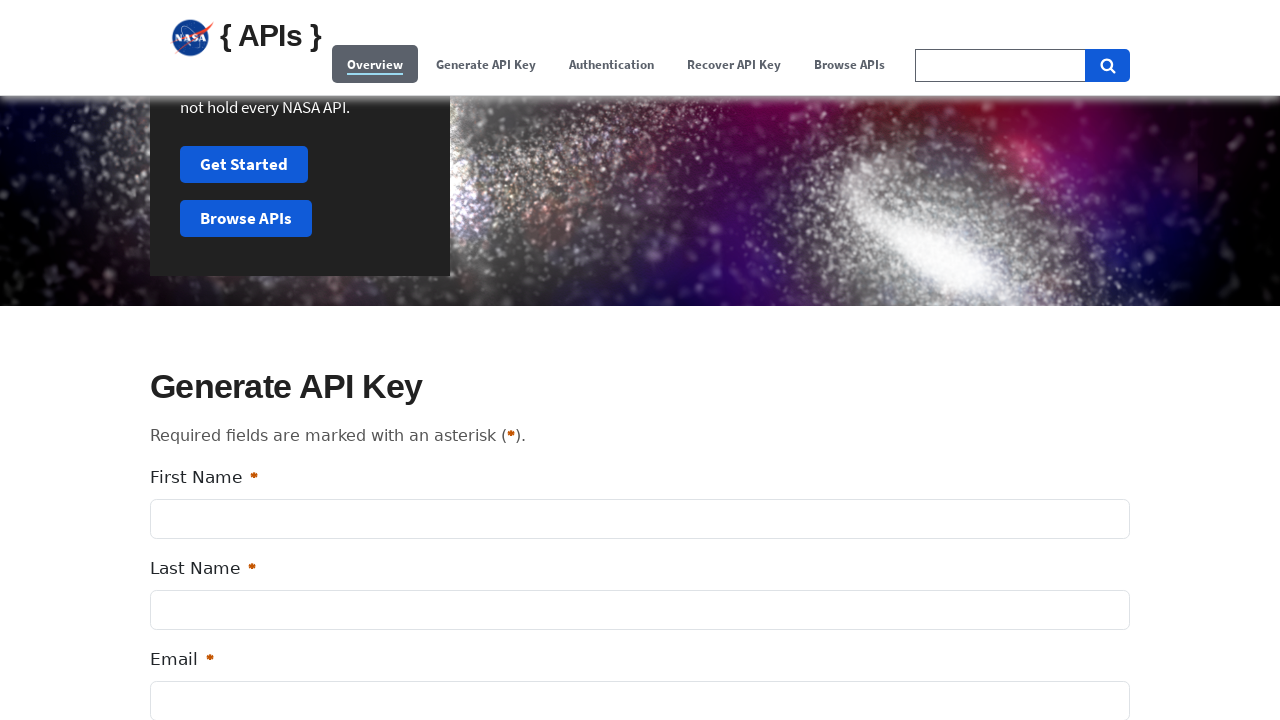

Filled first name field with 'Michael'
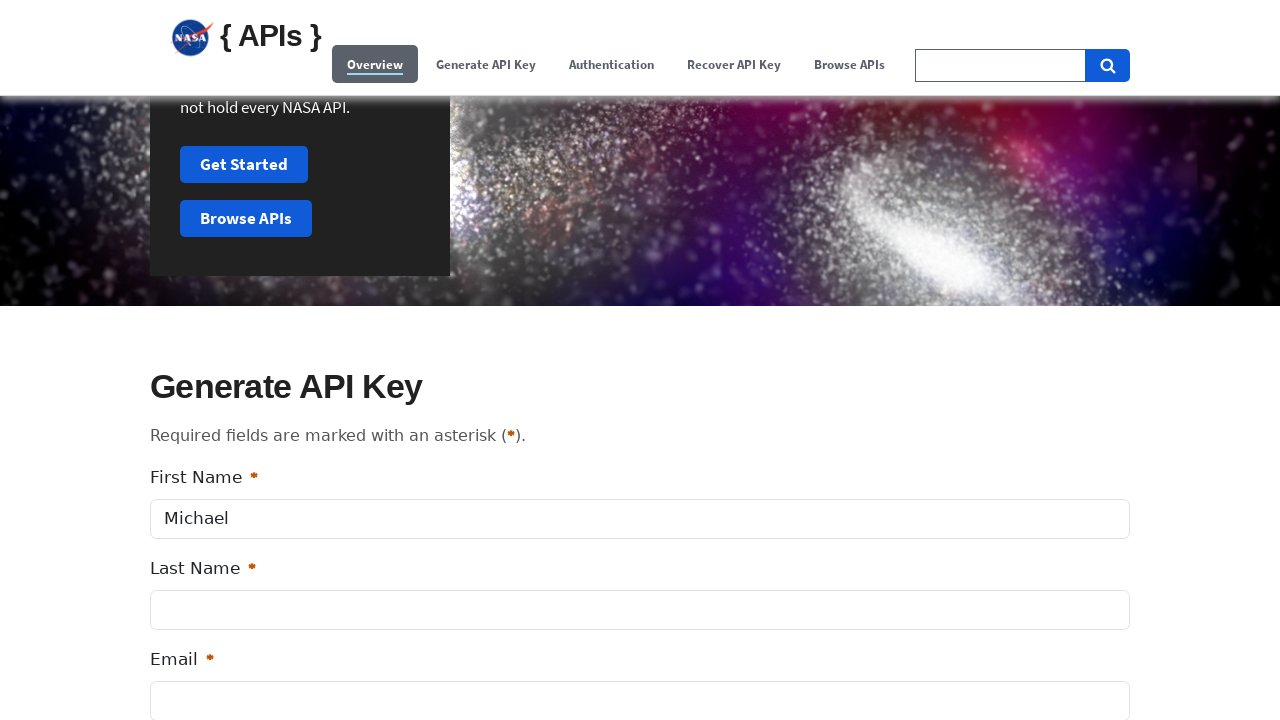

Filled last name field with 'Johnson'
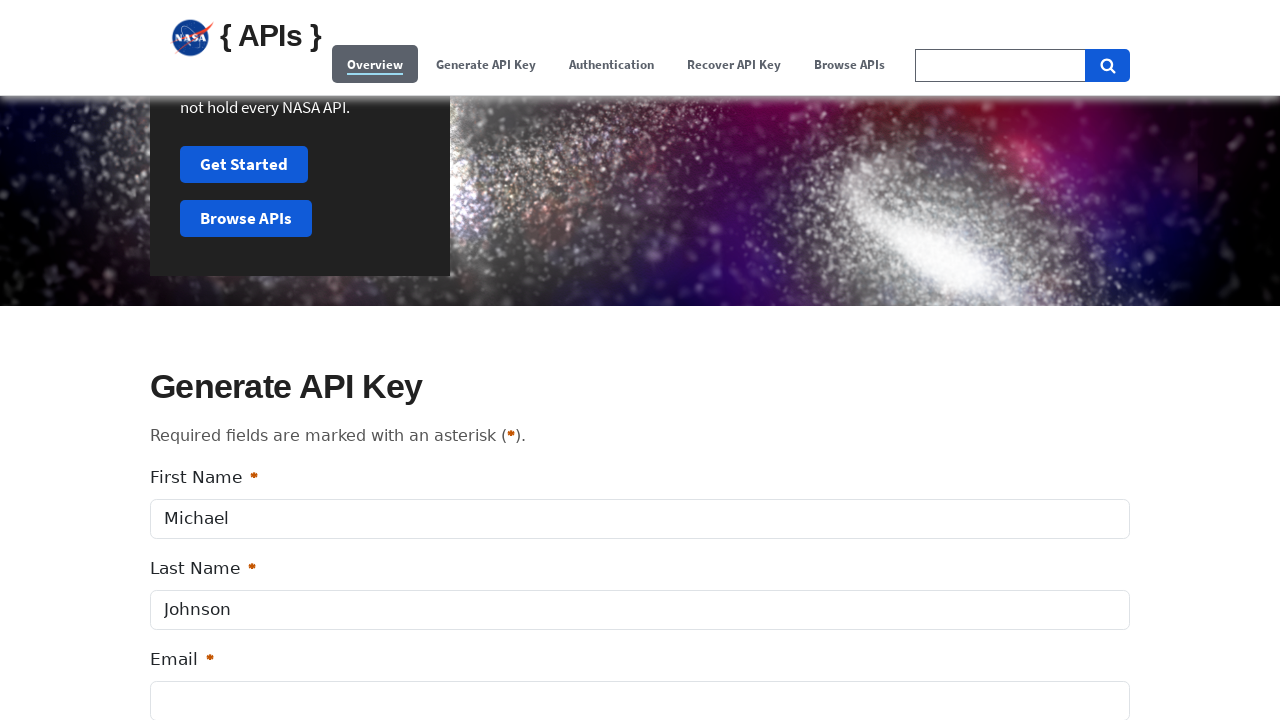

Filled email field with invalid email 'jane_smith123@-emailprovider.com'
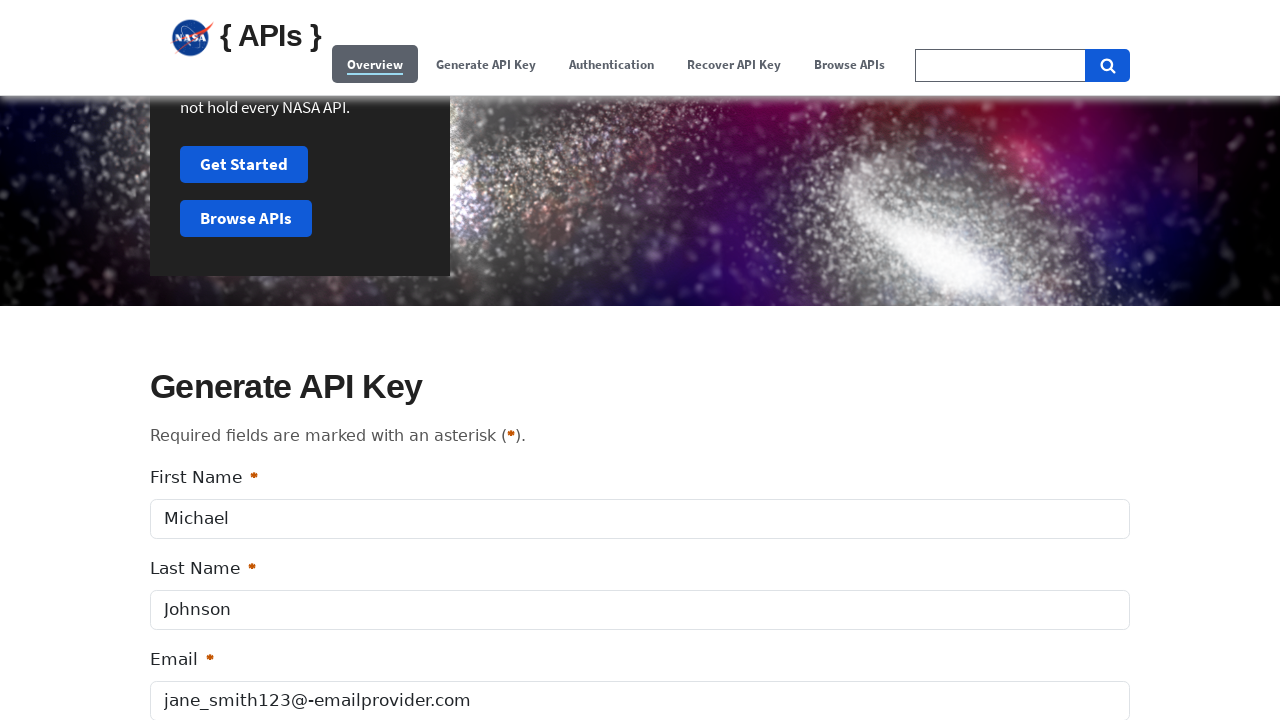

Clicked signup button to trigger email validation for 'jane_smith123@-emailprovider.com'
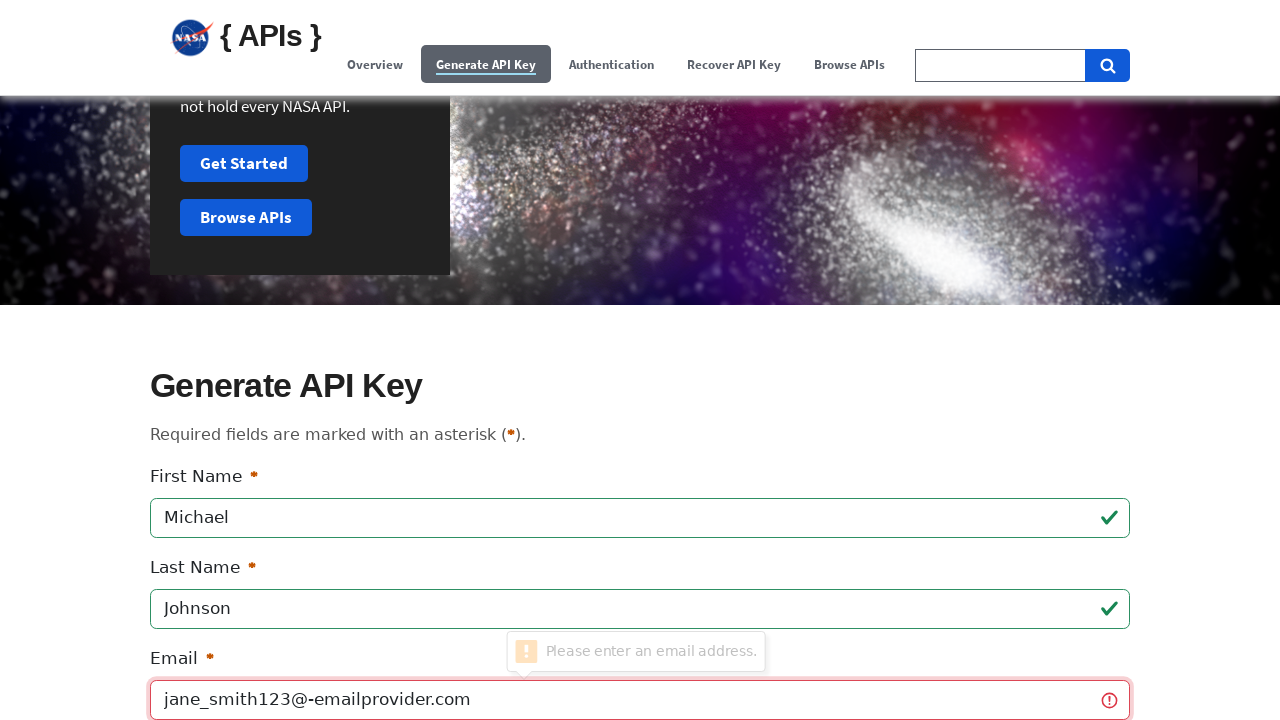

Waited 500ms for email validation error message to appear
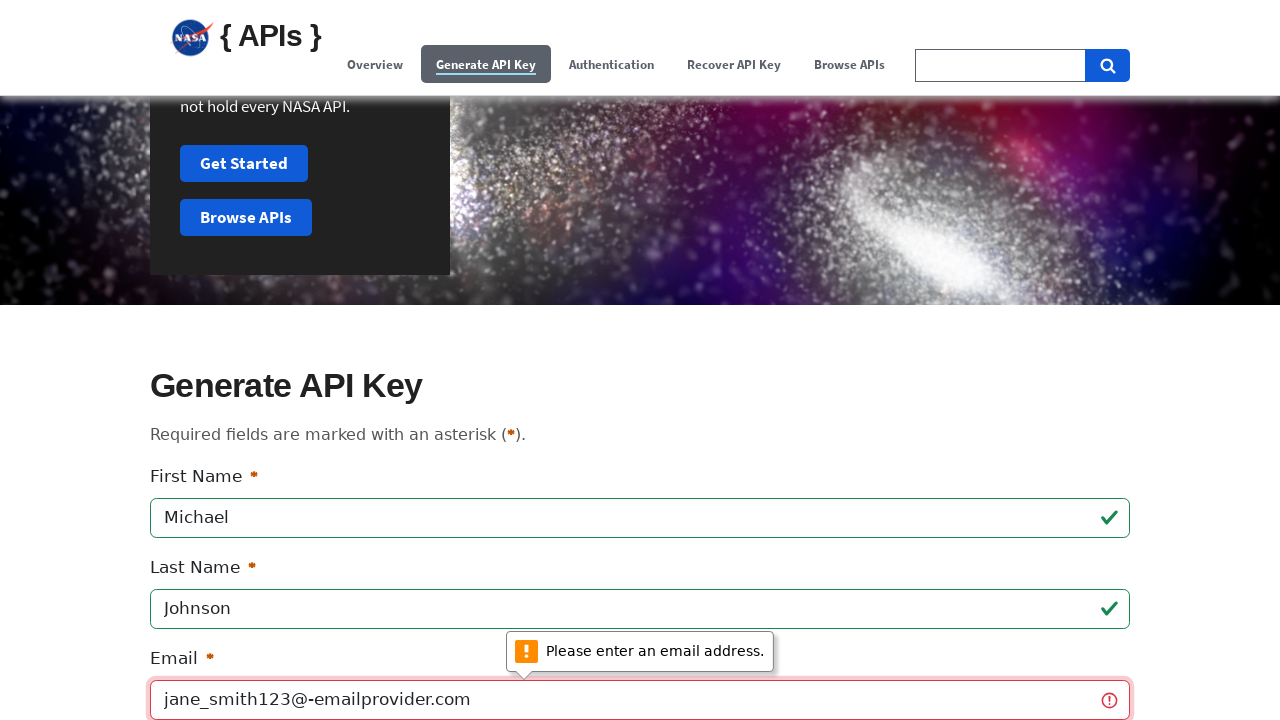

Navigated back to reset form for next test case
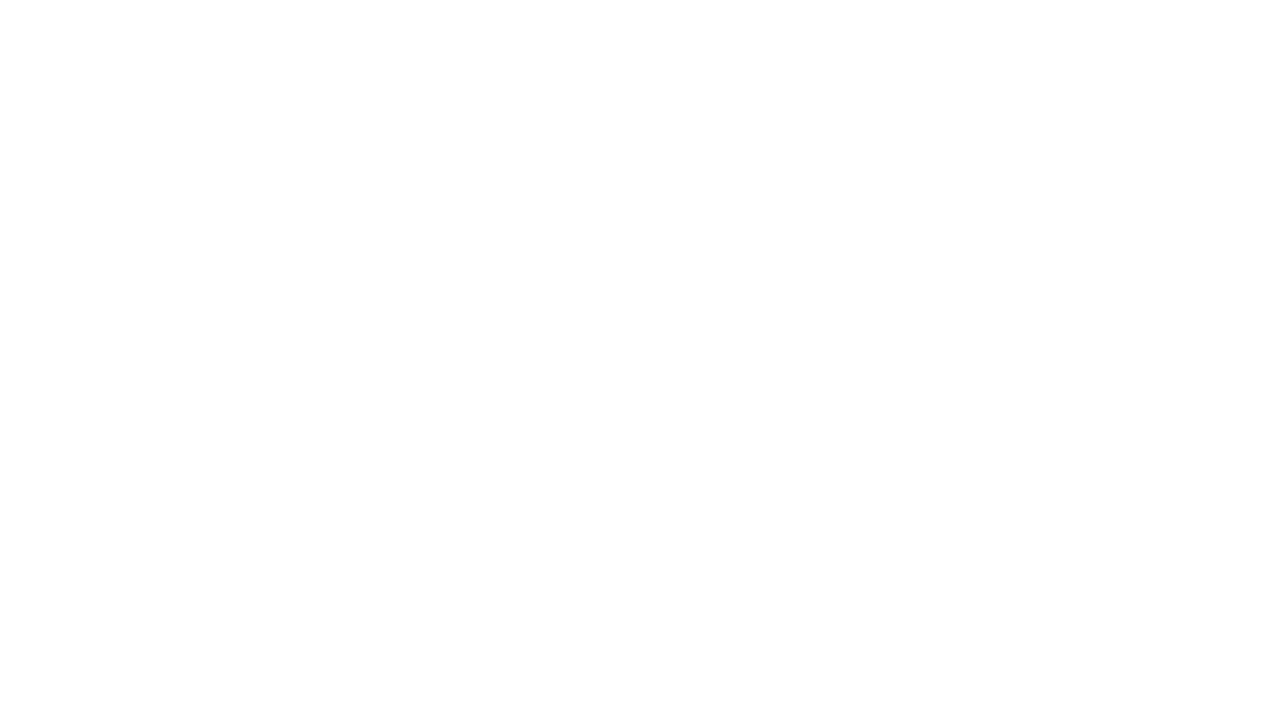

Navigated forward to return to signup form
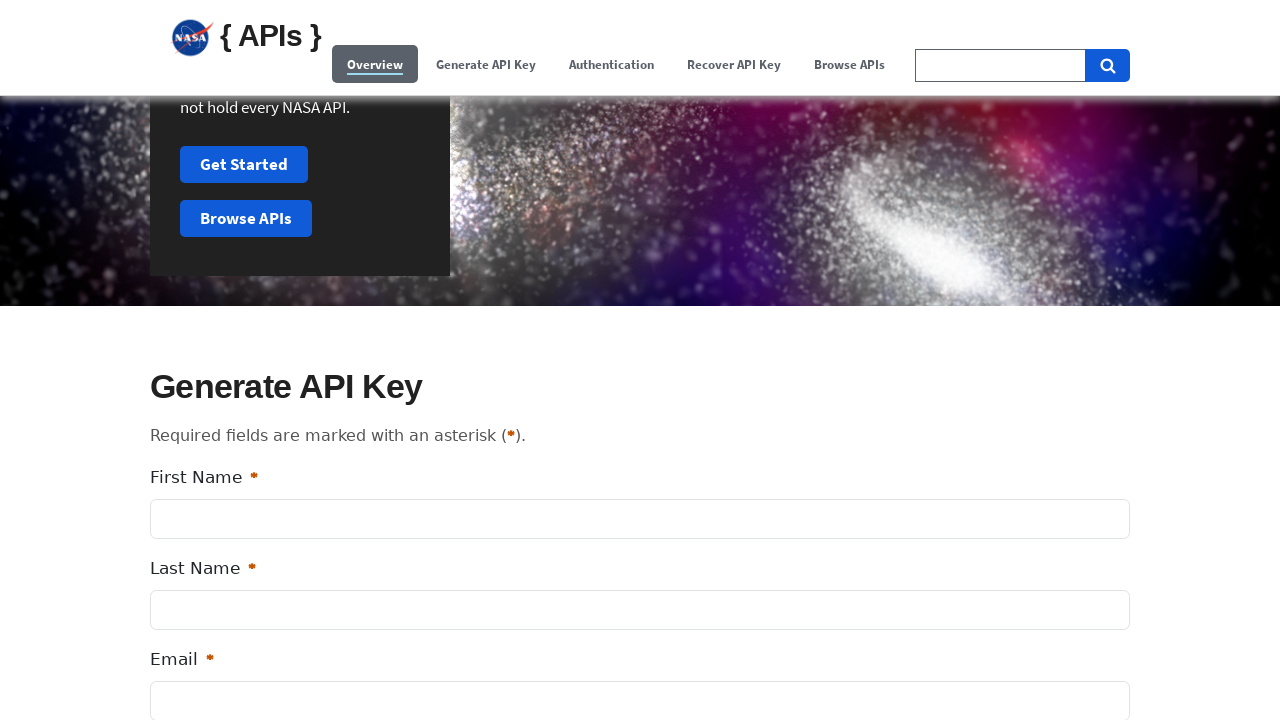

Waited for signup form to reload after navigation
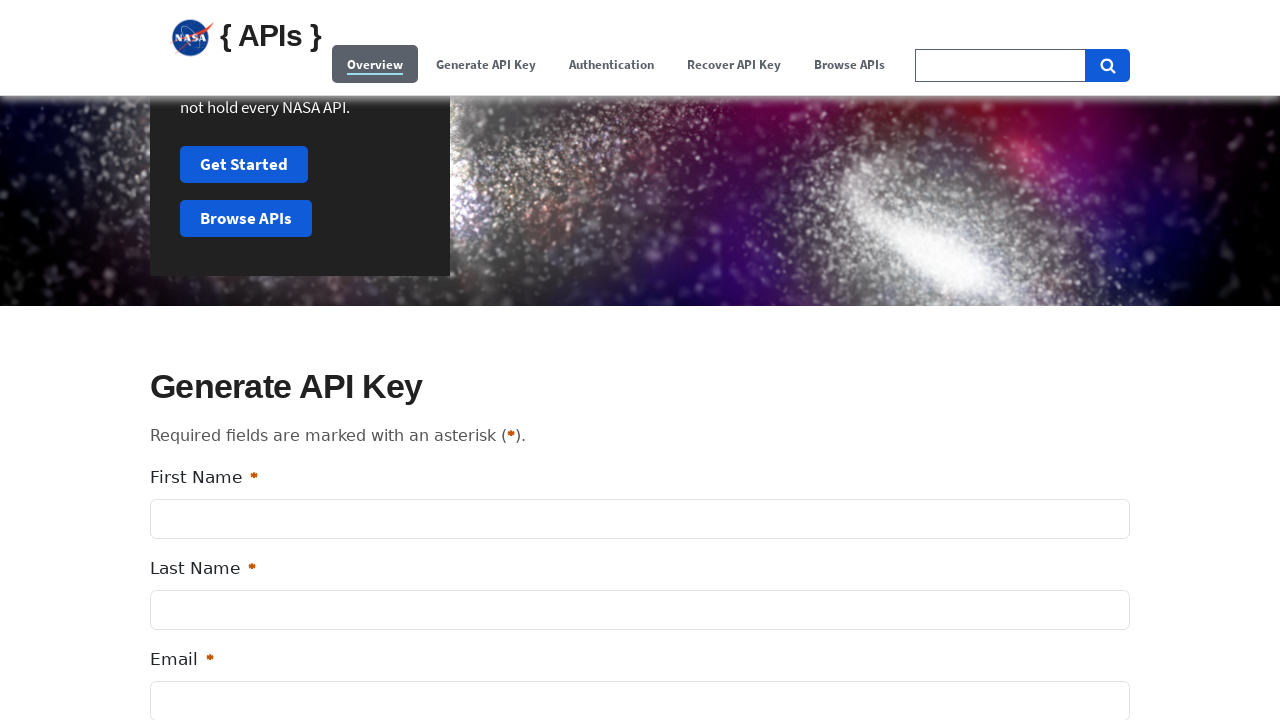

Waited for signup form to be visible (iteration 7)
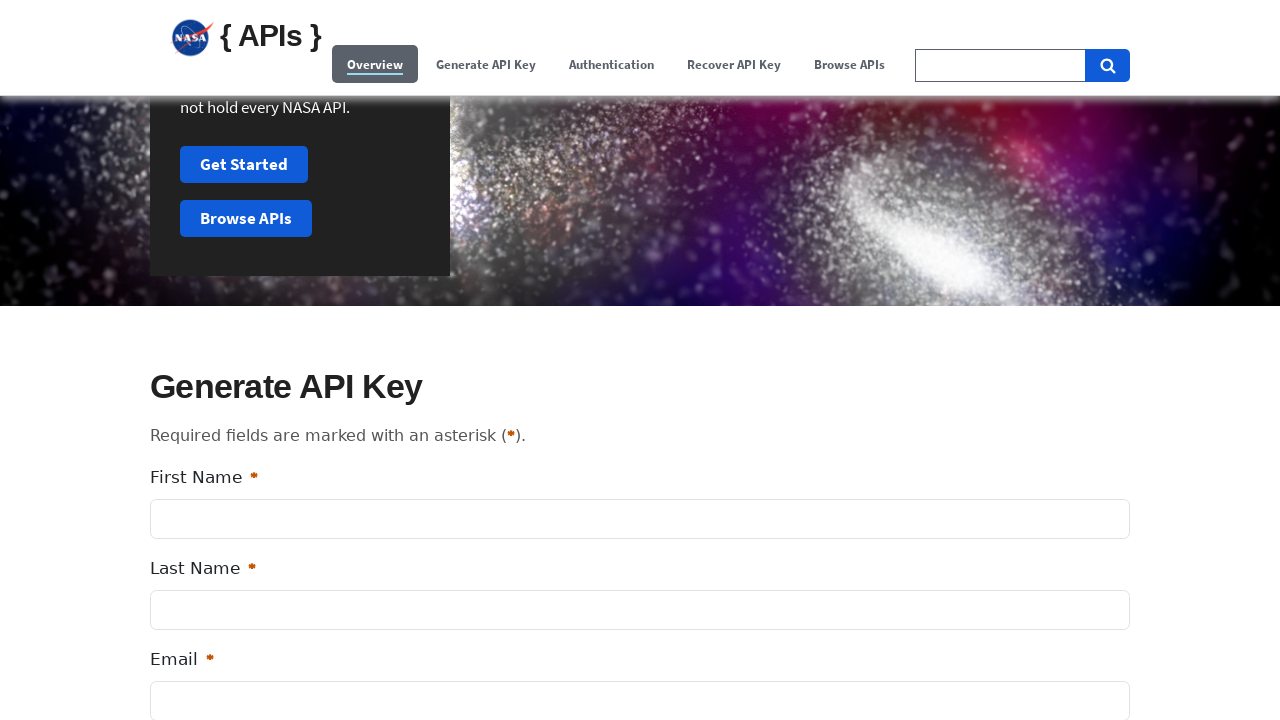

Filled first name field with 'Sarah'
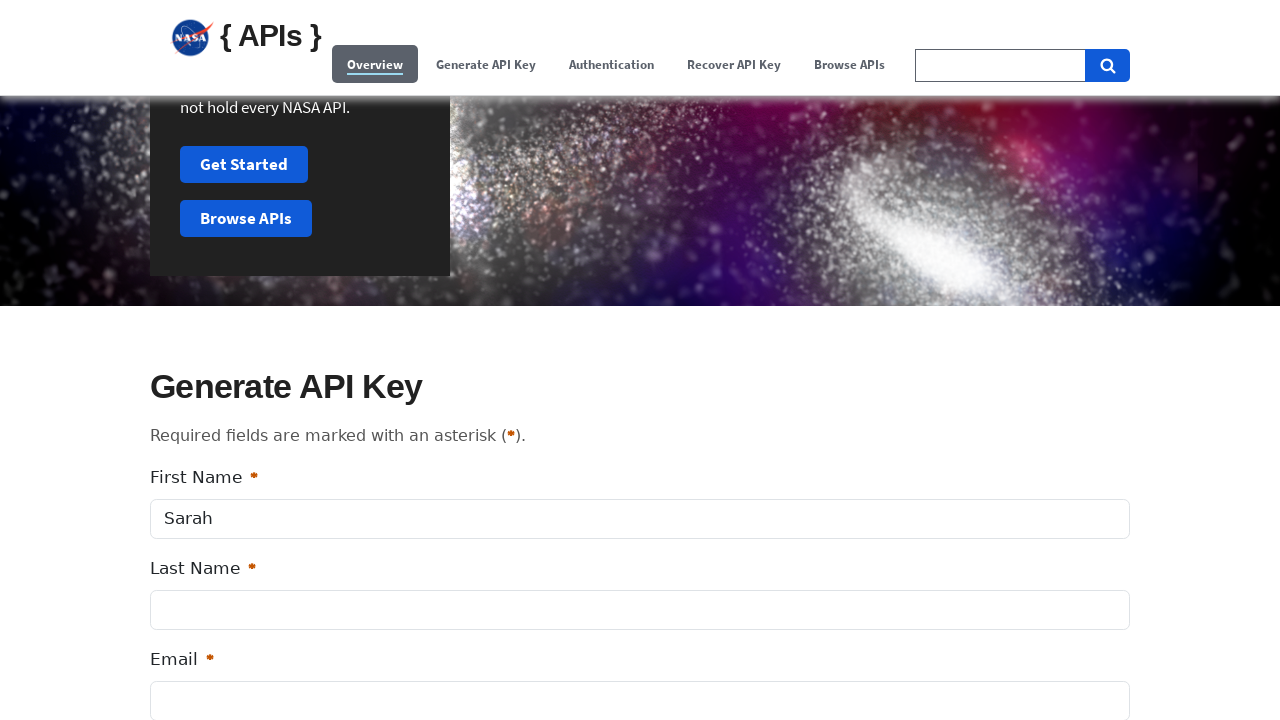

Filled last name field with 'Williams'
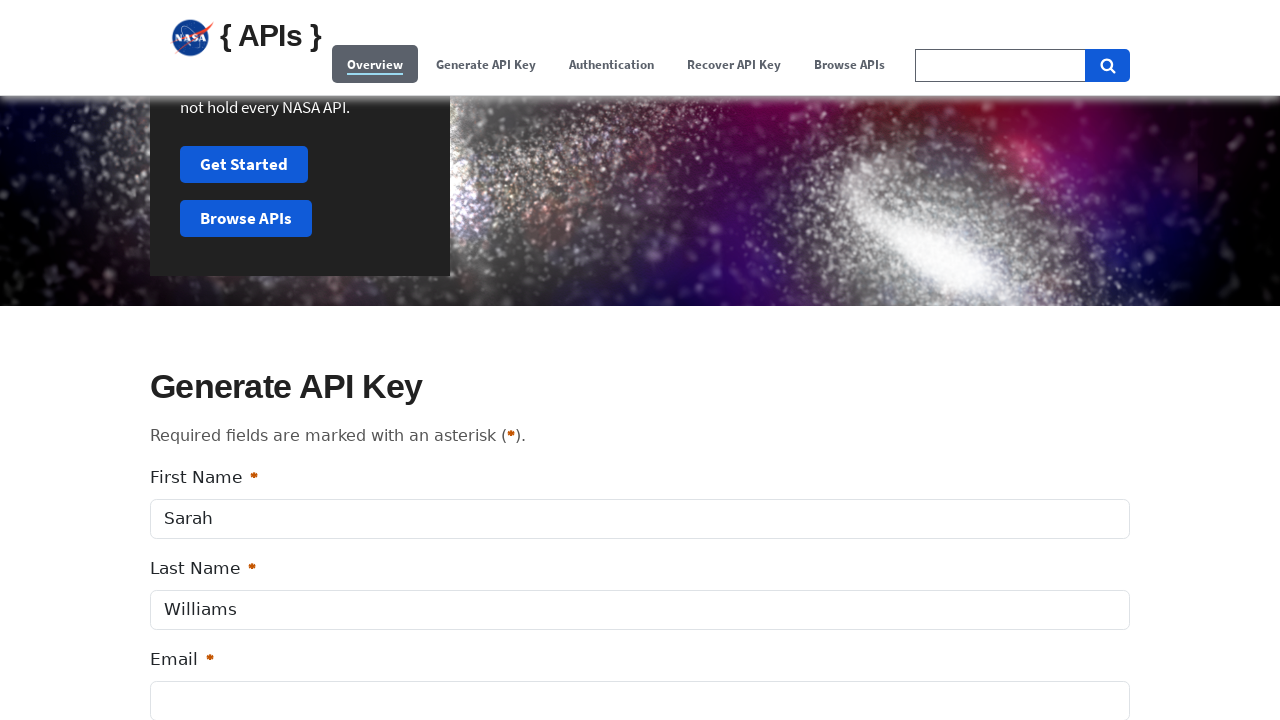

Filled email field with invalid email 'john.doe@example..com'
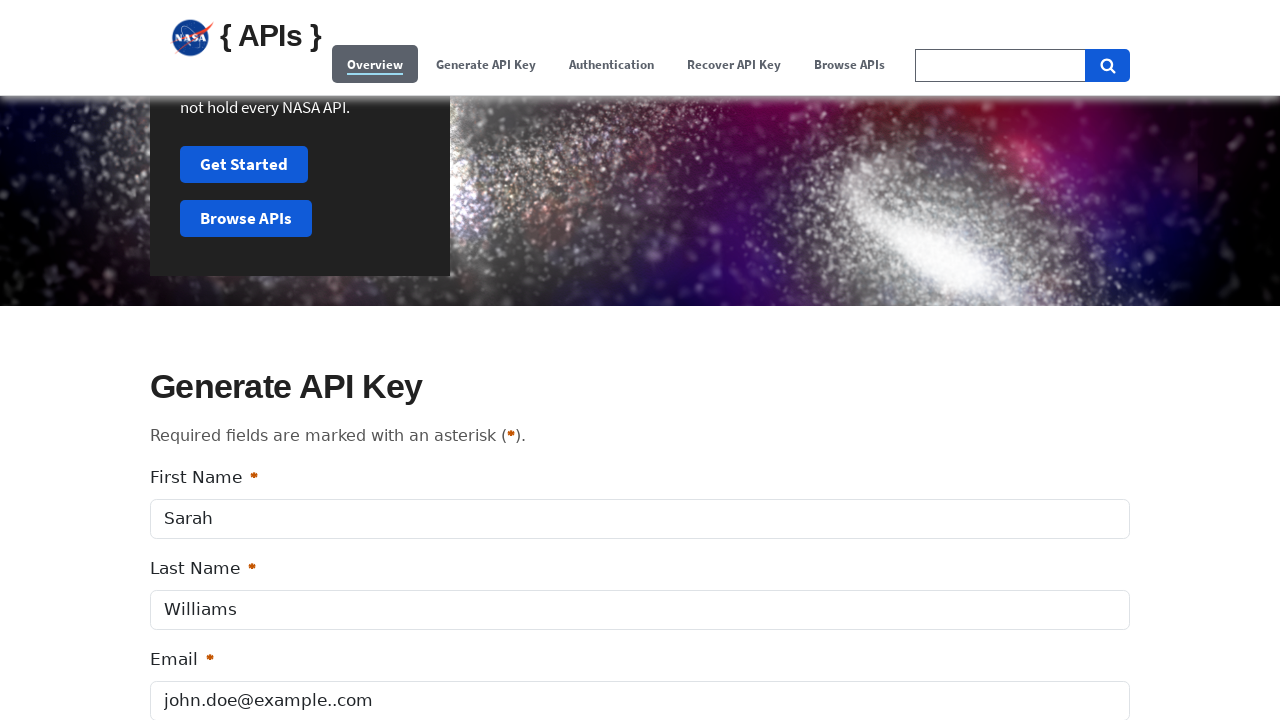

Clicked signup button to trigger email validation for 'john.doe@example..com'
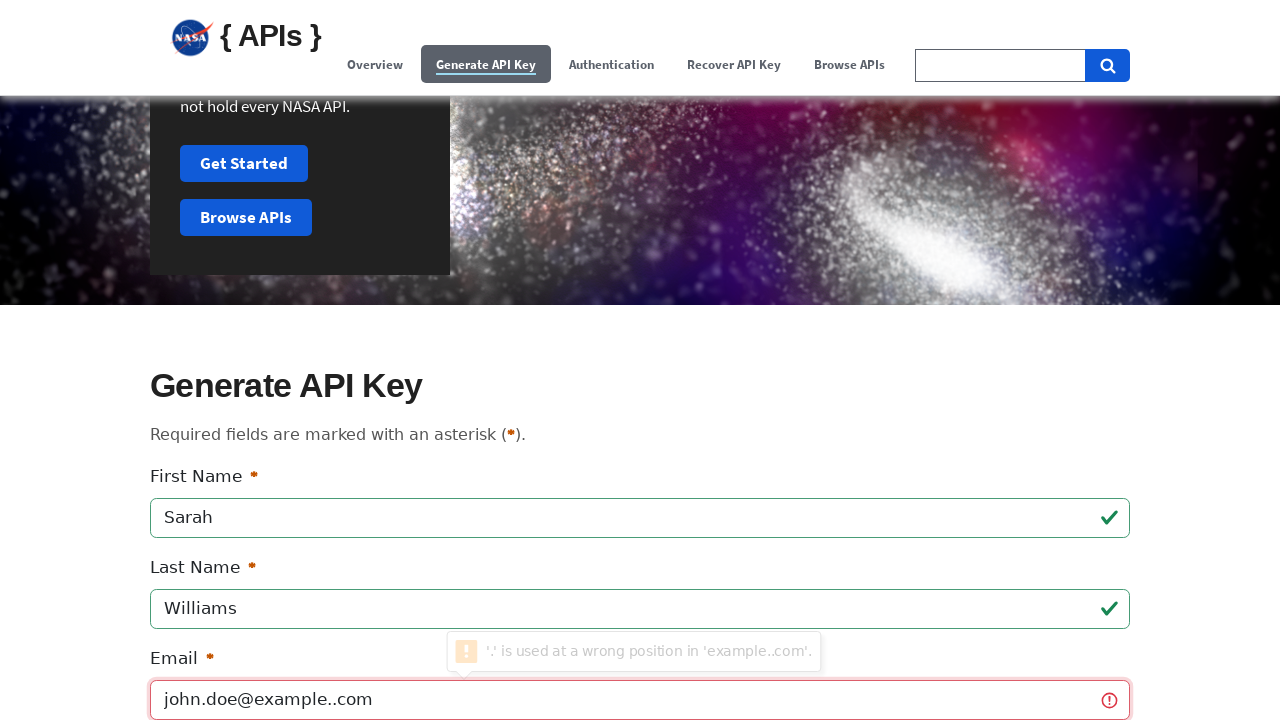

Waited 500ms for email validation error message to appear
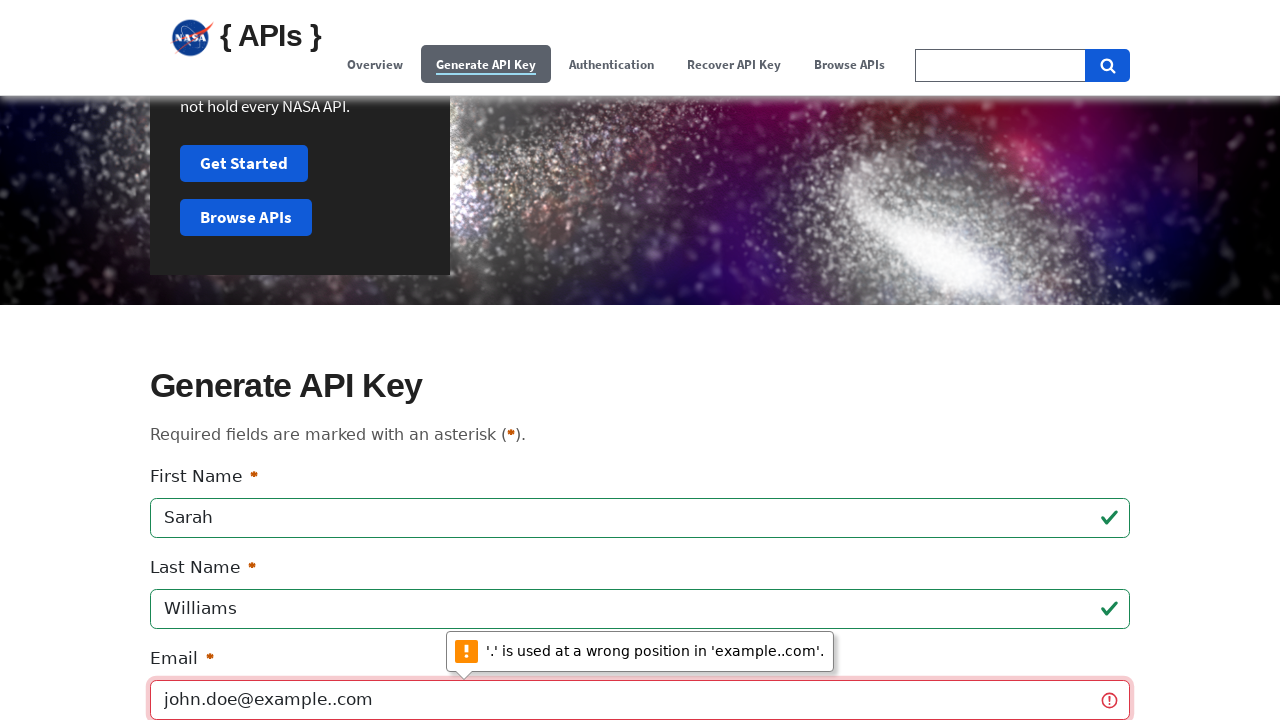

Navigated back to reset form for next test case
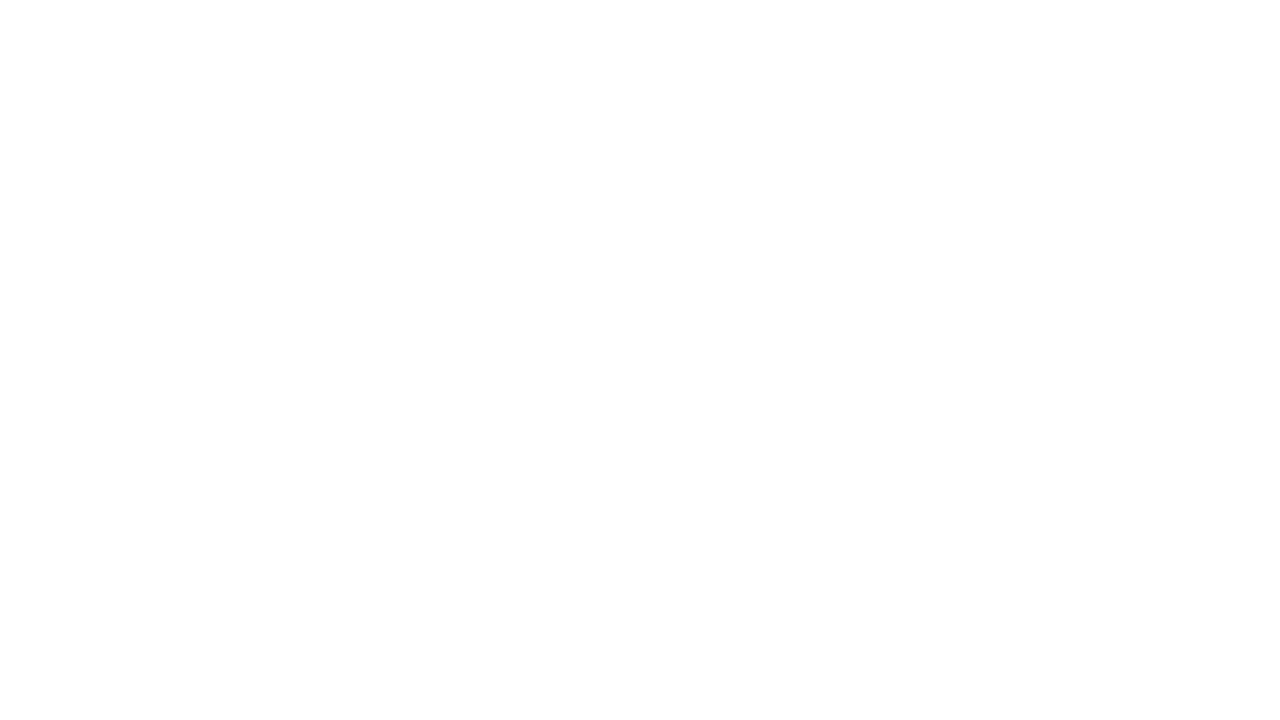

Navigated forward to return to signup form
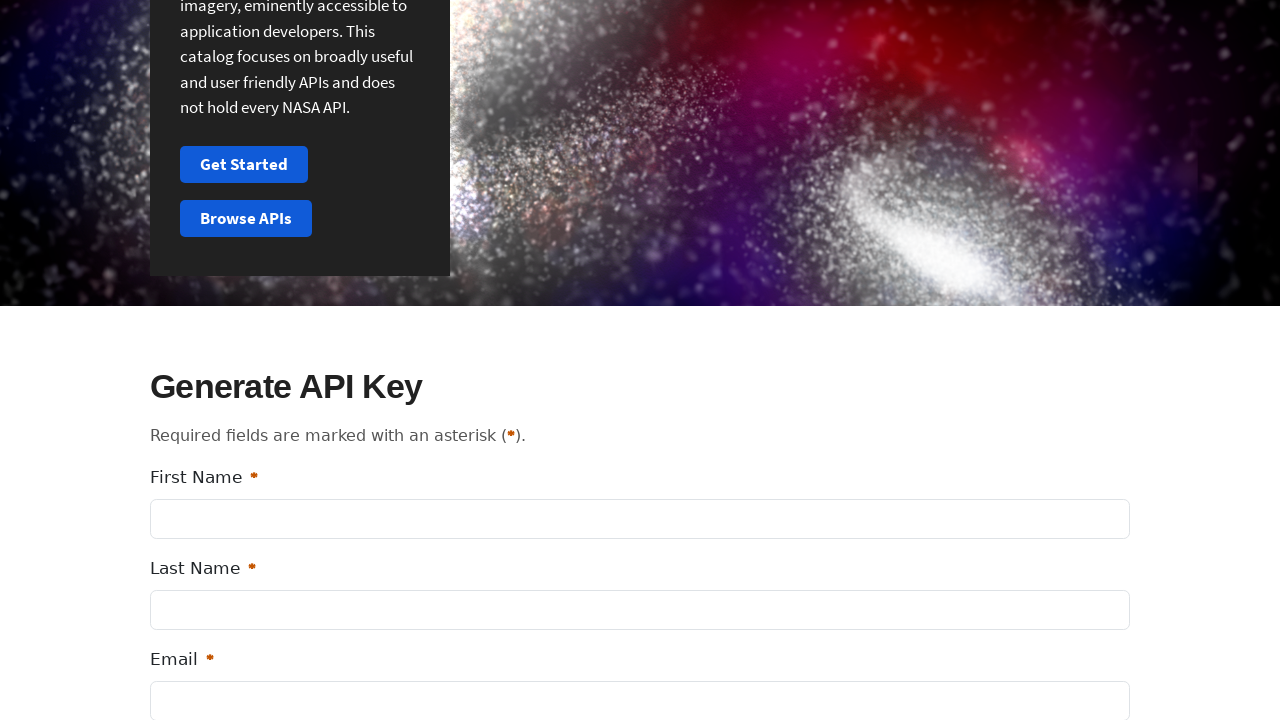

Waited for signup form to reload after navigation
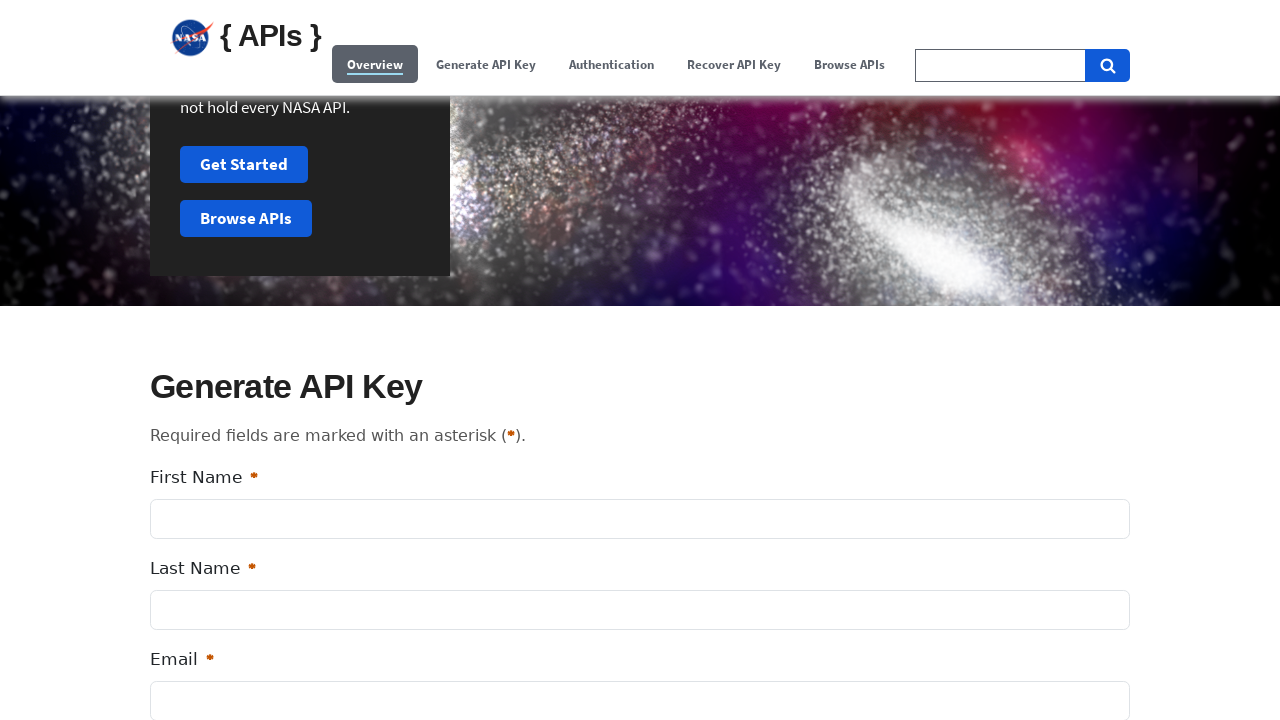

Waited for signup form to be visible (iteration 8)
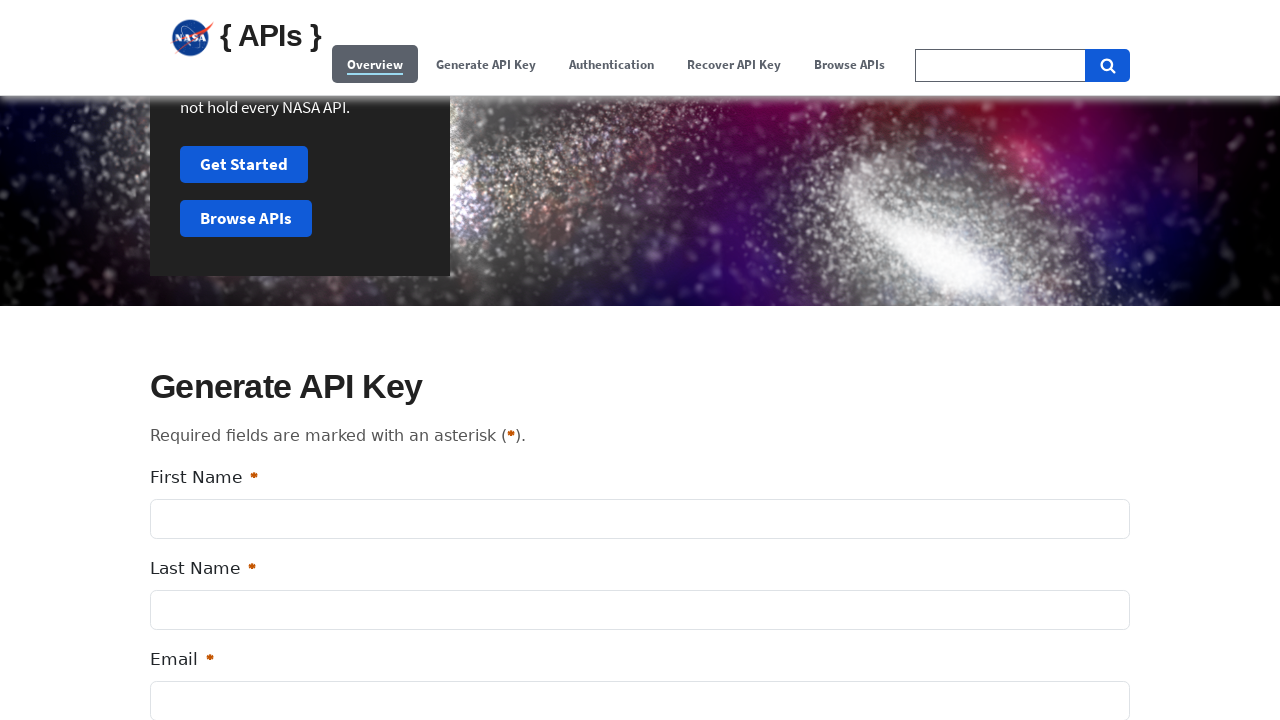

Filled first name field with 'David'
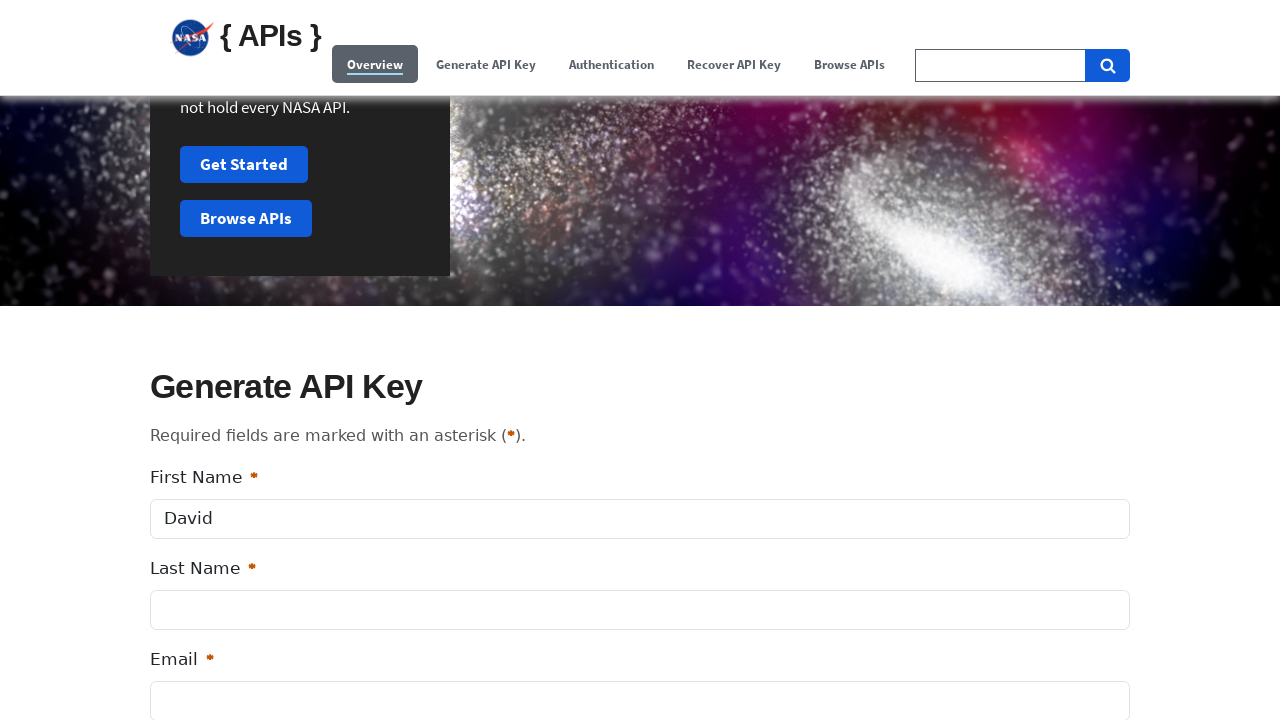

Filled last name field with 'Brown'
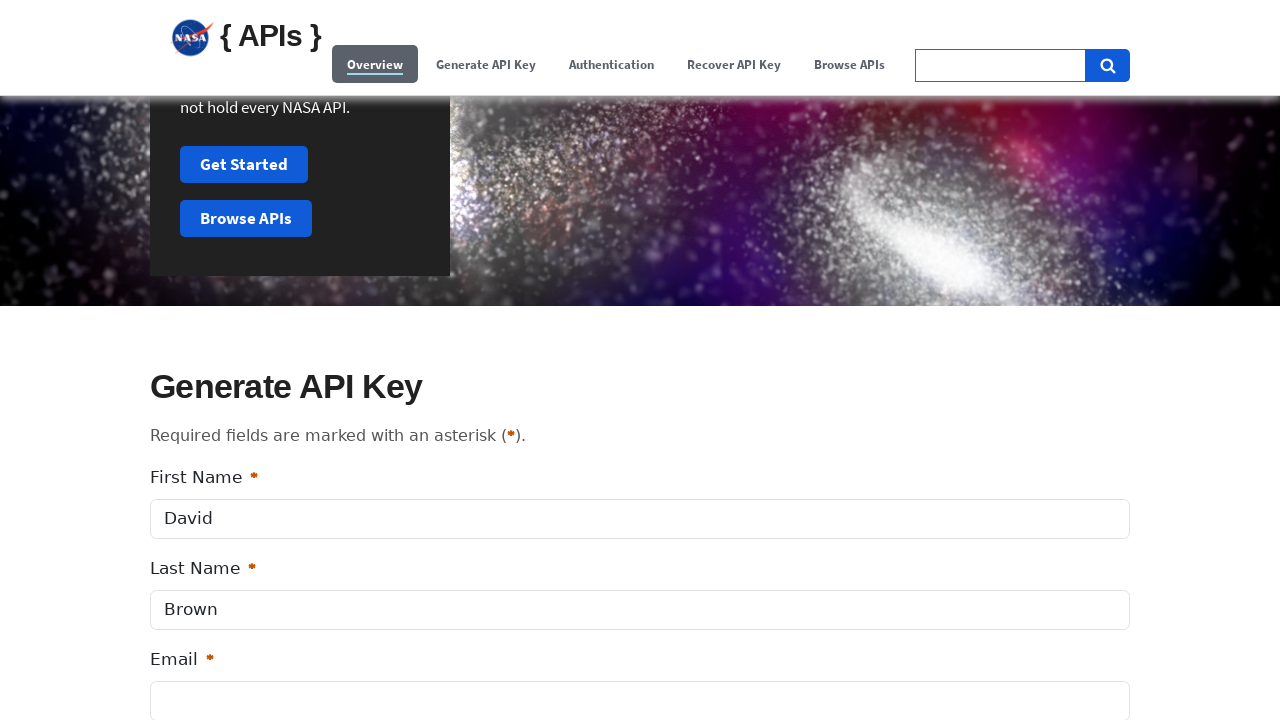

Filled email field with invalid email 'jane_smith123@emailprovider.'
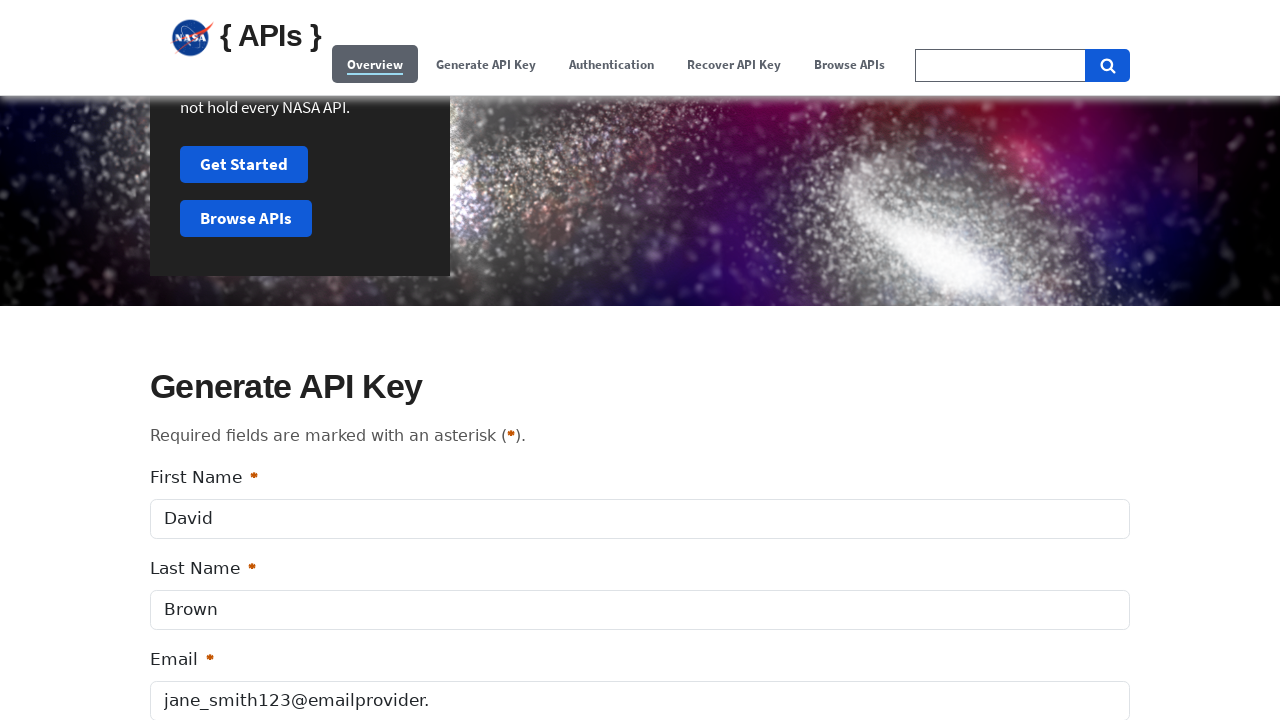

Clicked signup button to trigger email validation for 'jane_smith123@emailprovider.'
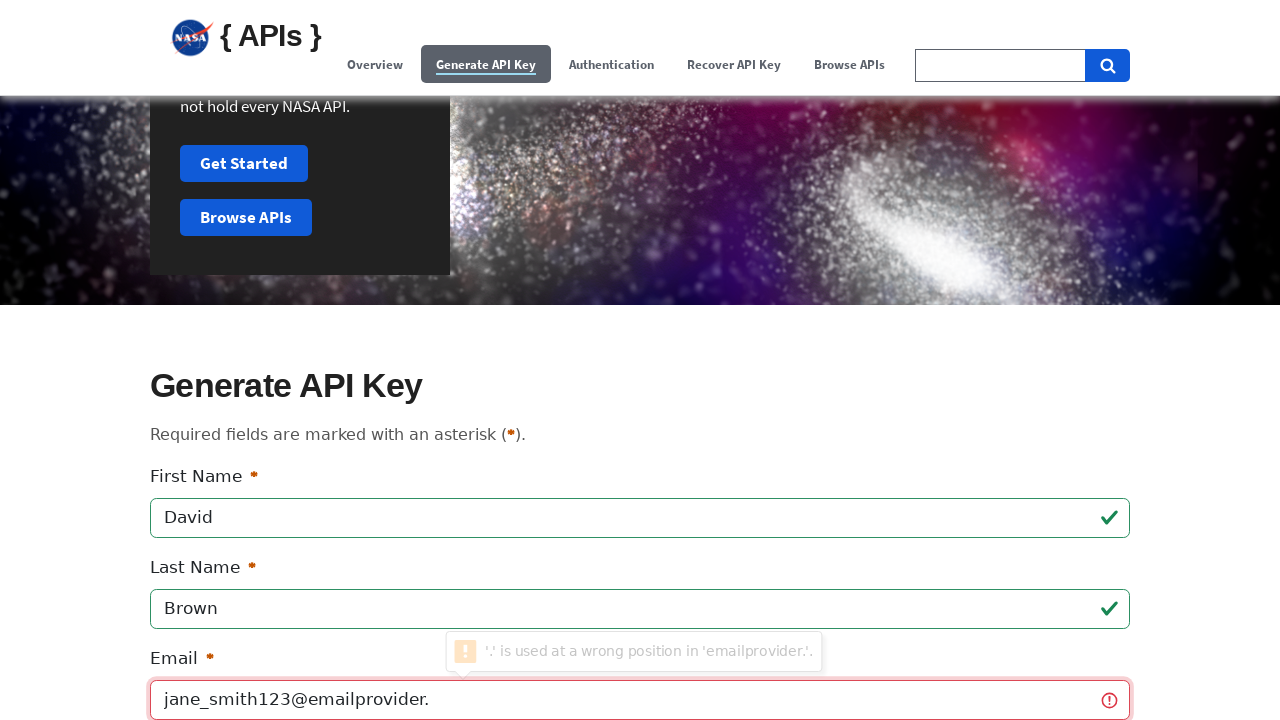

Waited 500ms for email validation error message to appear
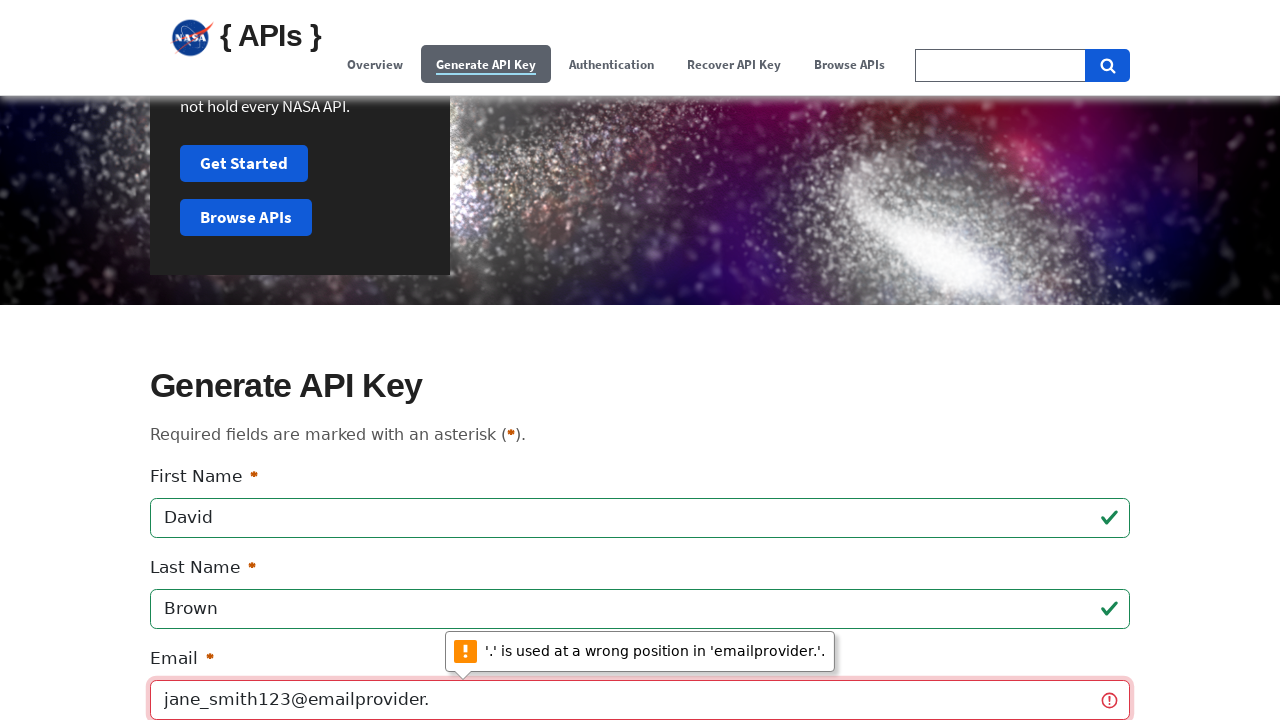

Navigated back to reset form for next test case
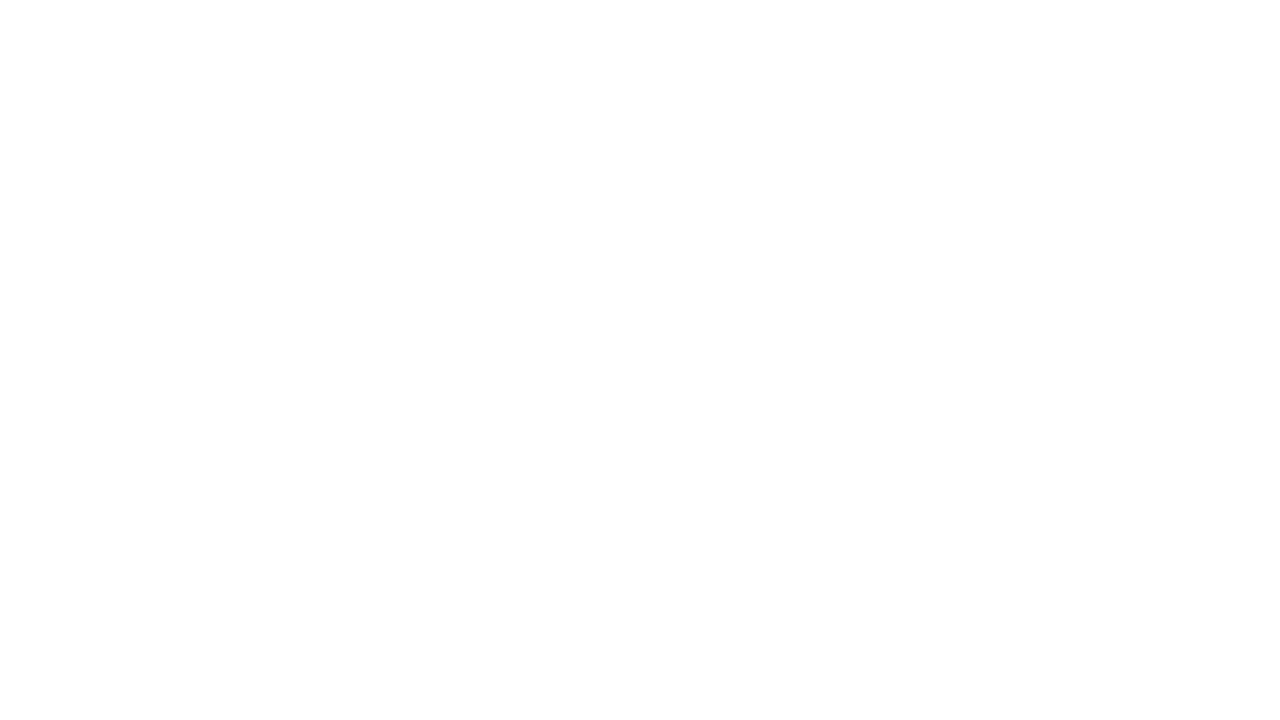

Navigated forward to return to signup form
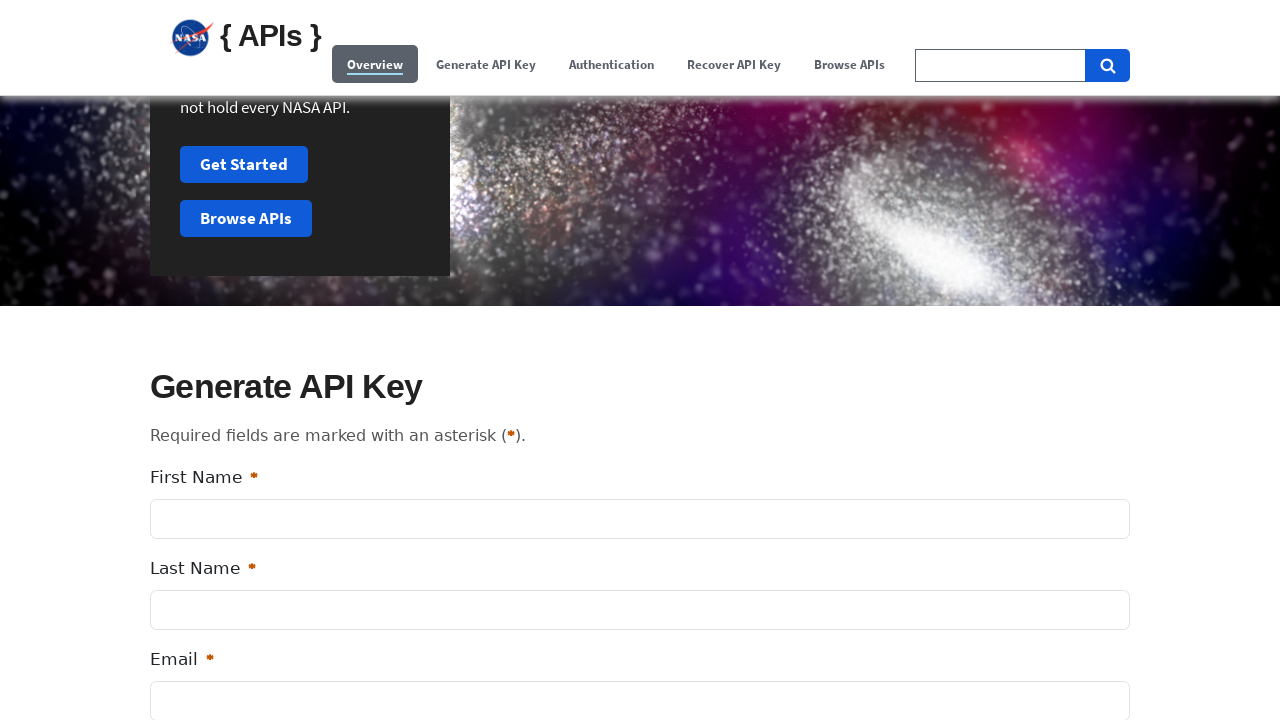

Waited for signup form to reload after navigation
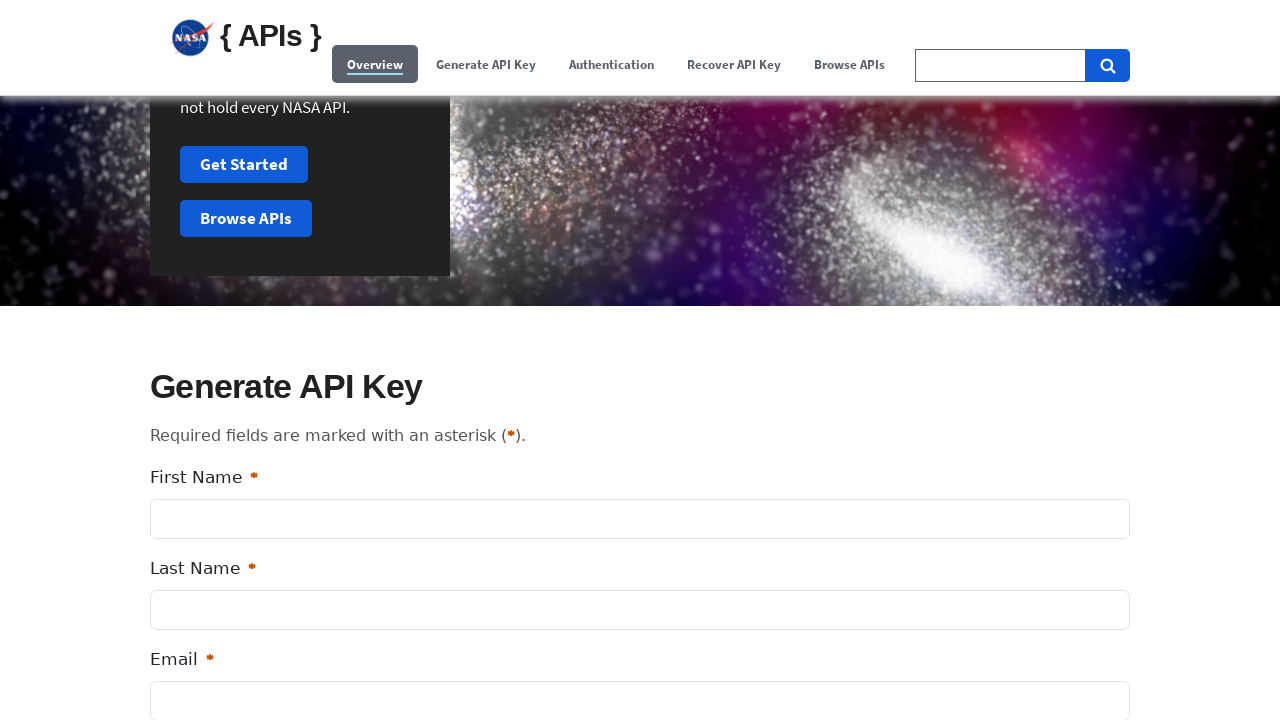

Waited for signup form to be visible (iteration 9)
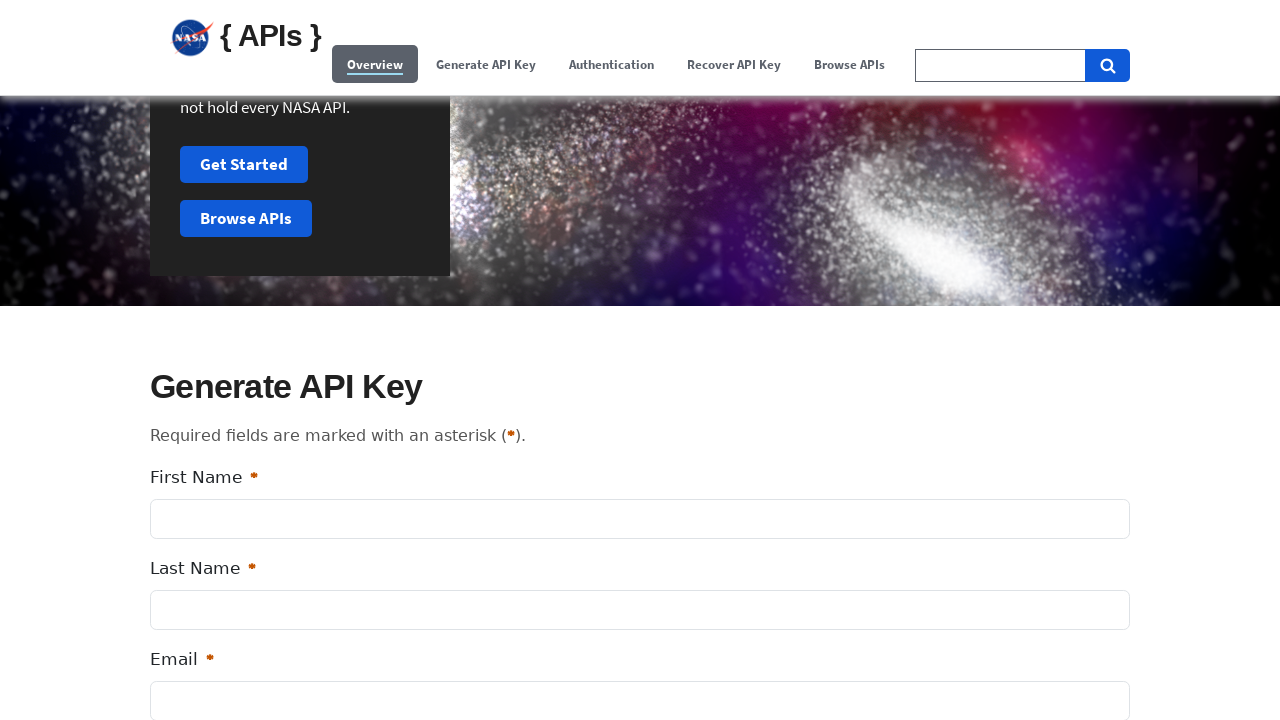

Filled first name field with 'Emily'
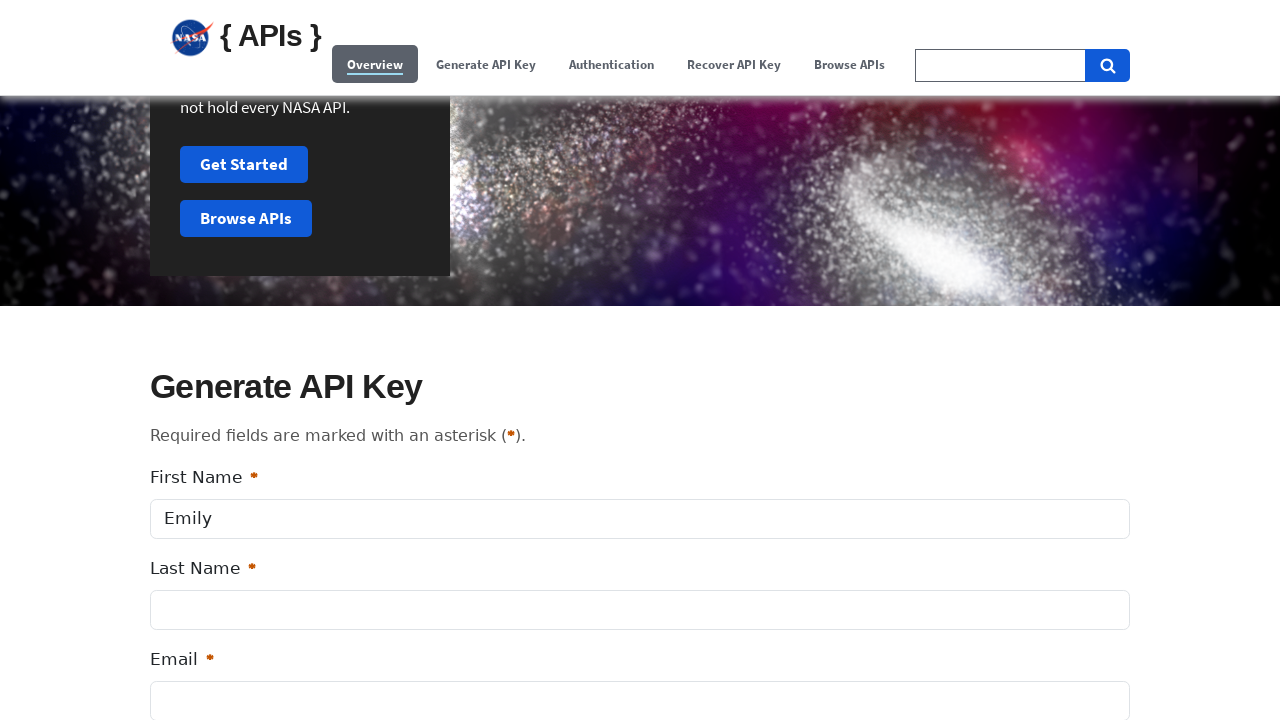

Filled last name field with 'Davis'
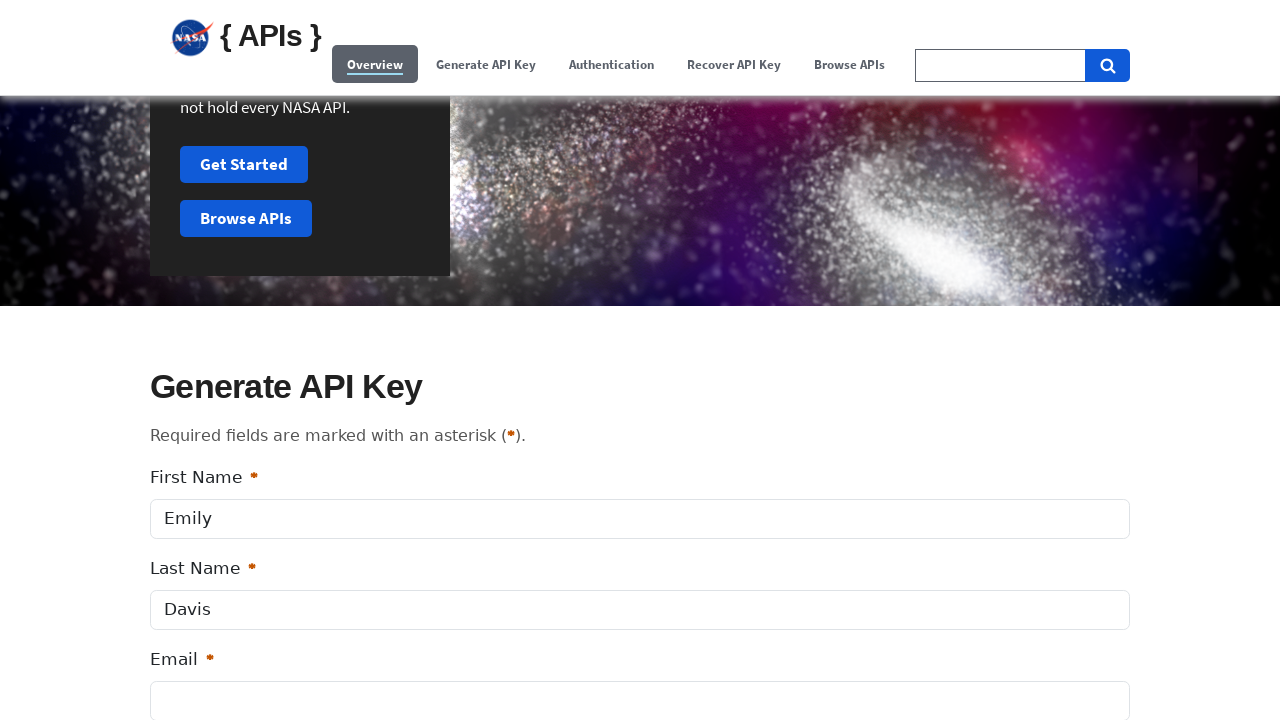

Filled email field with invalid email 'bob.smith@com'
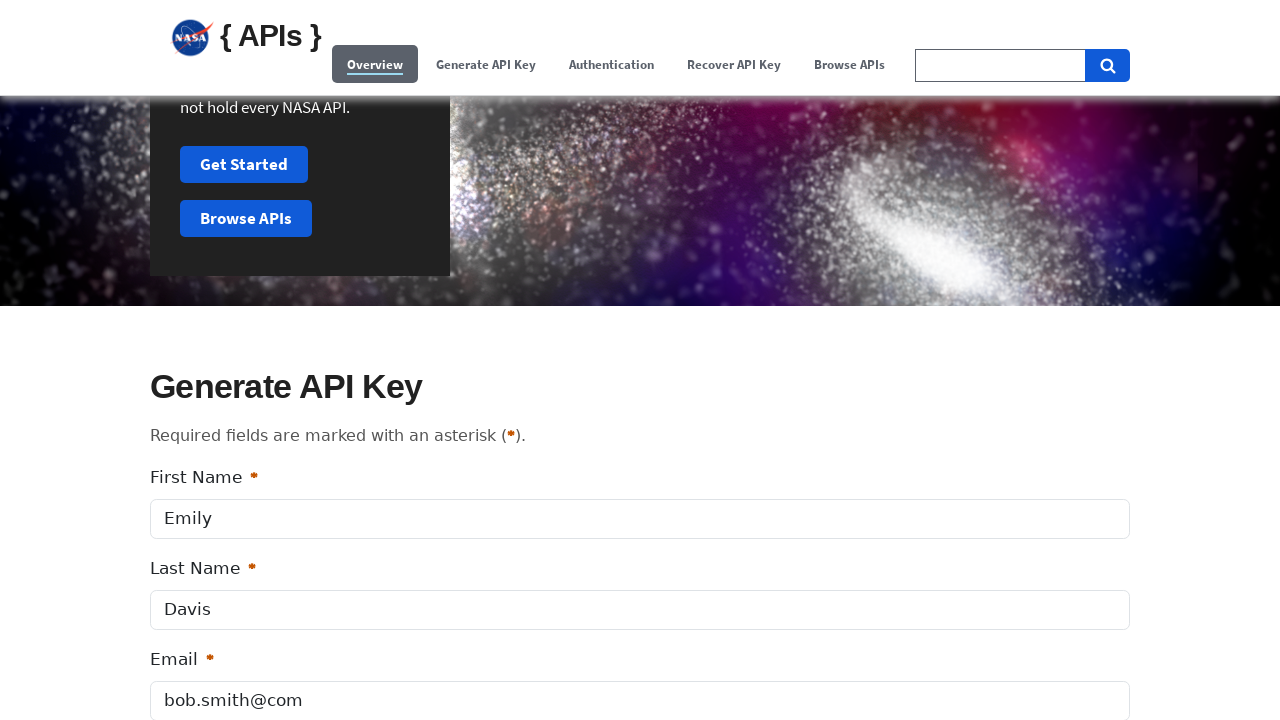

Clicked signup button to trigger email validation for 'bob.smith@com'
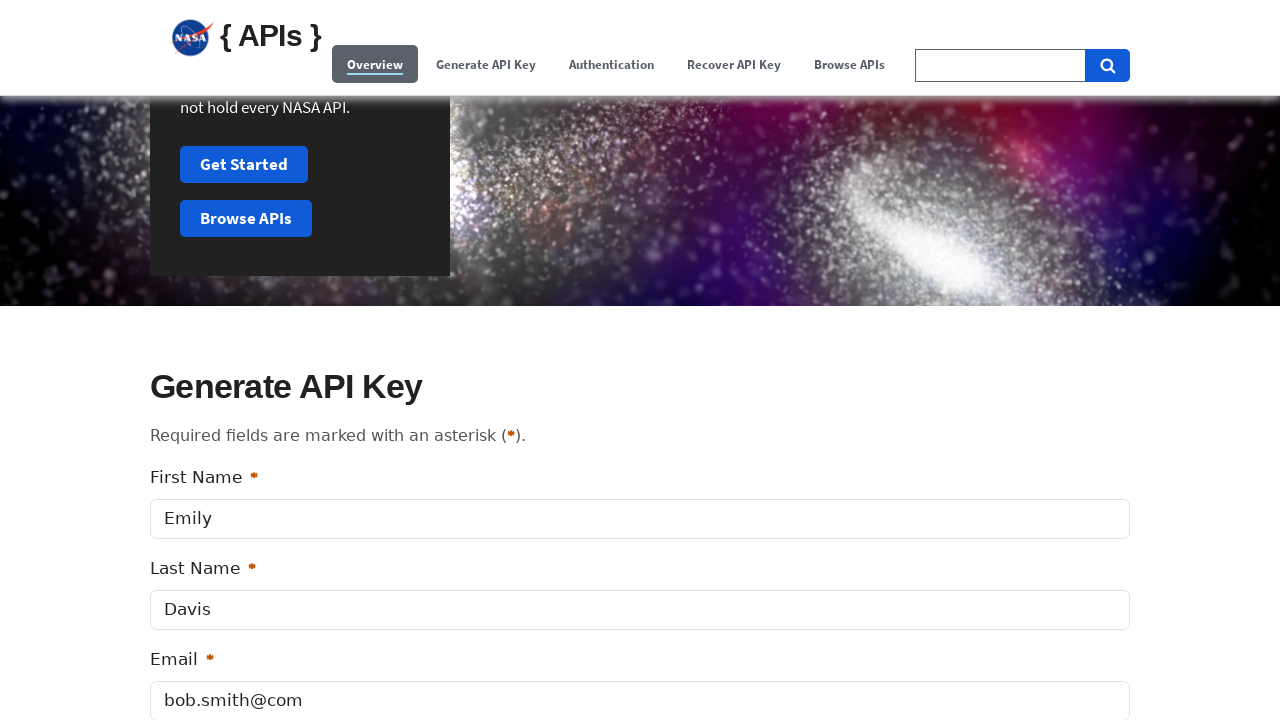

Waited 500ms for email validation error message to appear
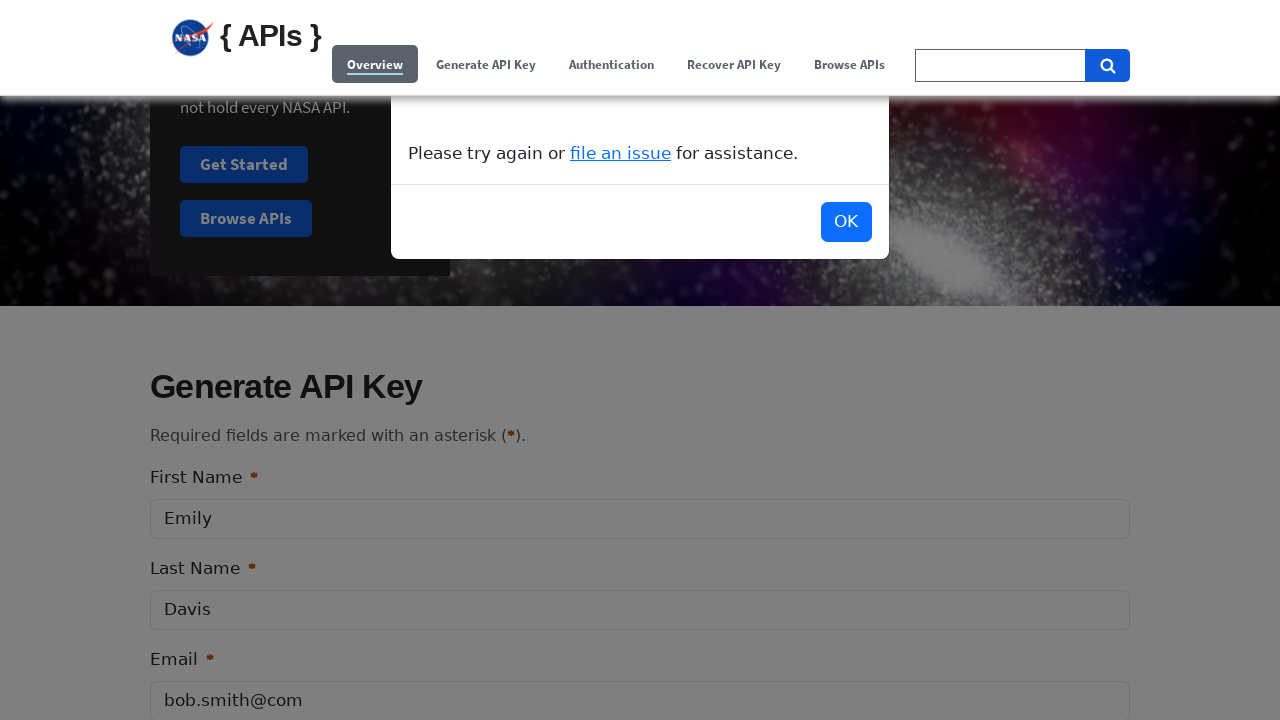

Navigated back to reset form for next test case
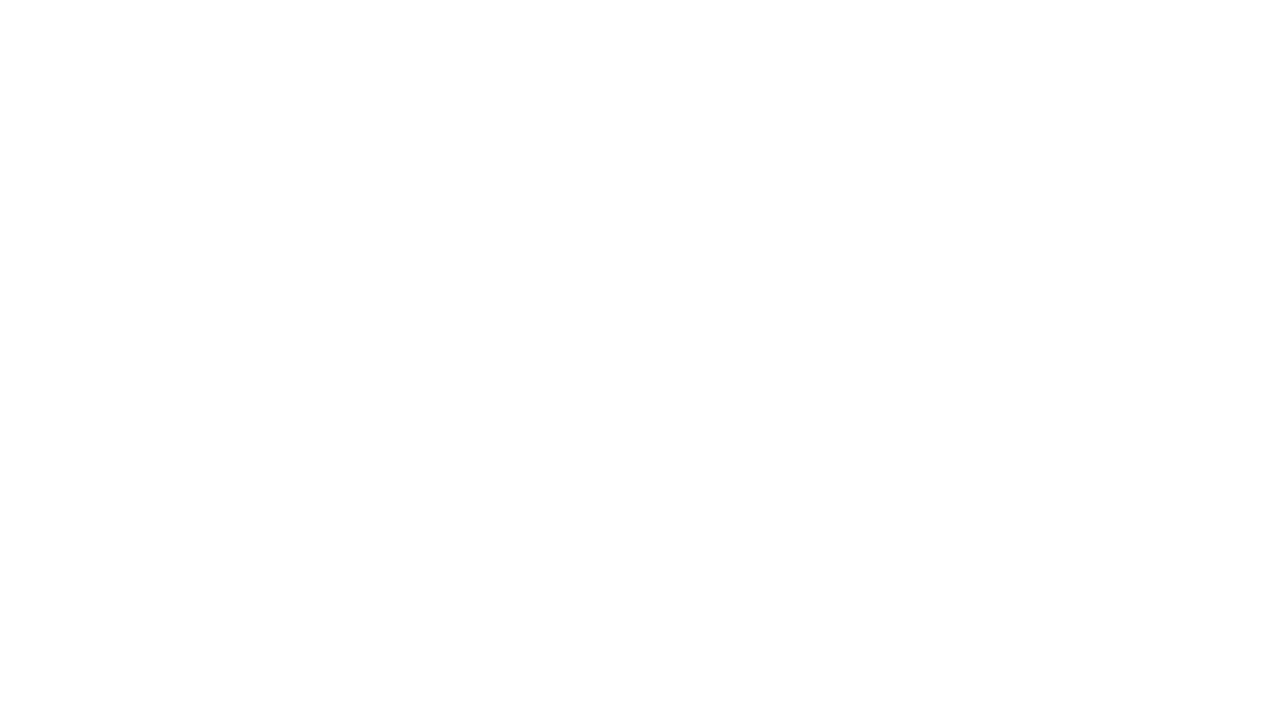

Navigated forward to return to signup form
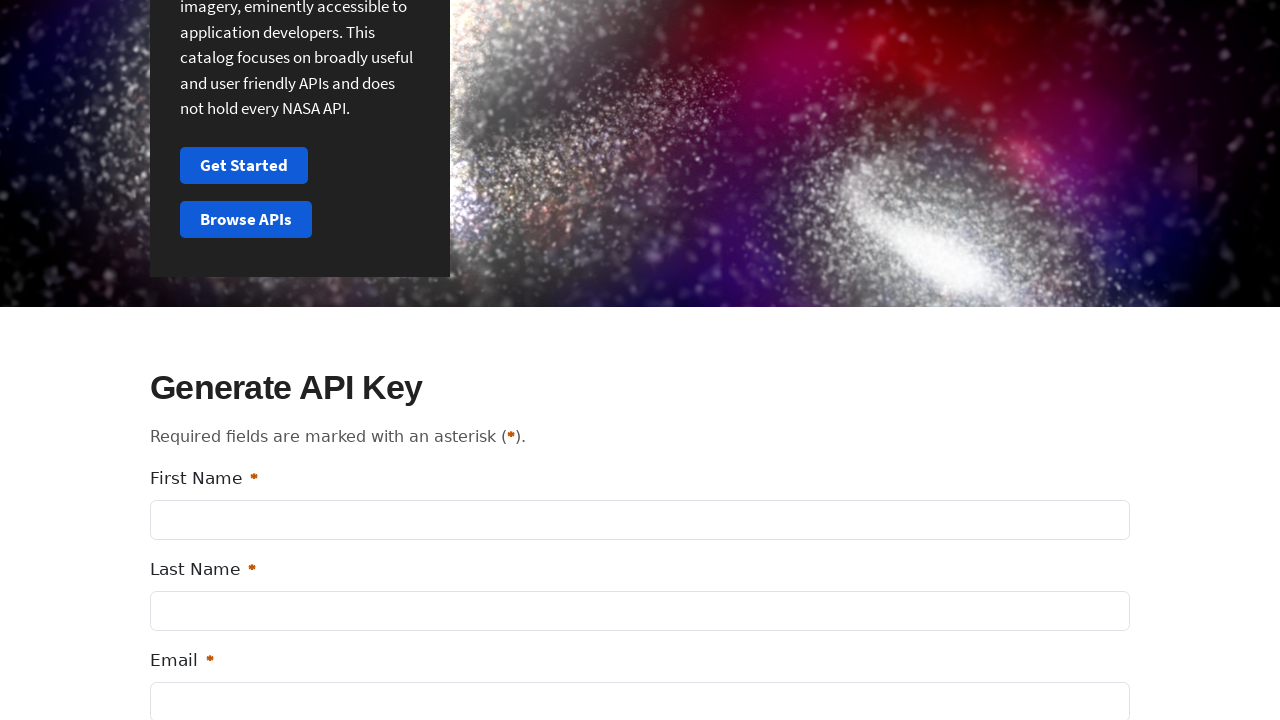

Waited for signup form to reload after navigation
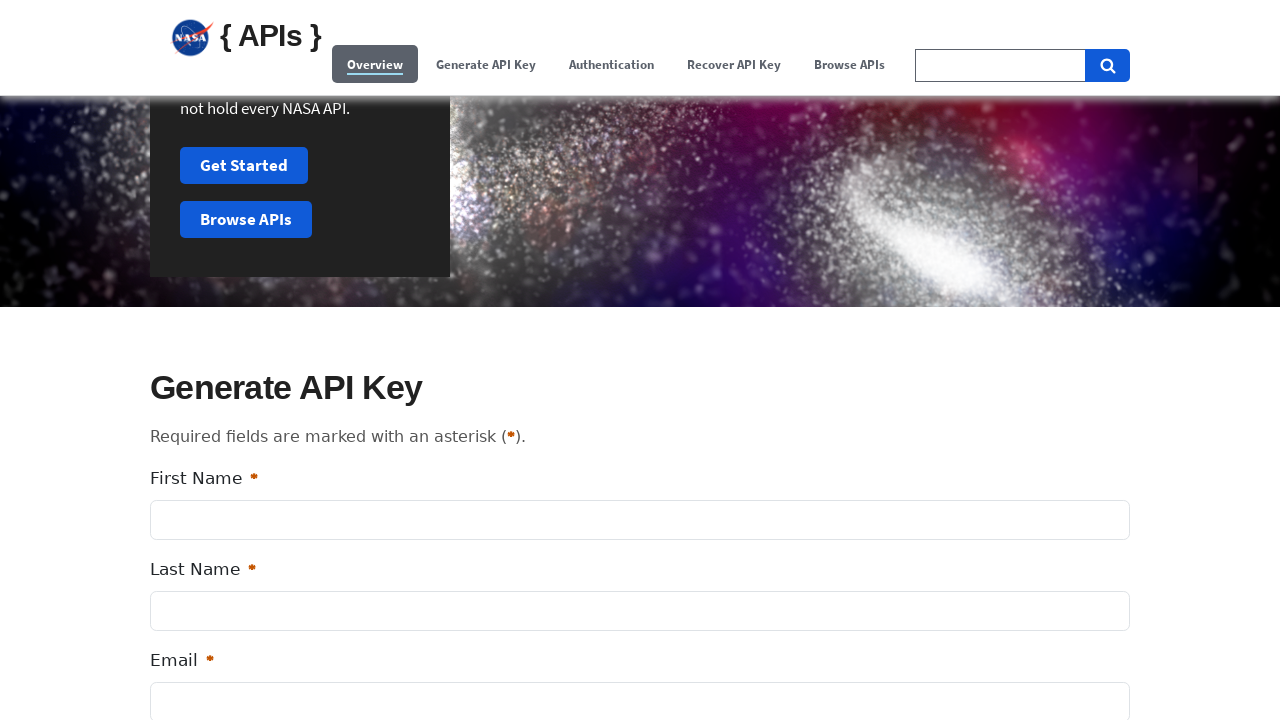

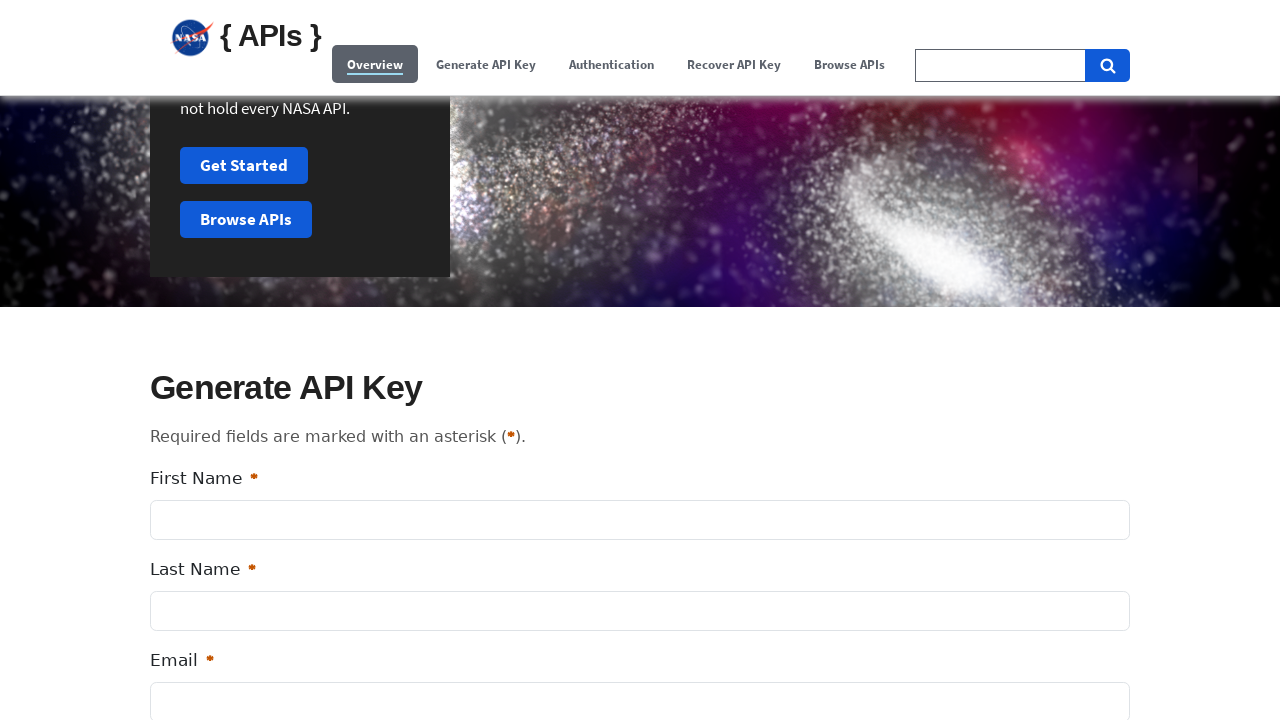